Tests clicking through all answer options for each question in the quiz by iterating through questions and their radio button answers

Starting URL: https://draffelberg.github.io/QuizMaster/

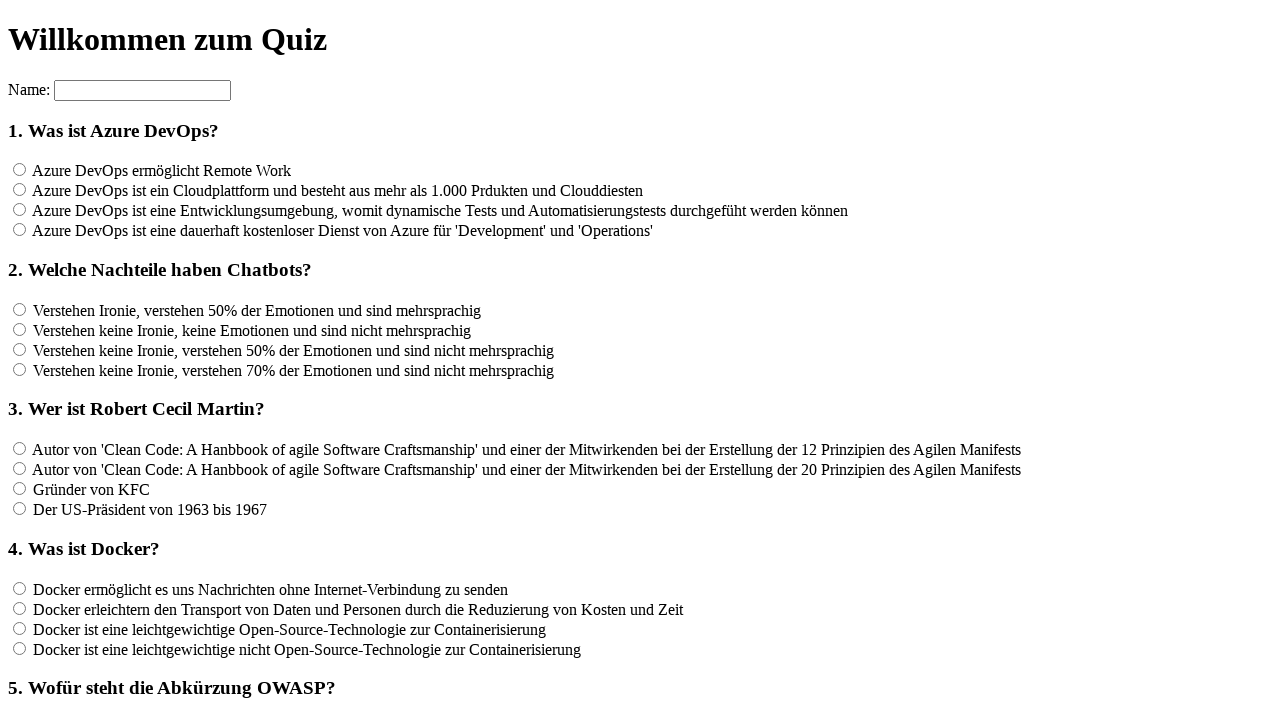

Counted total number of questions in quiz
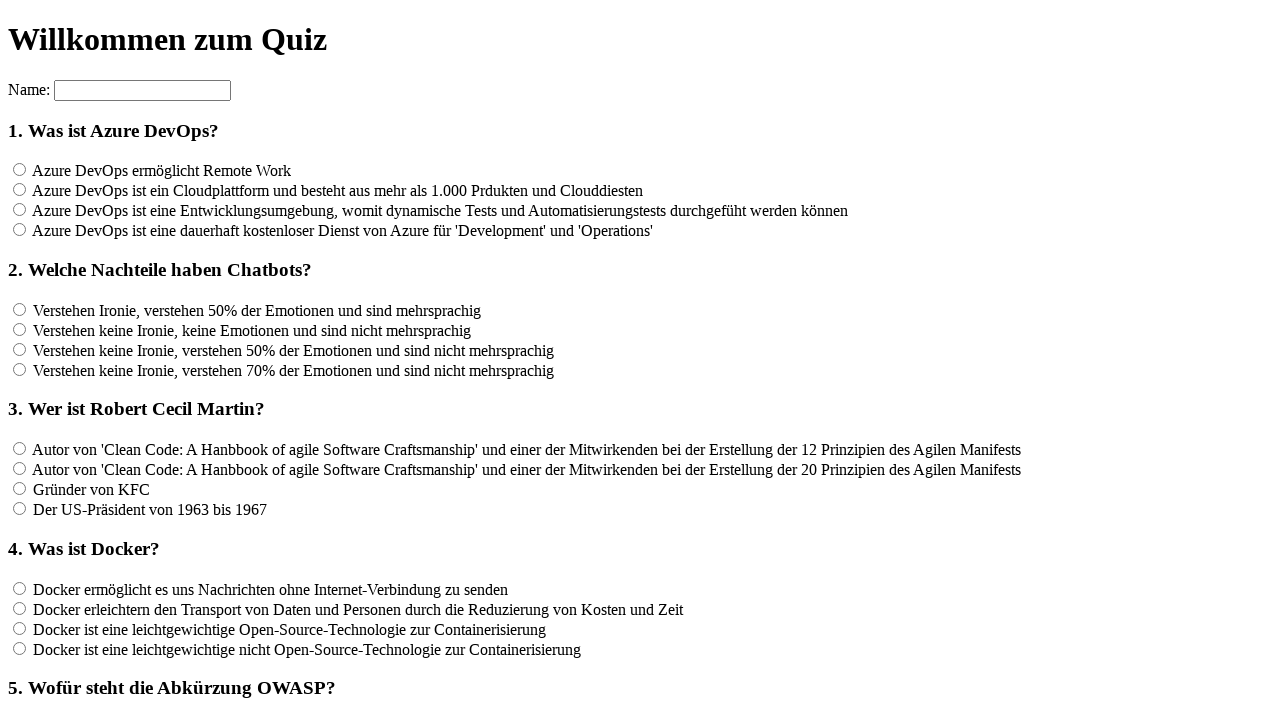

Located 4 answer options for question 1
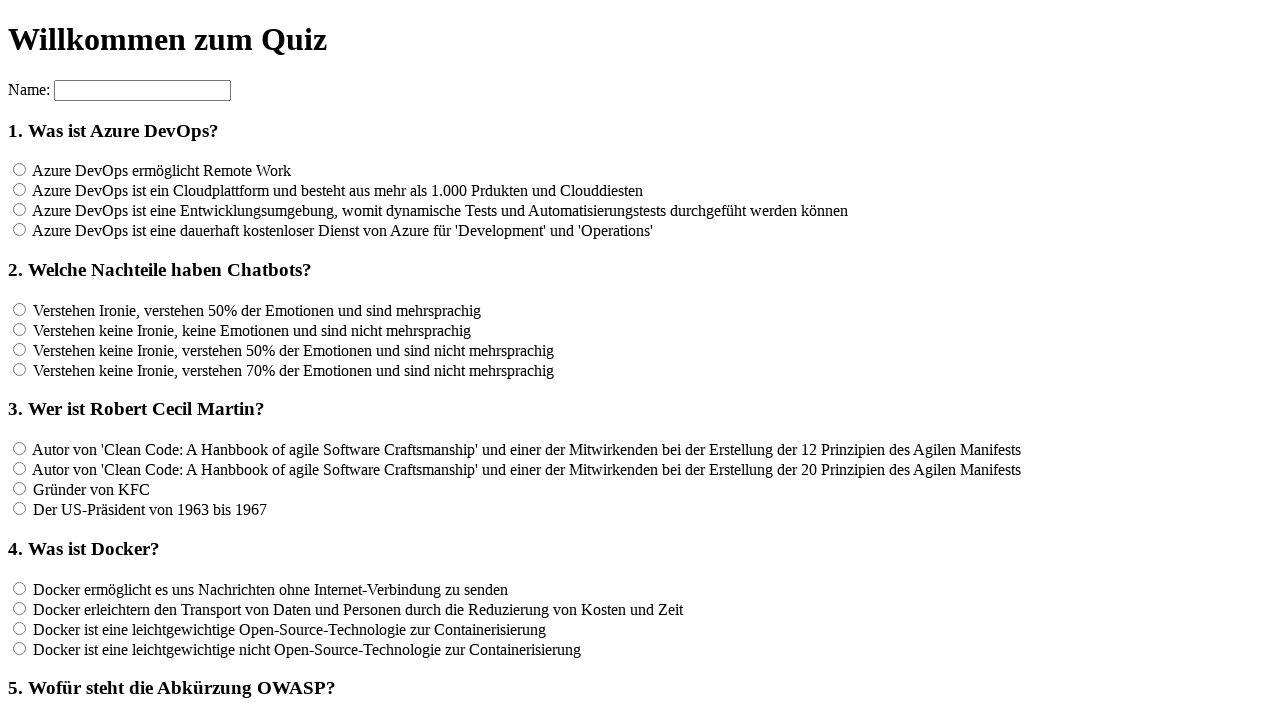

Clicked answer option 1 for question 1 at (20, 170) on input[name='rf1'] >> nth=0
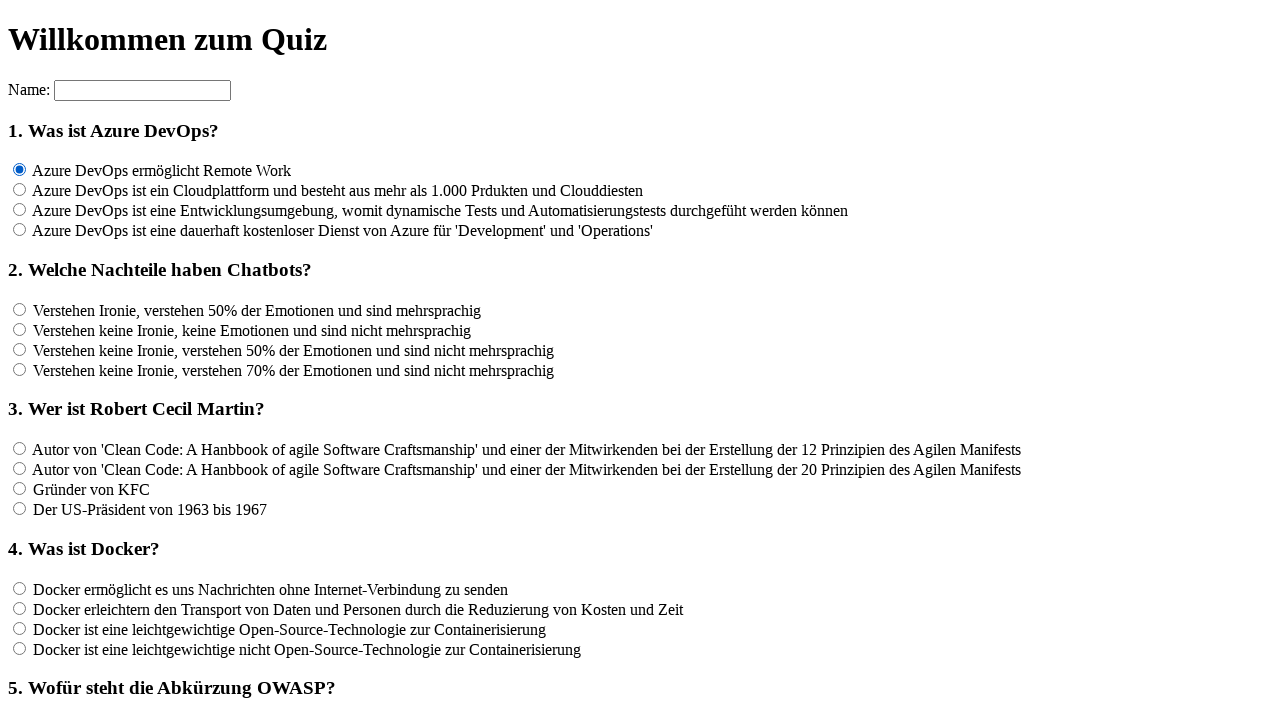

Waited 100ms after clicking answer option 1 for question 1
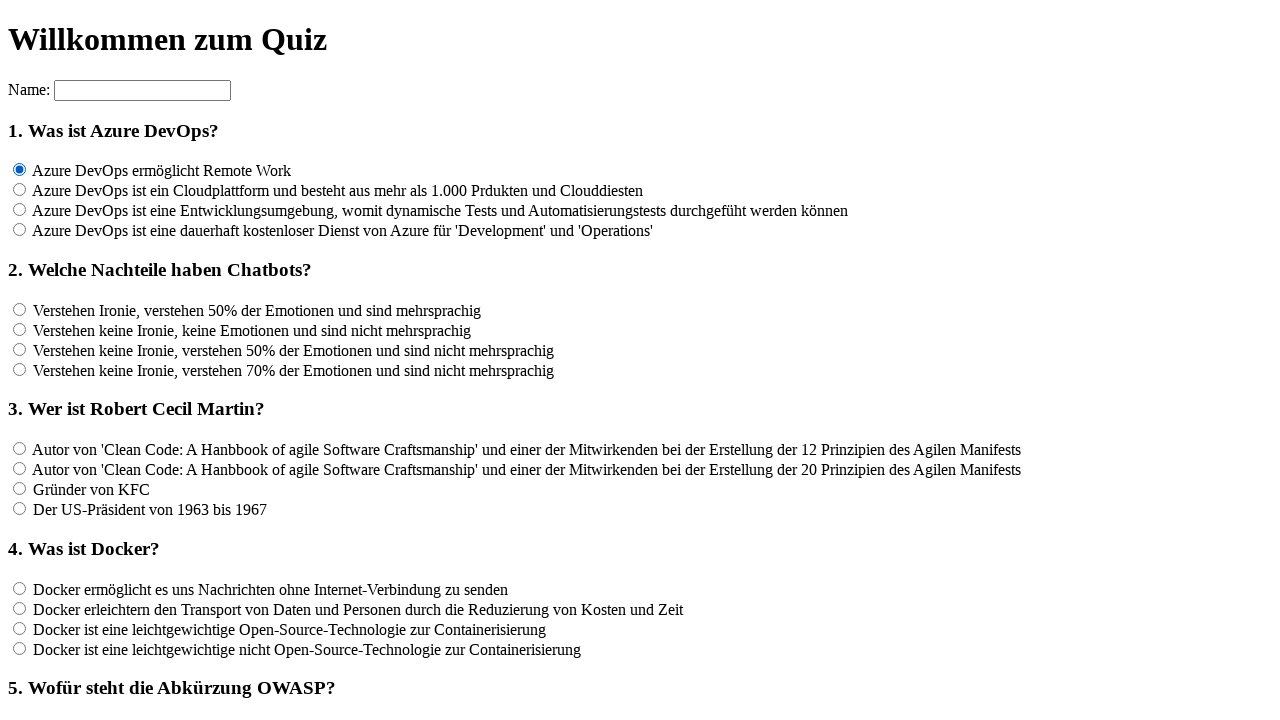

Clicked answer option 2 for question 1 at (20, 190) on input[name='rf1'] >> nth=1
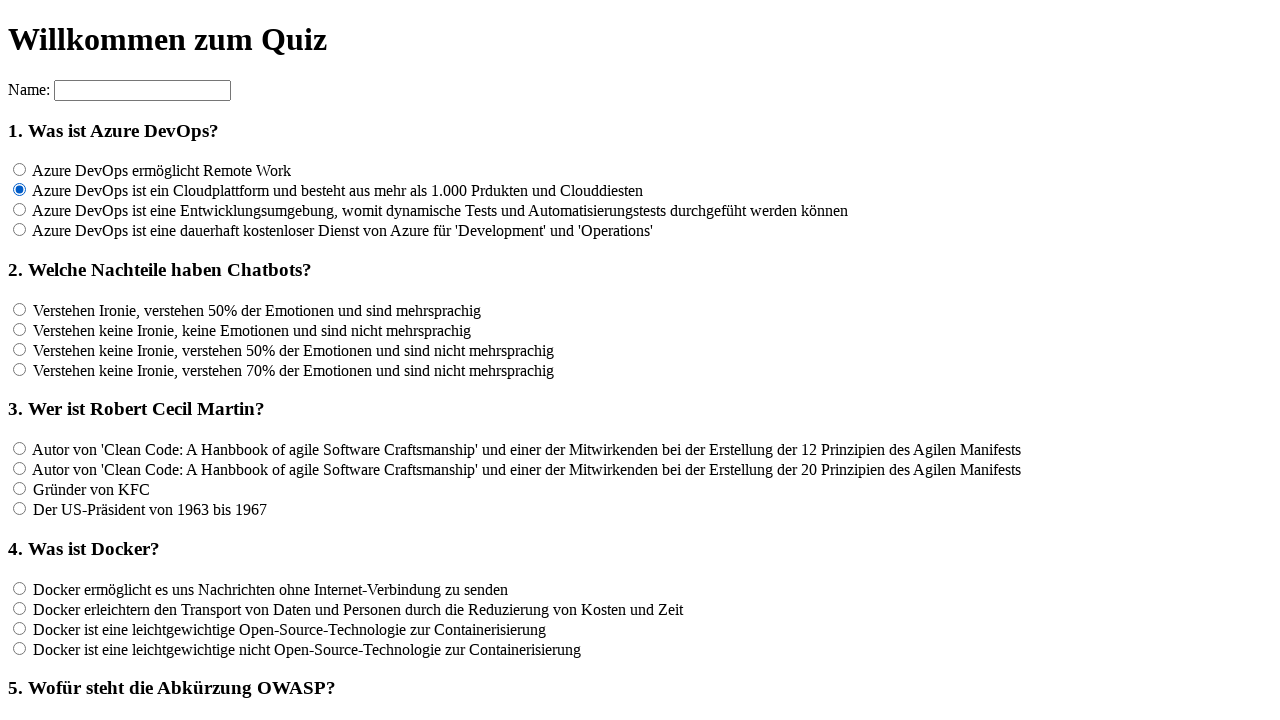

Waited 100ms after clicking answer option 2 for question 1
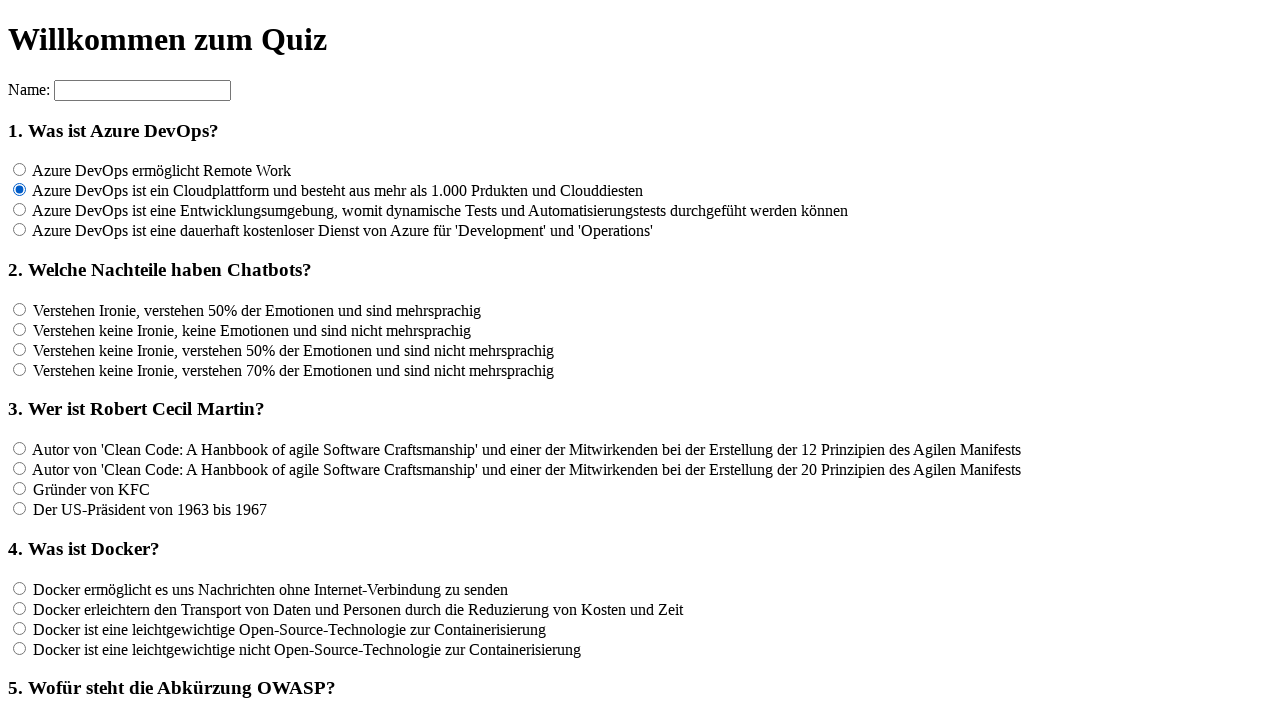

Clicked answer option 3 for question 1 at (20, 210) on input[name='rf1'] >> nth=2
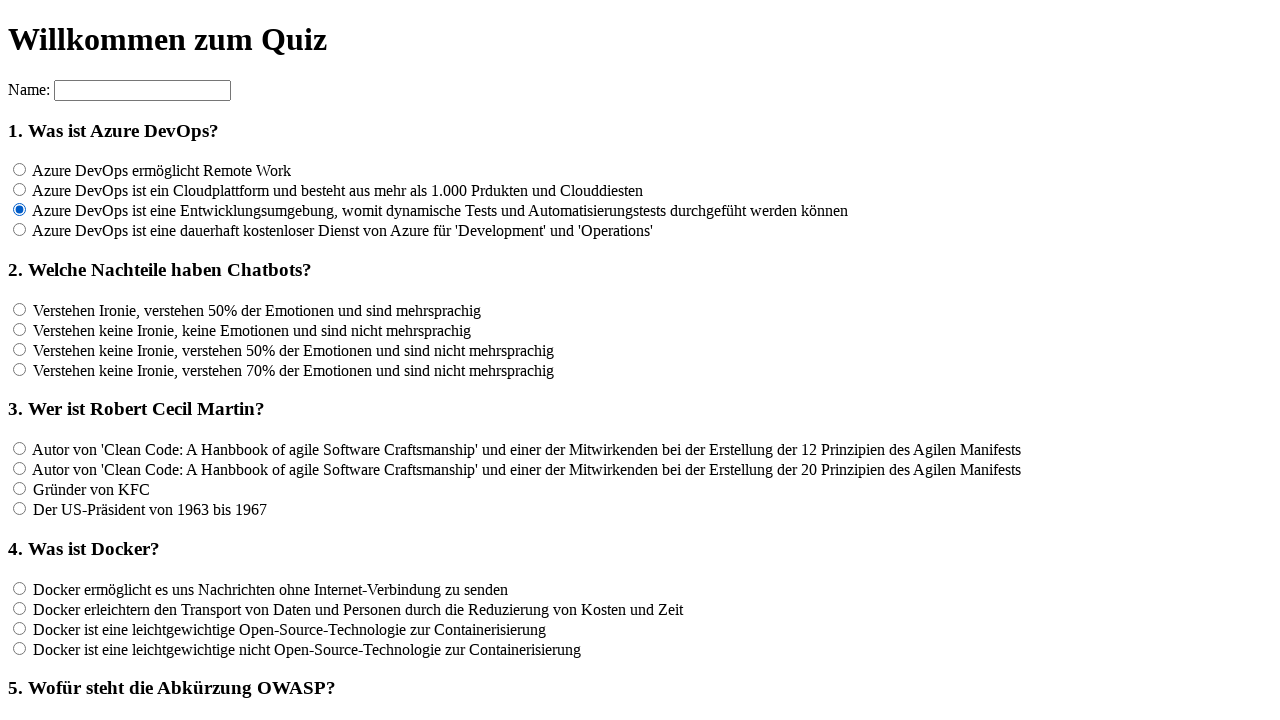

Waited 100ms after clicking answer option 3 for question 1
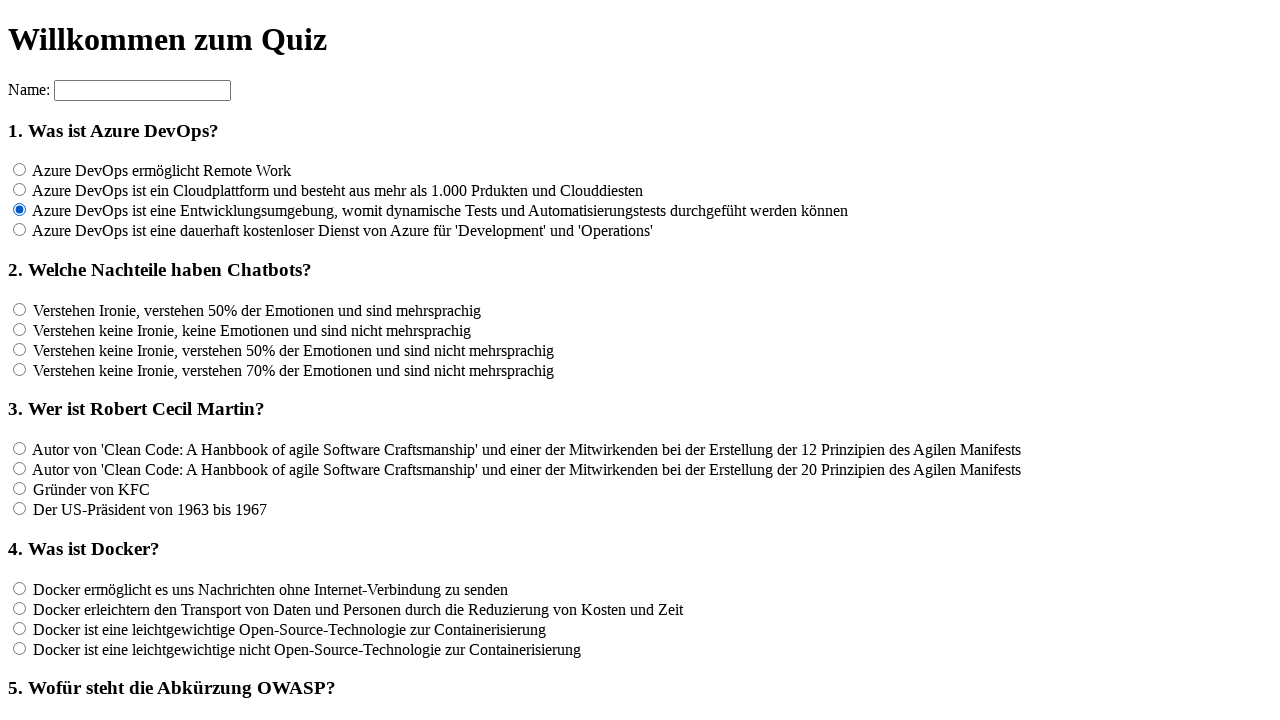

Clicked answer option 4 for question 1 at (20, 230) on input[name='rf1'] >> nth=3
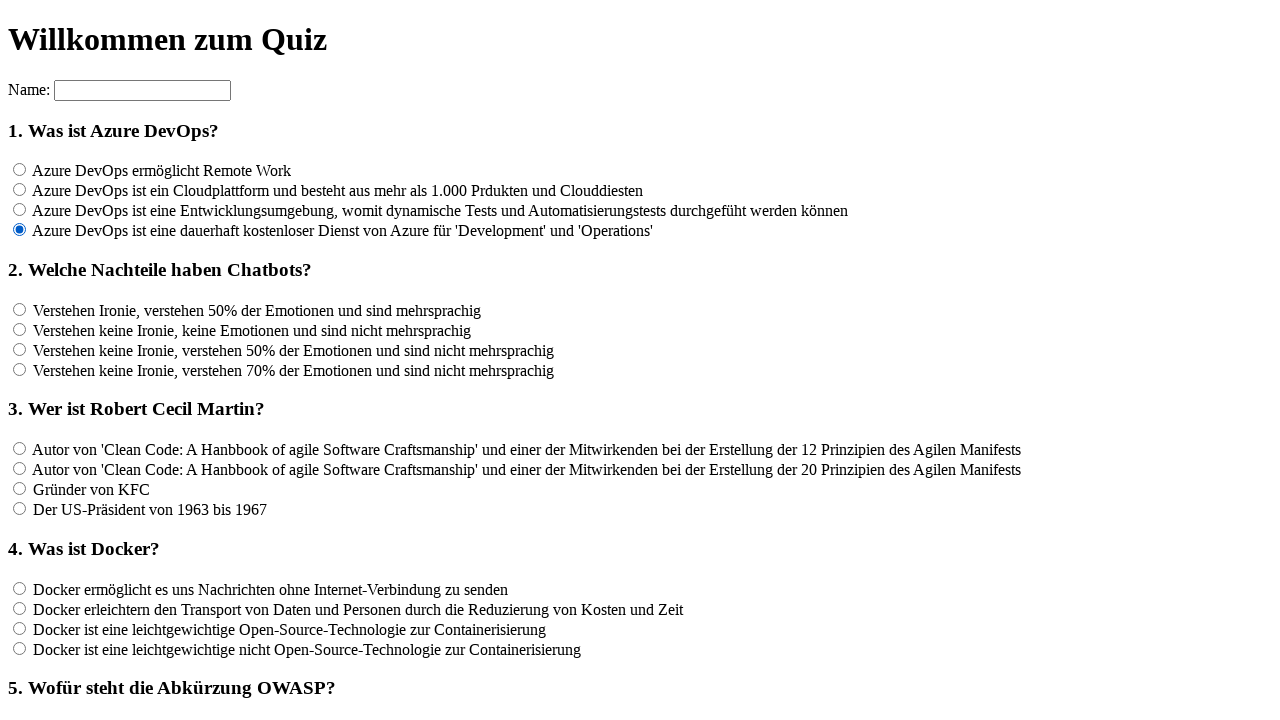

Waited 100ms after clicking answer option 4 for question 1
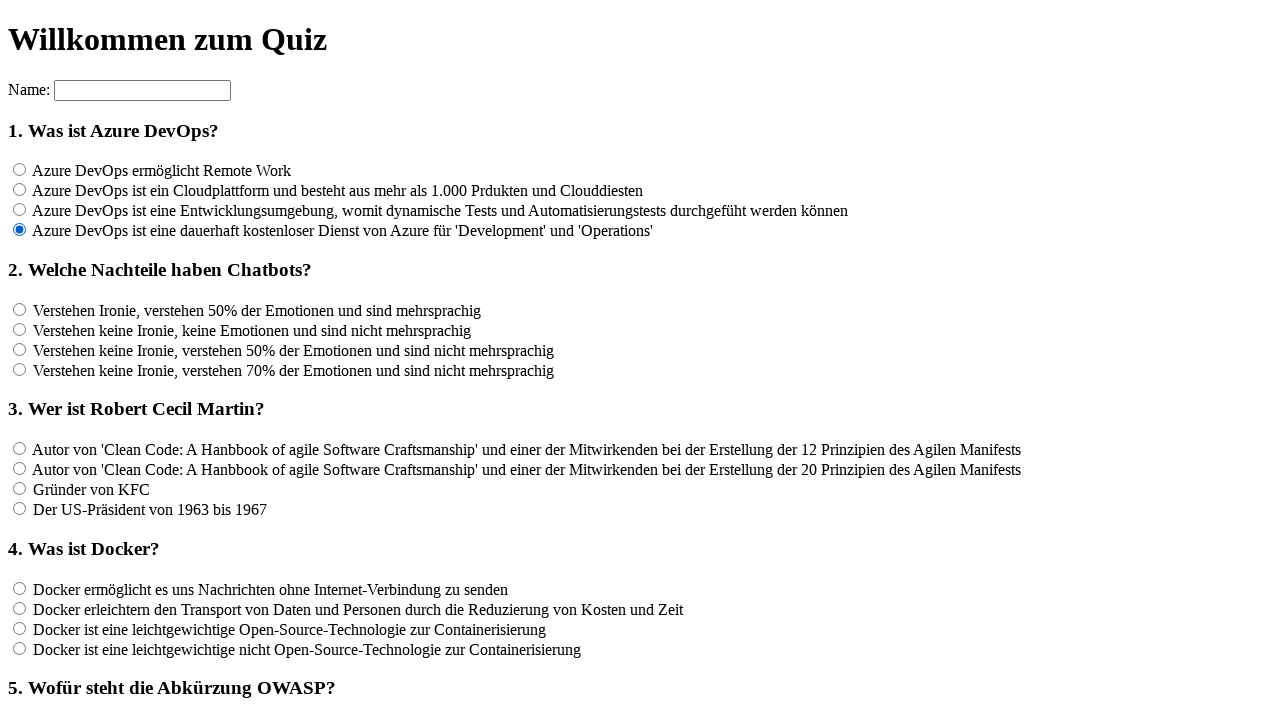

Located 4 answer options for question 2
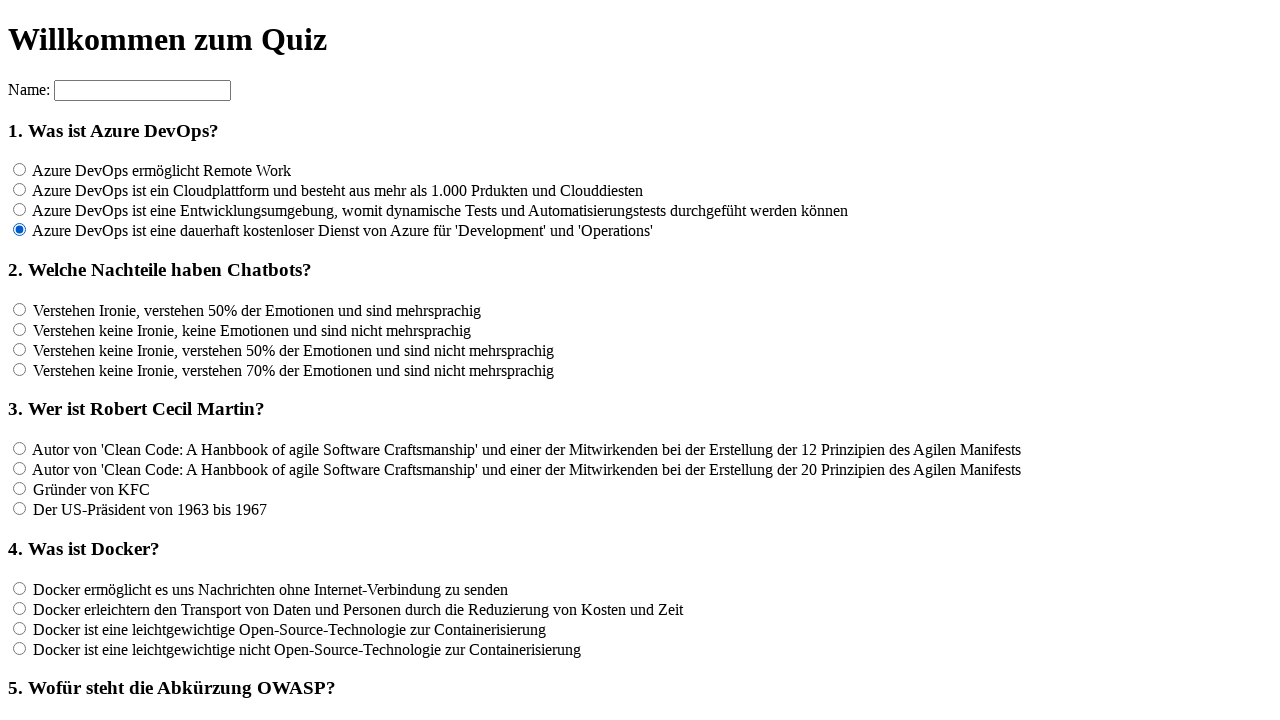

Clicked answer option 1 for question 2 at (20, 309) on input[name='rf2'] >> nth=0
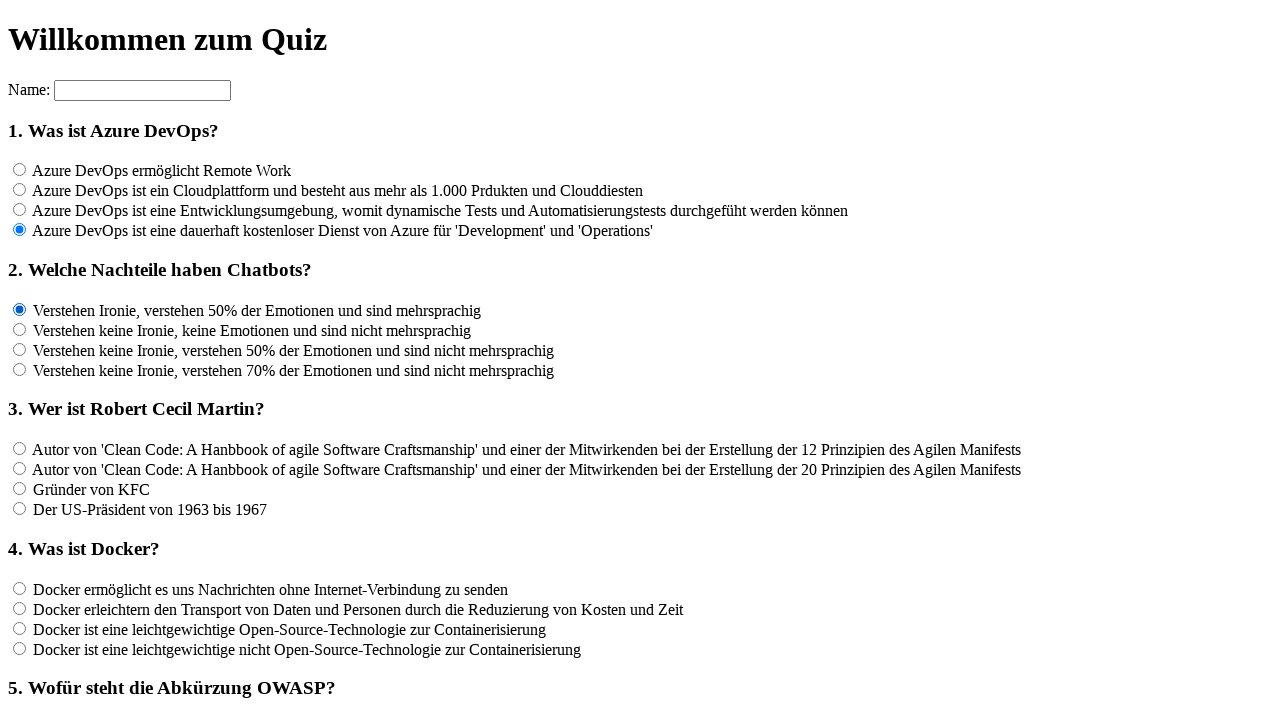

Waited 100ms after clicking answer option 1 for question 2
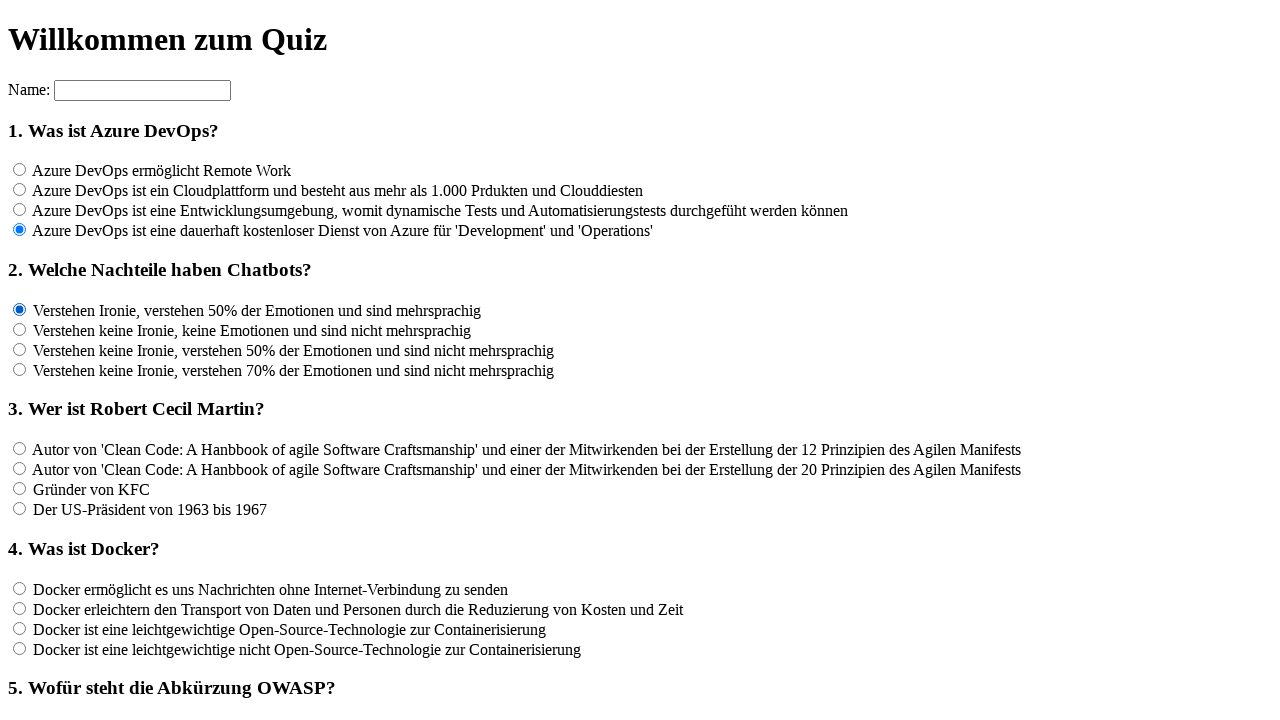

Clicked answer option 2 for question 2 at (20, 329) on input[name='rf2'] >> nth=1
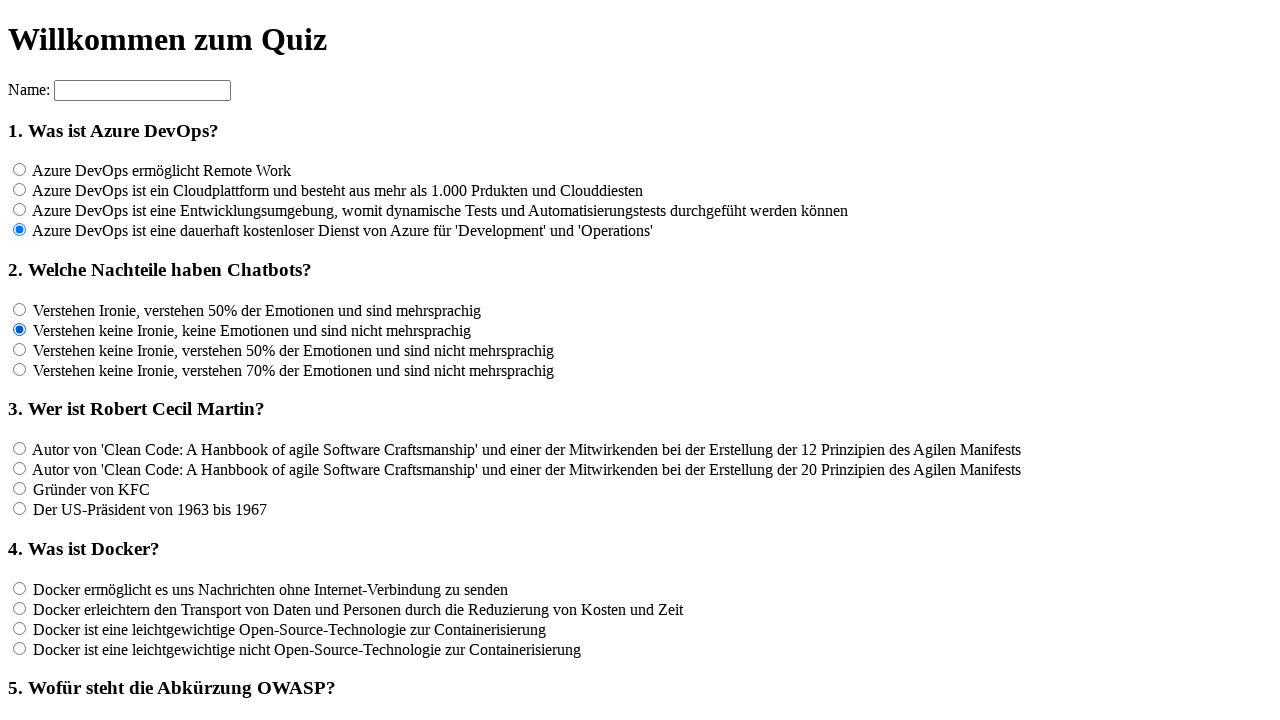

Waited 100ms after clicking answer option 2 for question 2
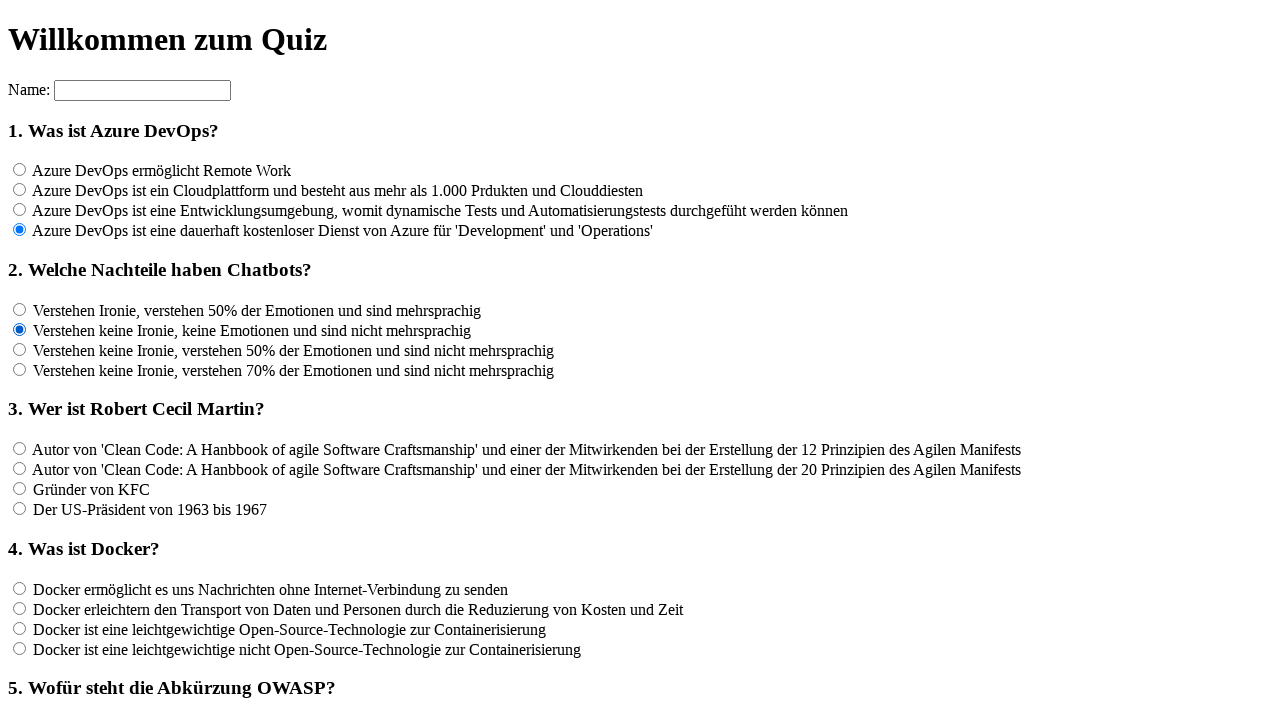

Clicked answer option 3 for question 2 at (20, 349) on input[name='rf2'] >> nth=2
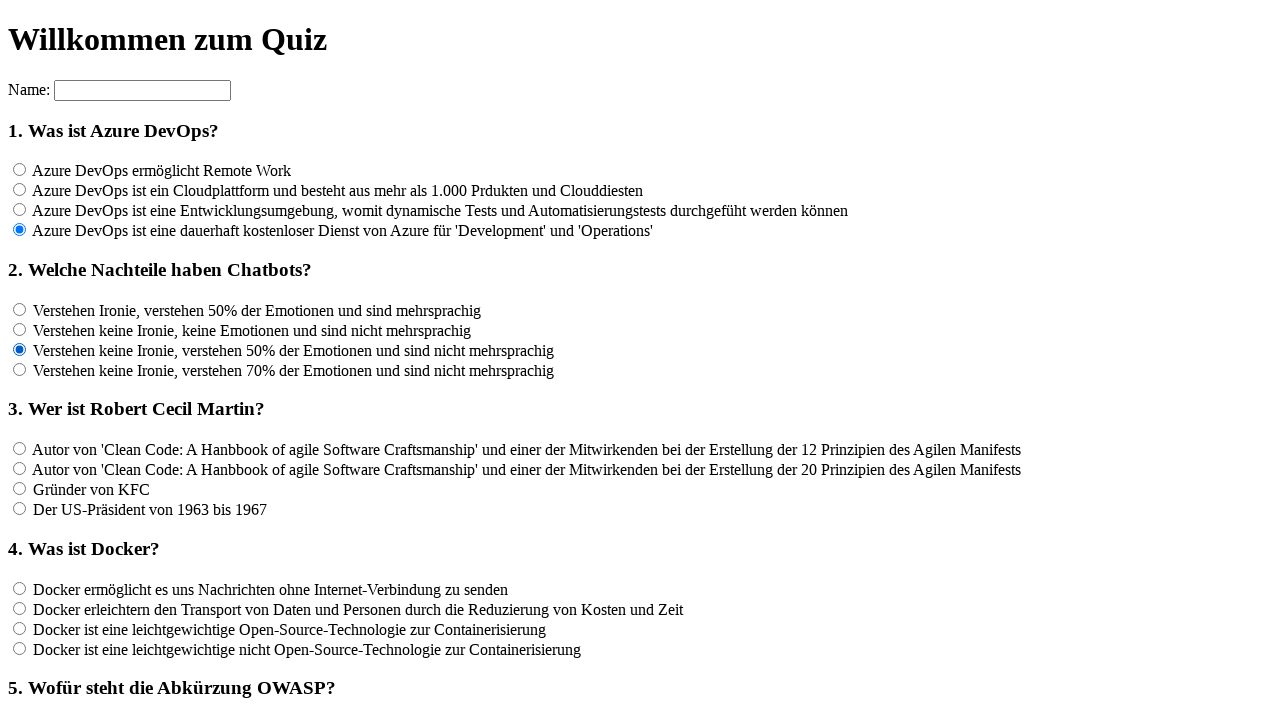

Waited 100ms after clicking answer option 3 for question 2
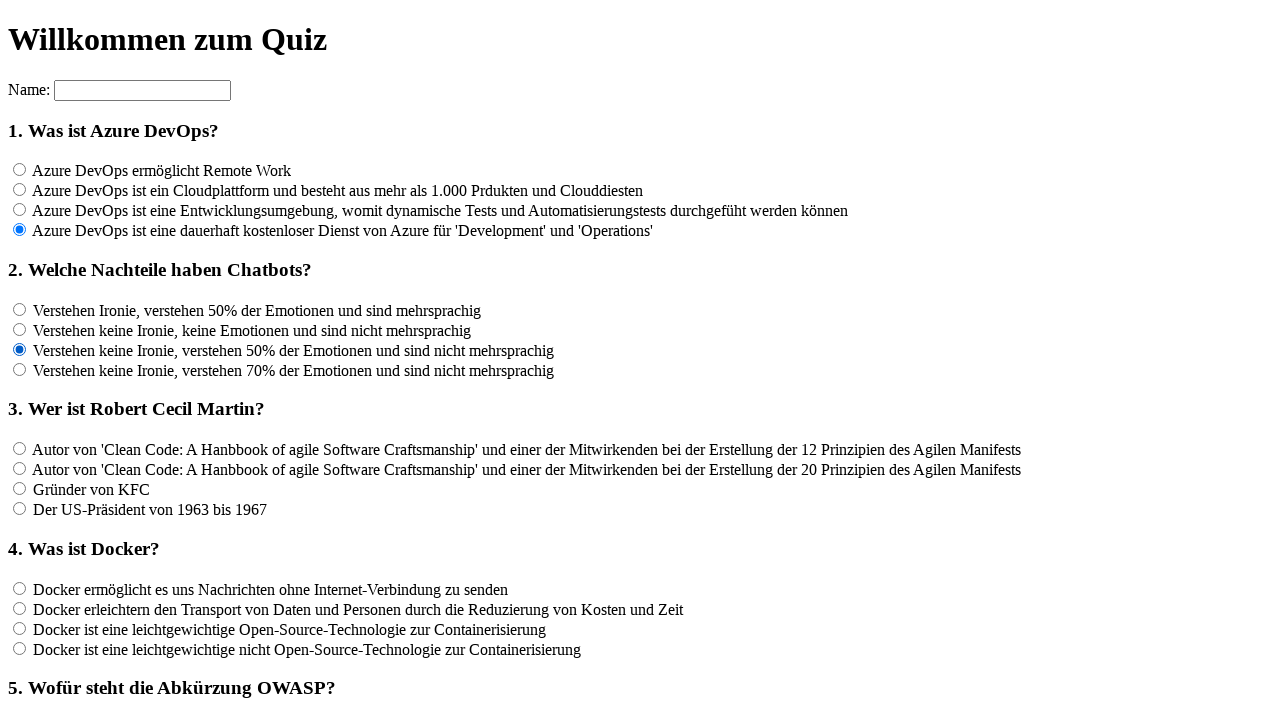

Clicked answer option 4 for question 2 at (20, 369) on input[name='rf2'] >> nth=3
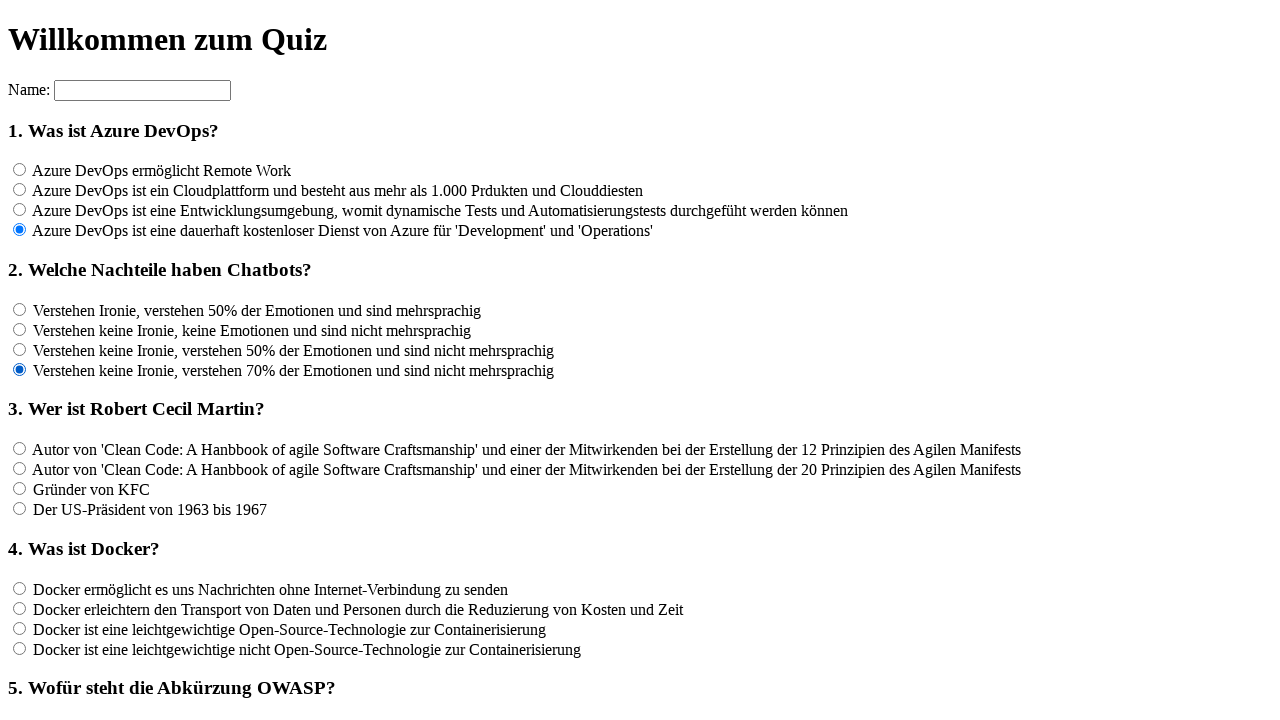

Waited 100ms after clicking answer option 4 for question 2
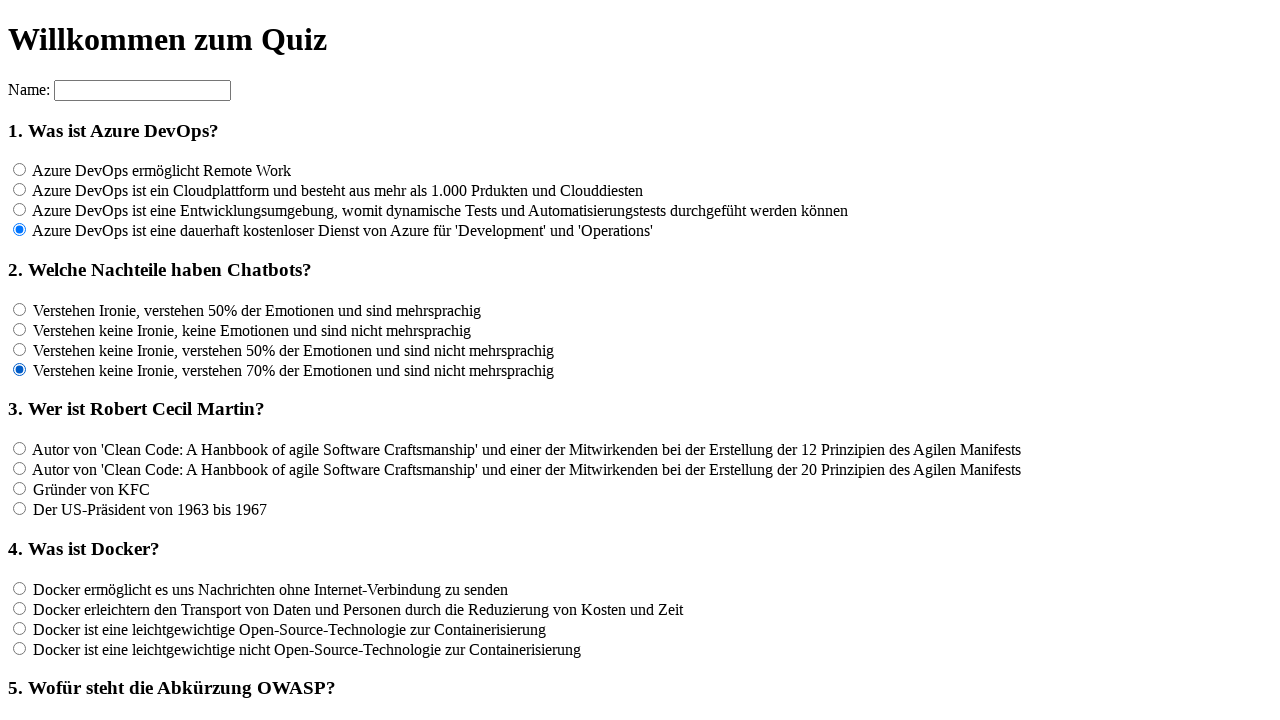

Located 4 answer options for question 3
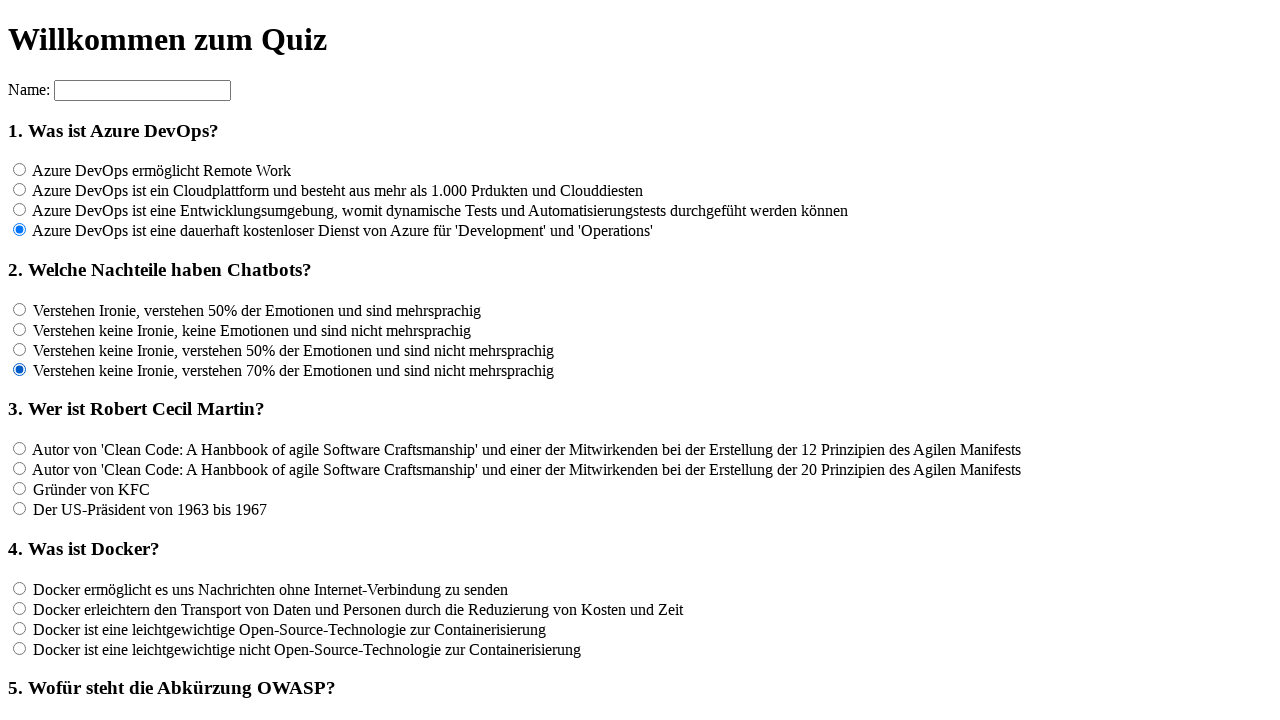

Clicked answer option 1 for question 3 at (20, 449) on input[name='rf3'] >> nth=0
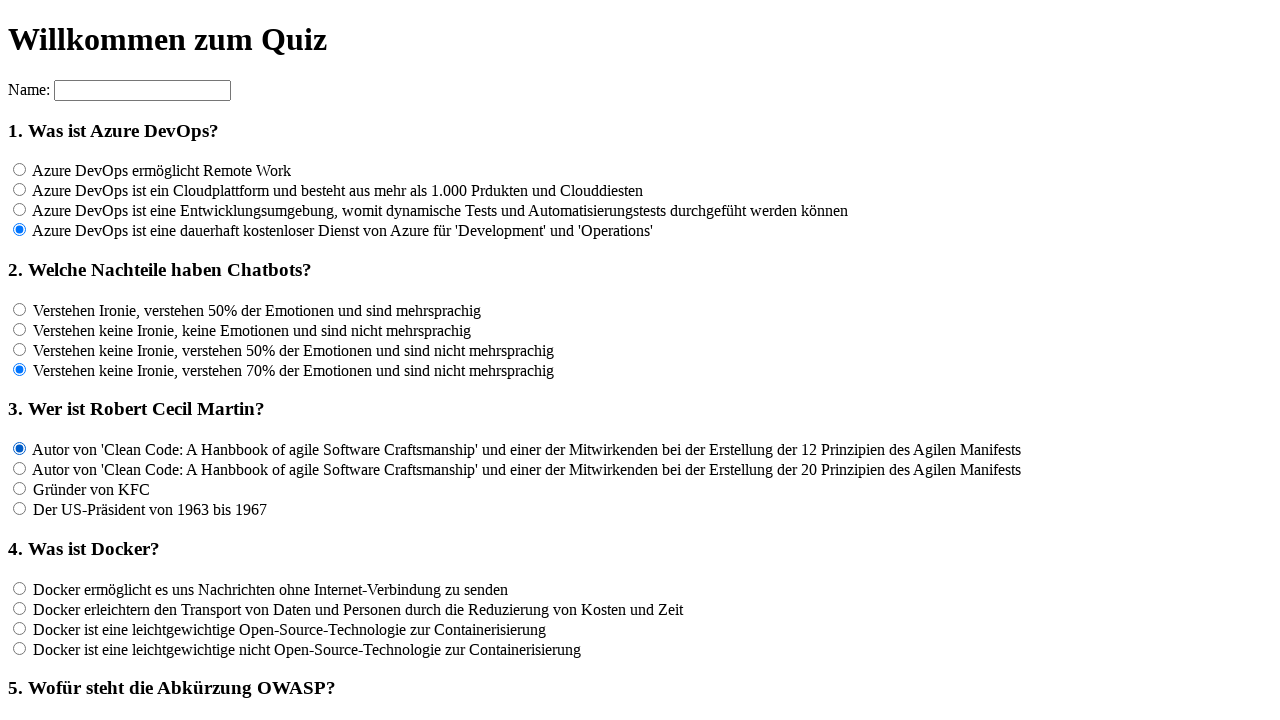

Waited 100ms after clicking answer option 1 for question 3
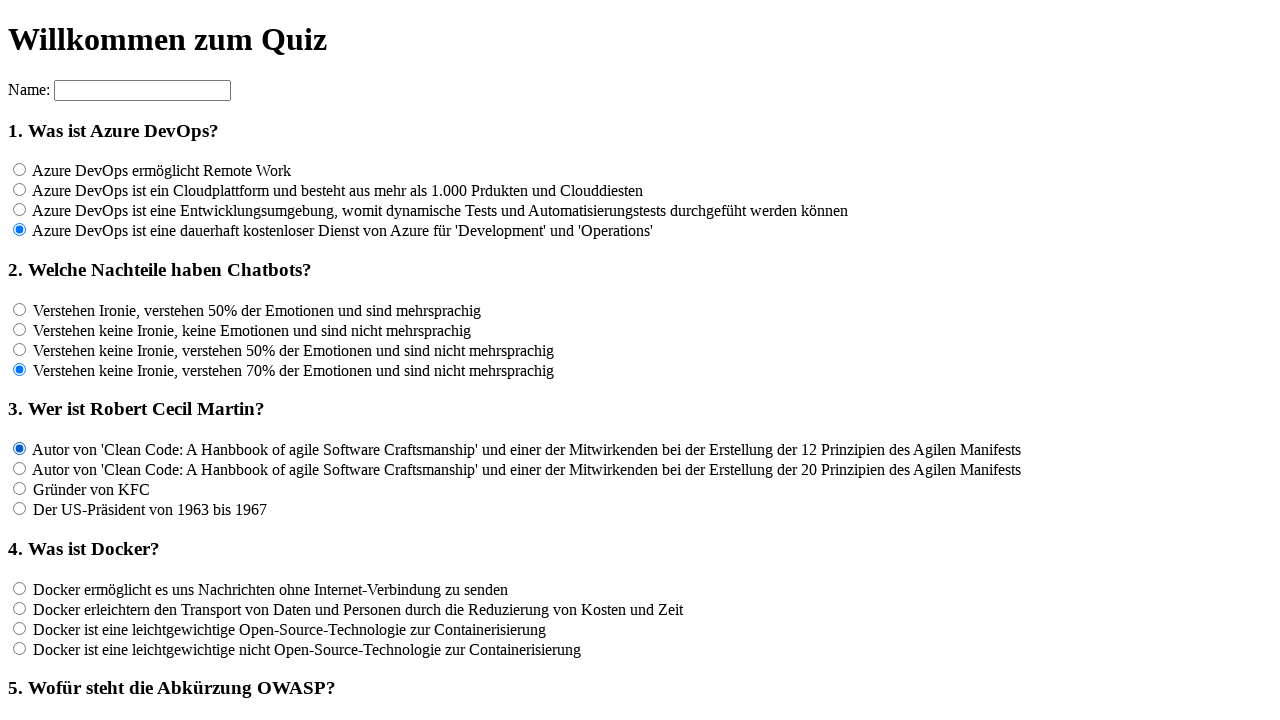

Clicked answer option 2 for question 3 at (20, 469) on input[name='rf3'] >> nth=1
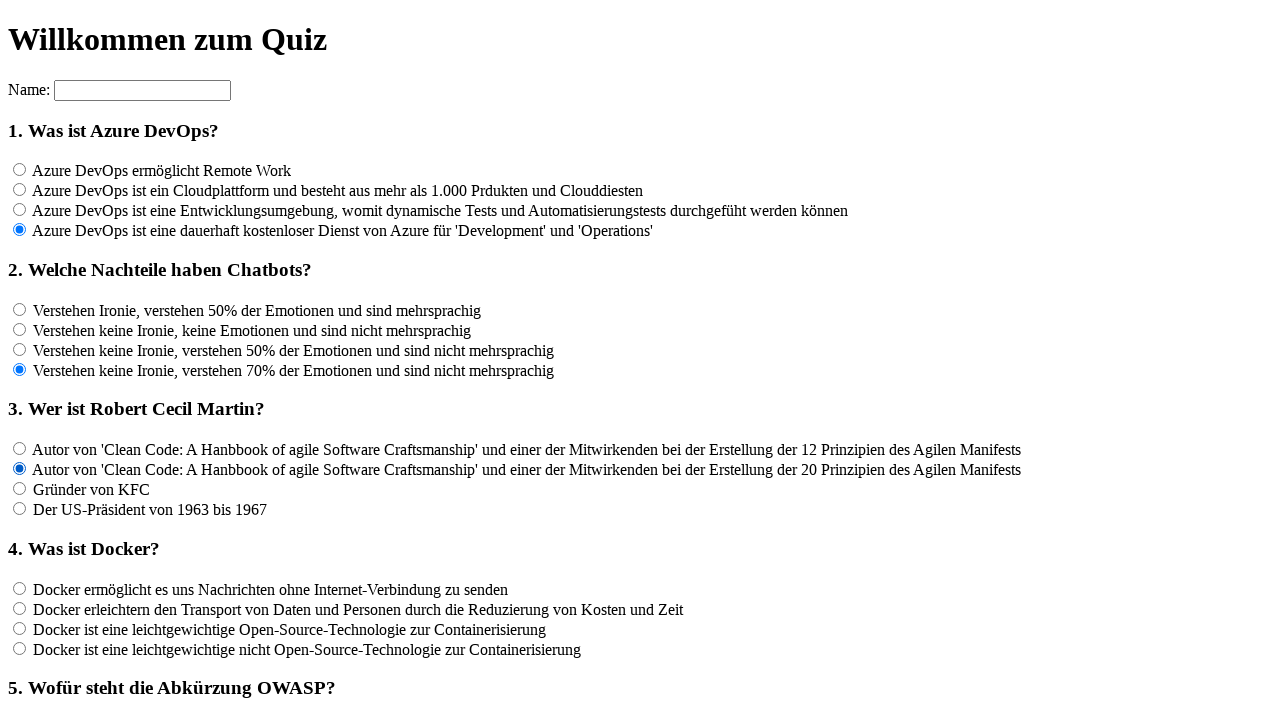

Waited 100ms after clicking answer option 2 for question 3
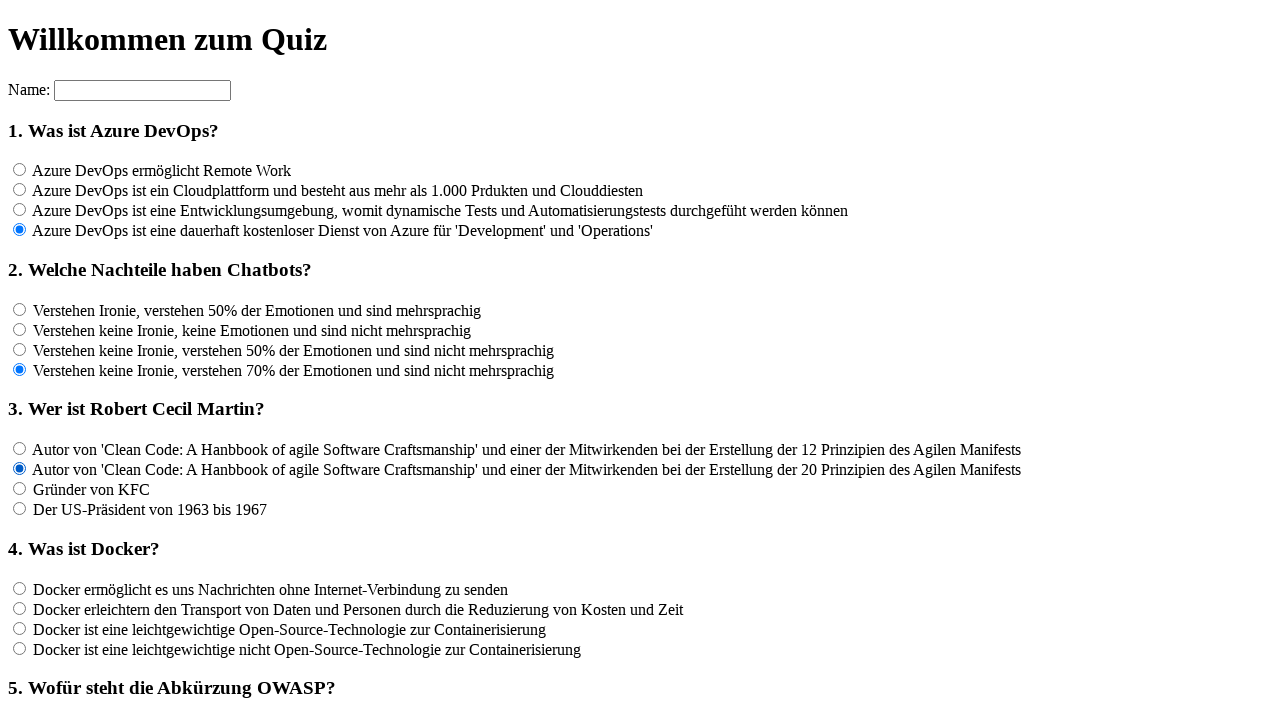

Clicked answer option 3 for question 3 at (20, 489) on input[name='rf3'] >> nth=2
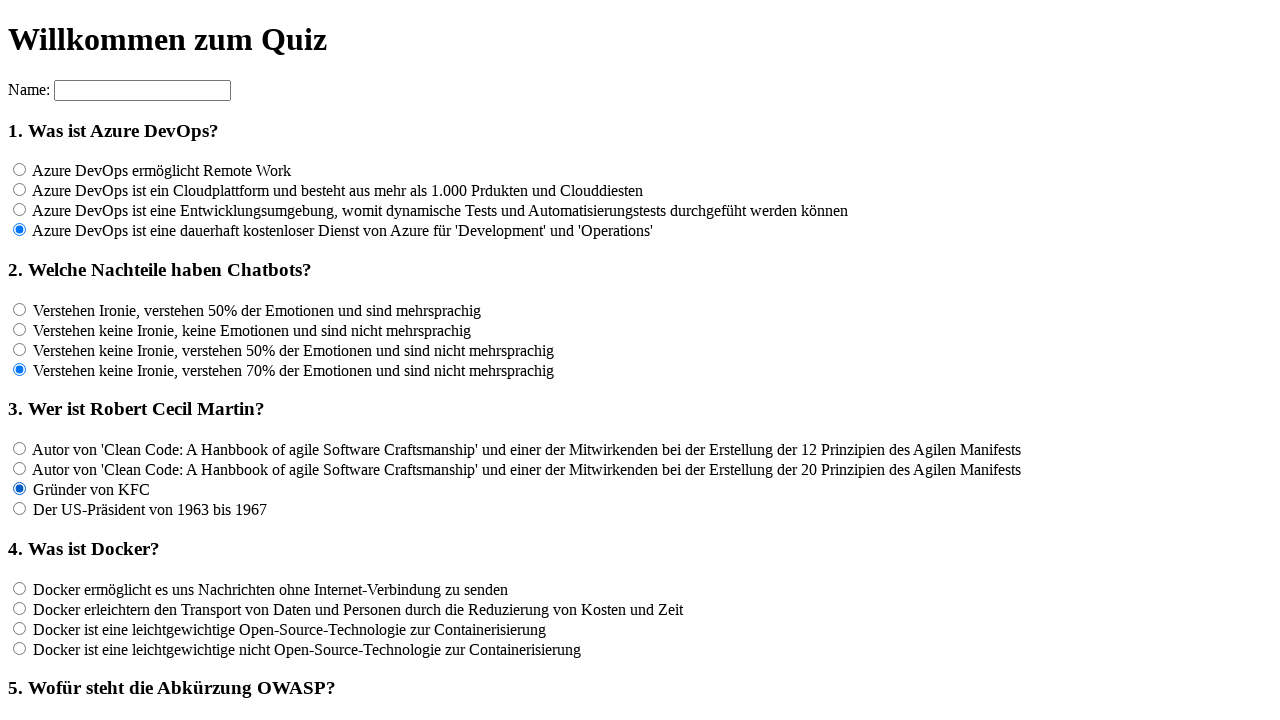

Waited 100ms after clicking answer option 3 for question 3
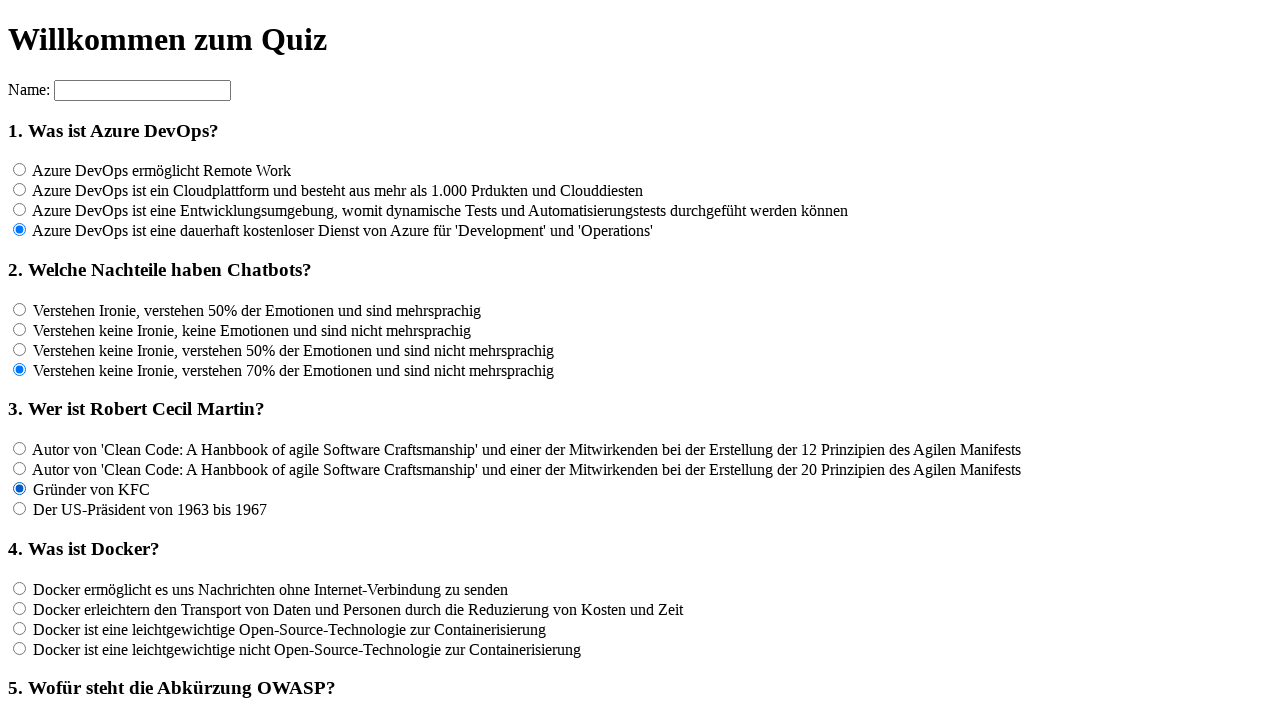

Clicked answer option 4 for question 3 at (20, 509) on input[name='rf3'] >> nth=3
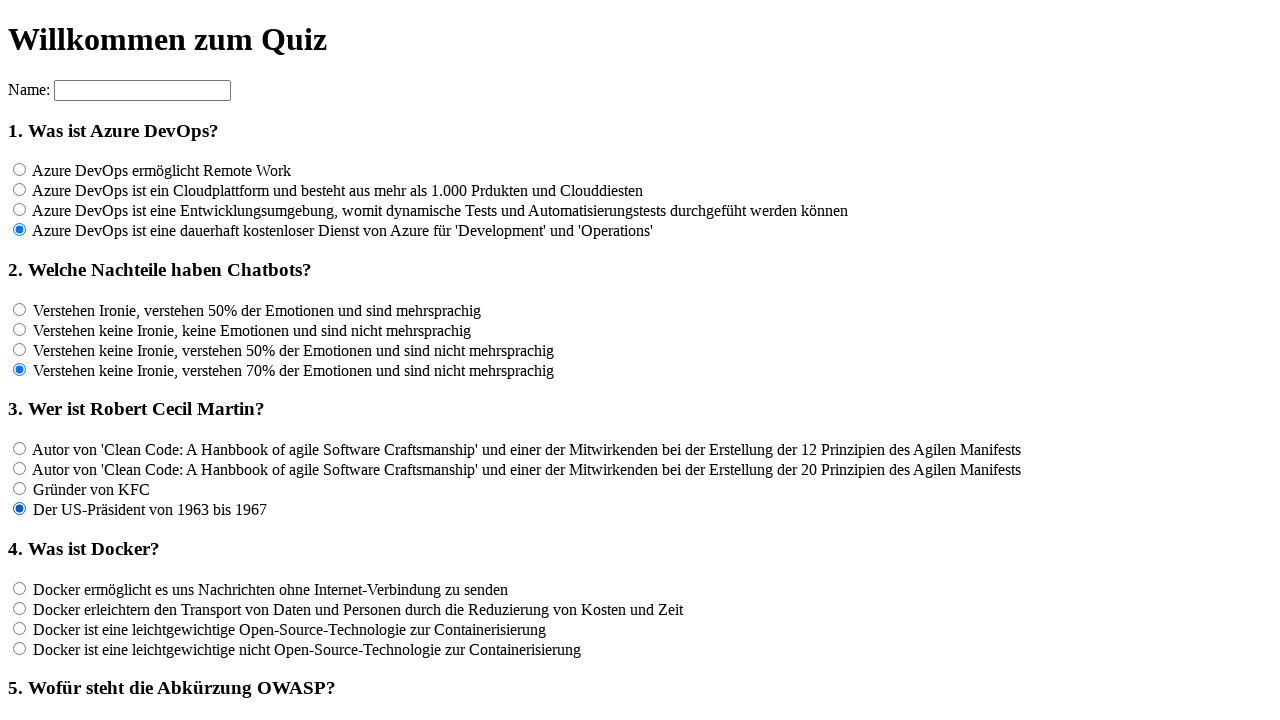

Waited 100ms after clicking answer option 4 for question 3
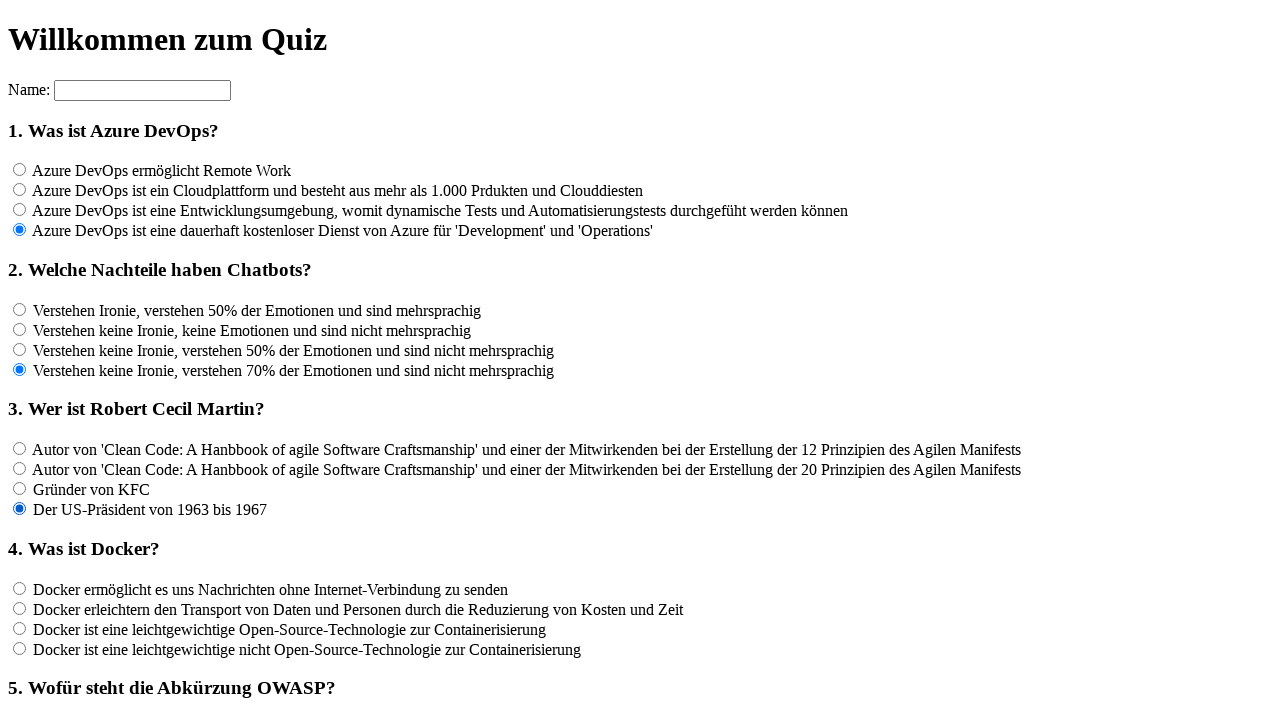

Located 4 answer options for question 4
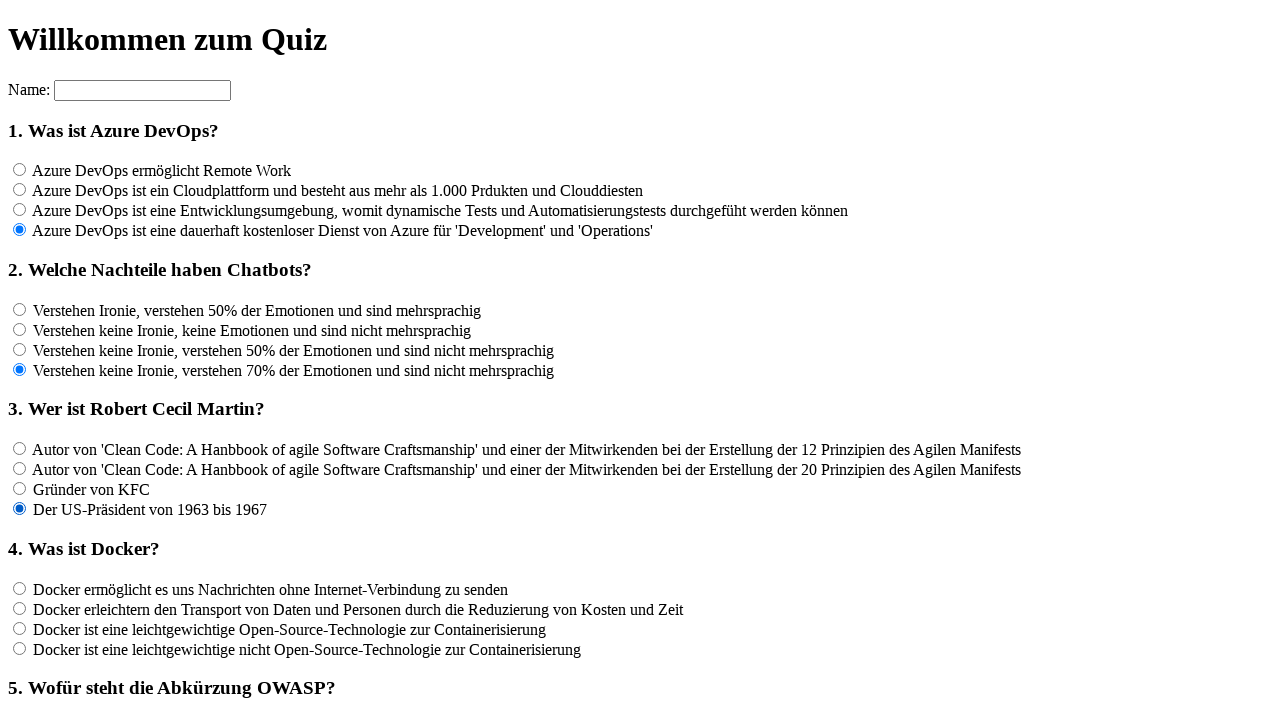

Clicked answer option 1 for question 4 at (20, 588) on input[name='rf4'] >> nth=0
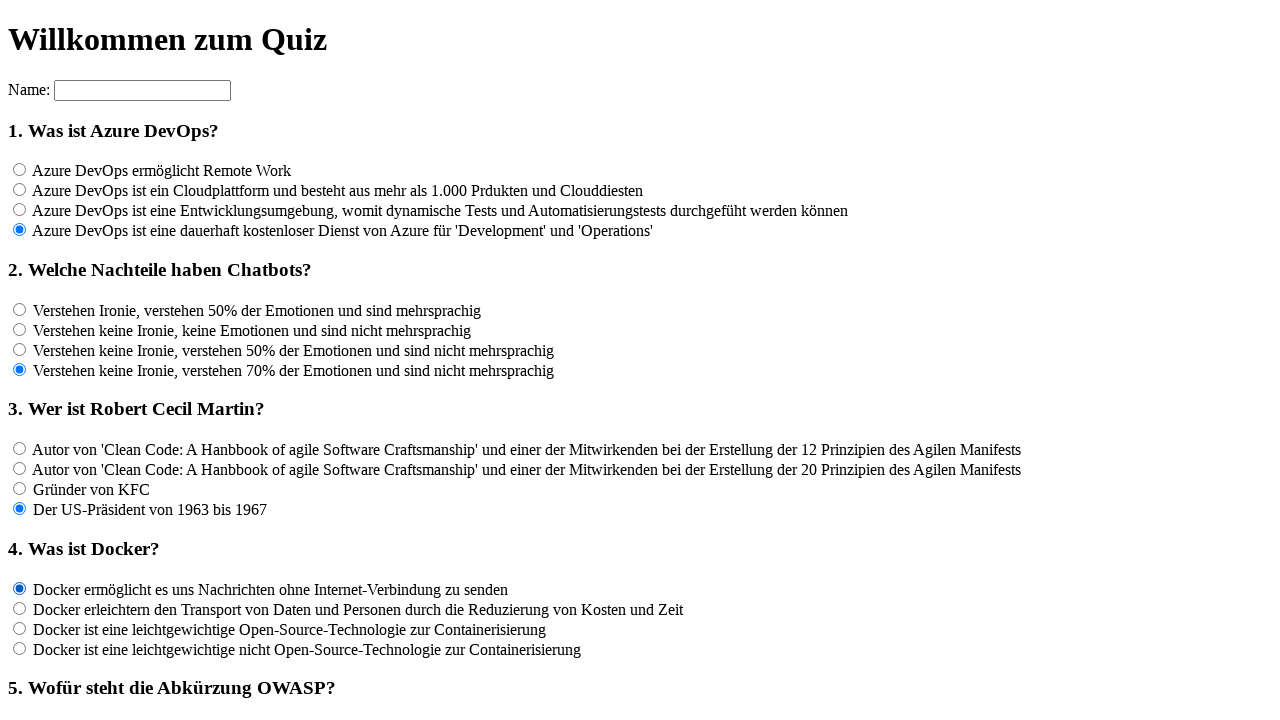

Waited 100ms after clicking answer option 1 for question 4
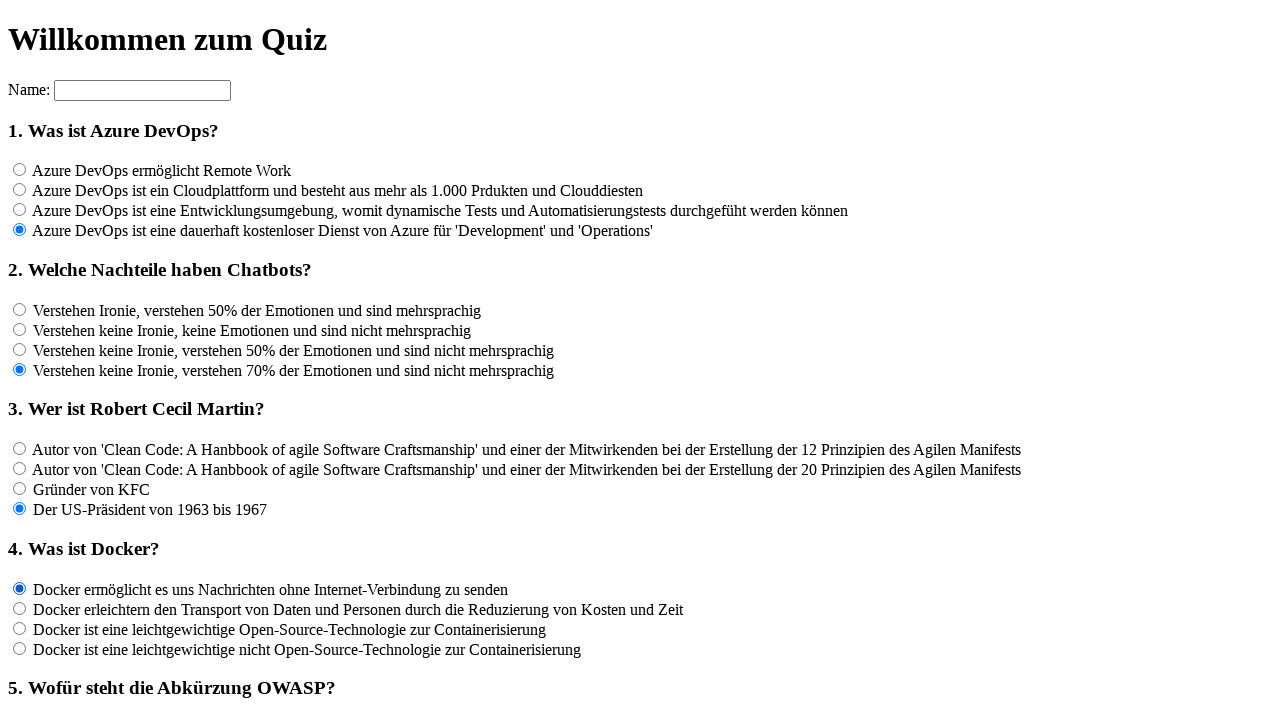

Clicked answer option 2 for question 4 at (20, 608) on input[name='rf4'] >> nth=1
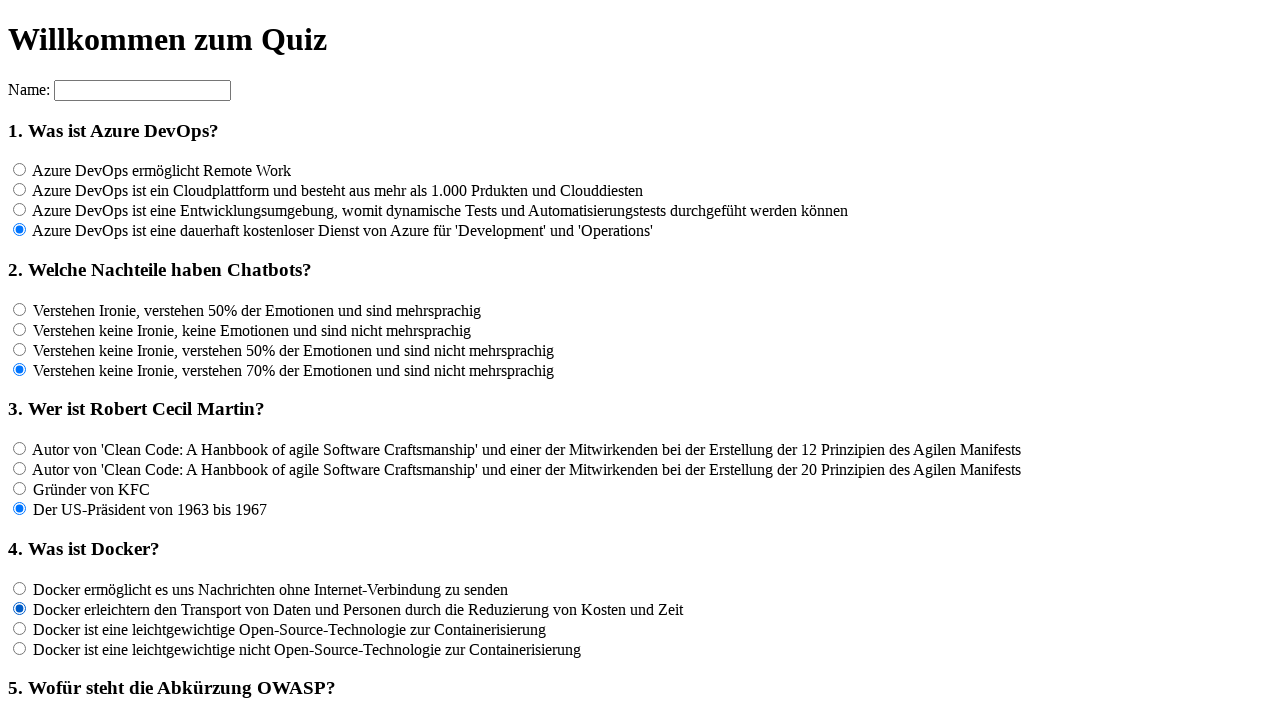

Waited 100ms after clicking answer option 2 for question 4
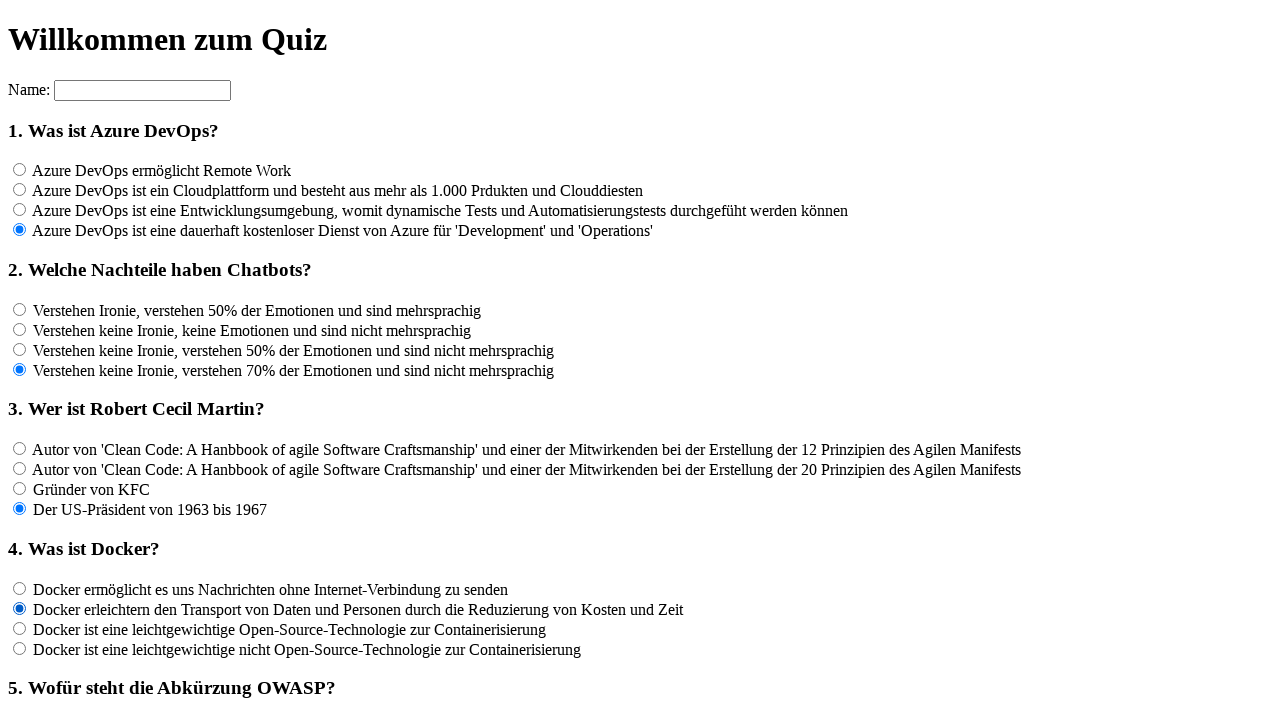

Clicked answer option 3 for question 4 at (20, 628) on input[name='rf4'] >> nth=2
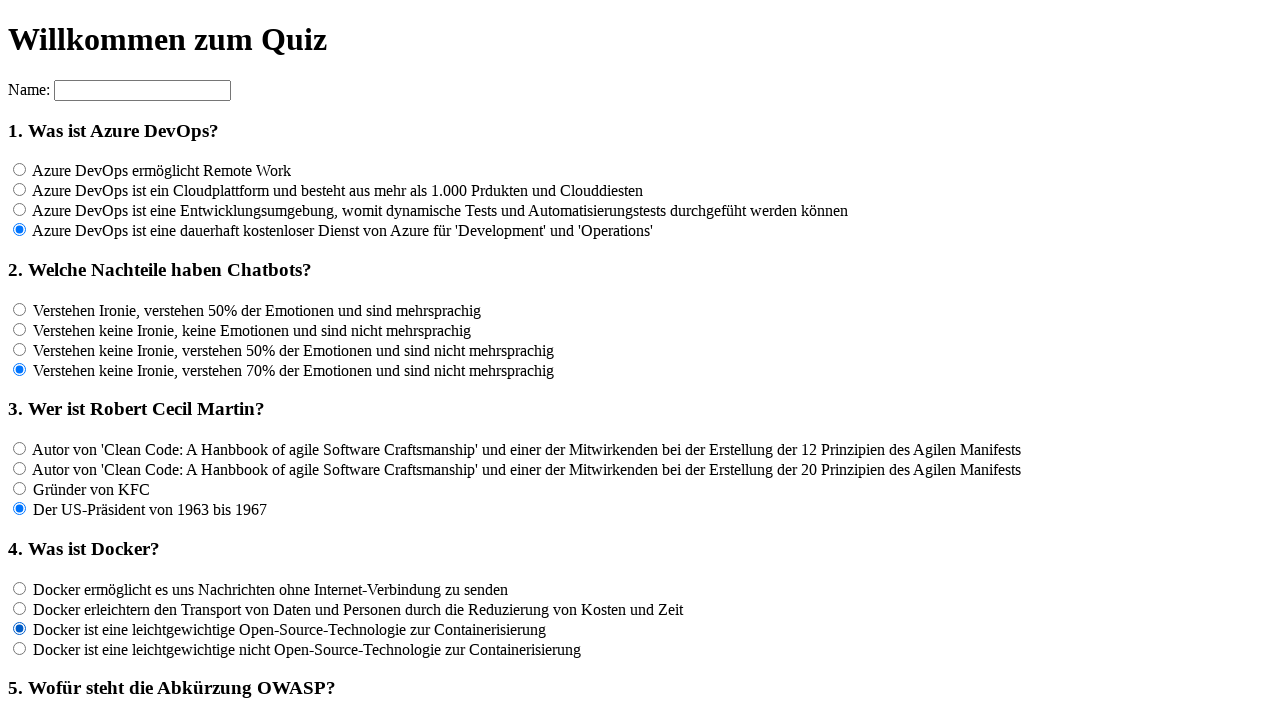

Waited 100ms after clicking answer option 3 for question 4
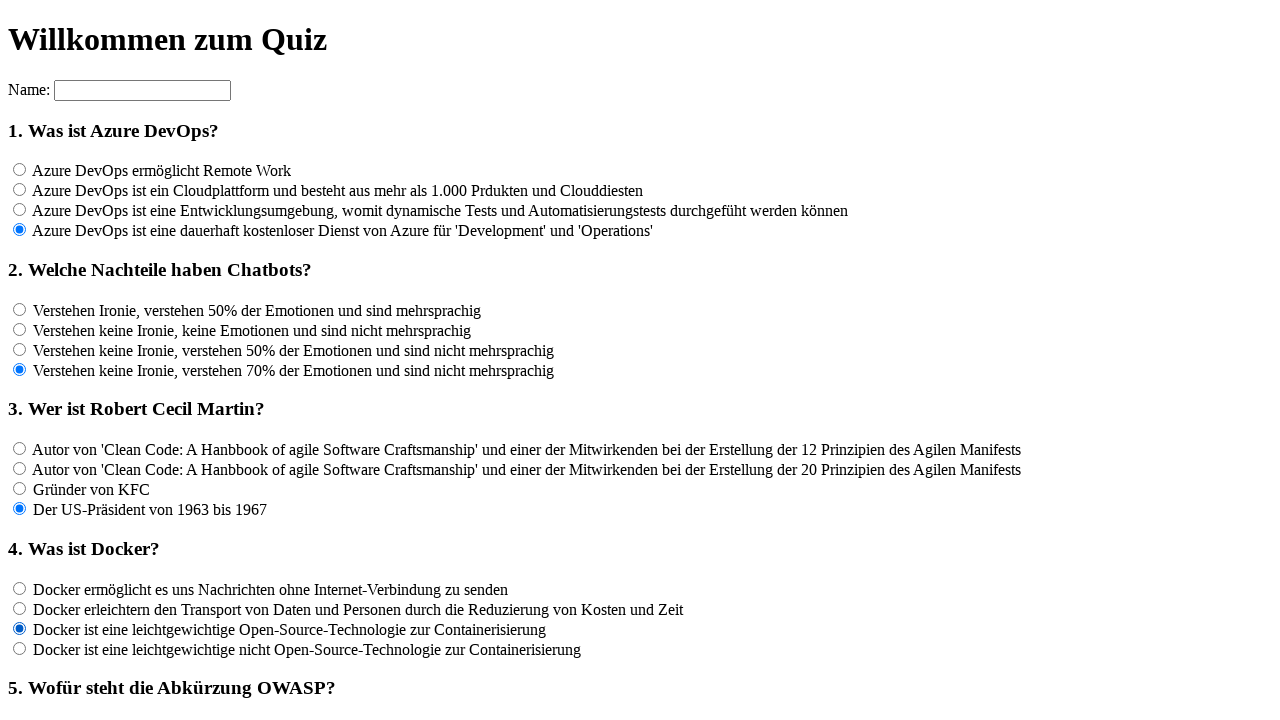

Clicked answer option 4 for question 4 at (20, 648) on input[name='rf4'] >> nth=3
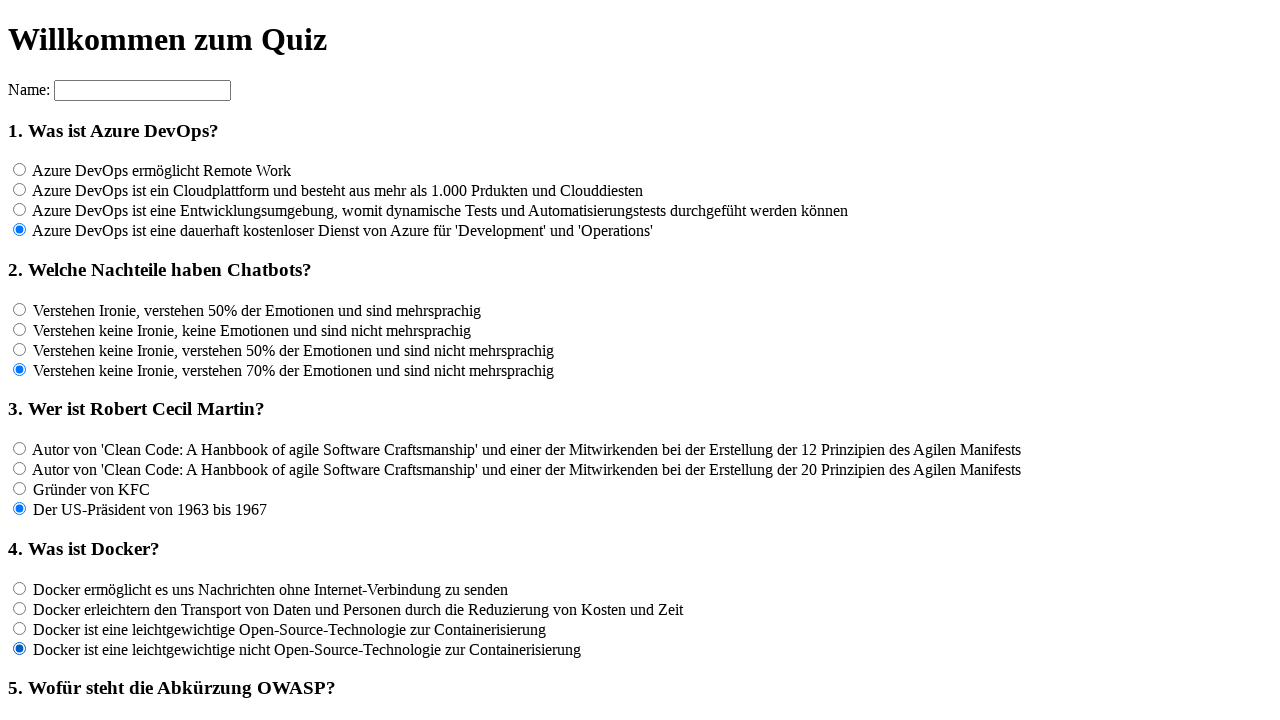

Waited 100ms after clicking answer option 4 for question 4
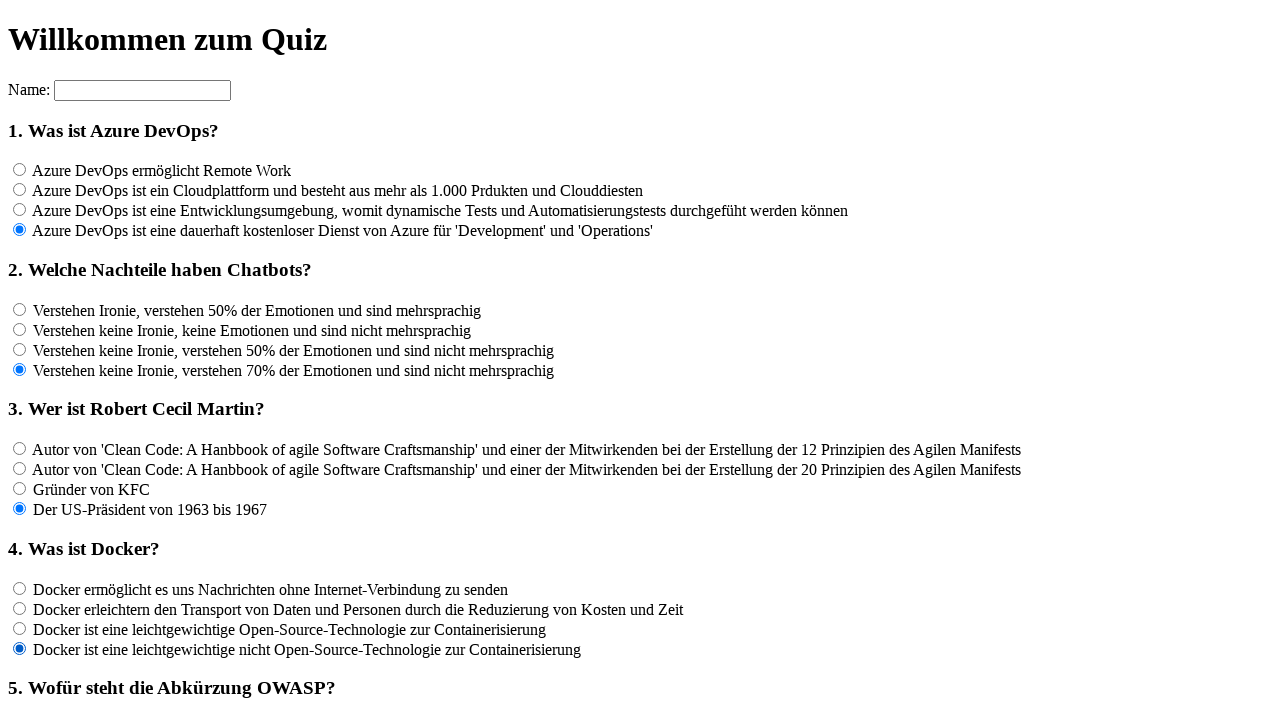

Located 4 answer options for question 5
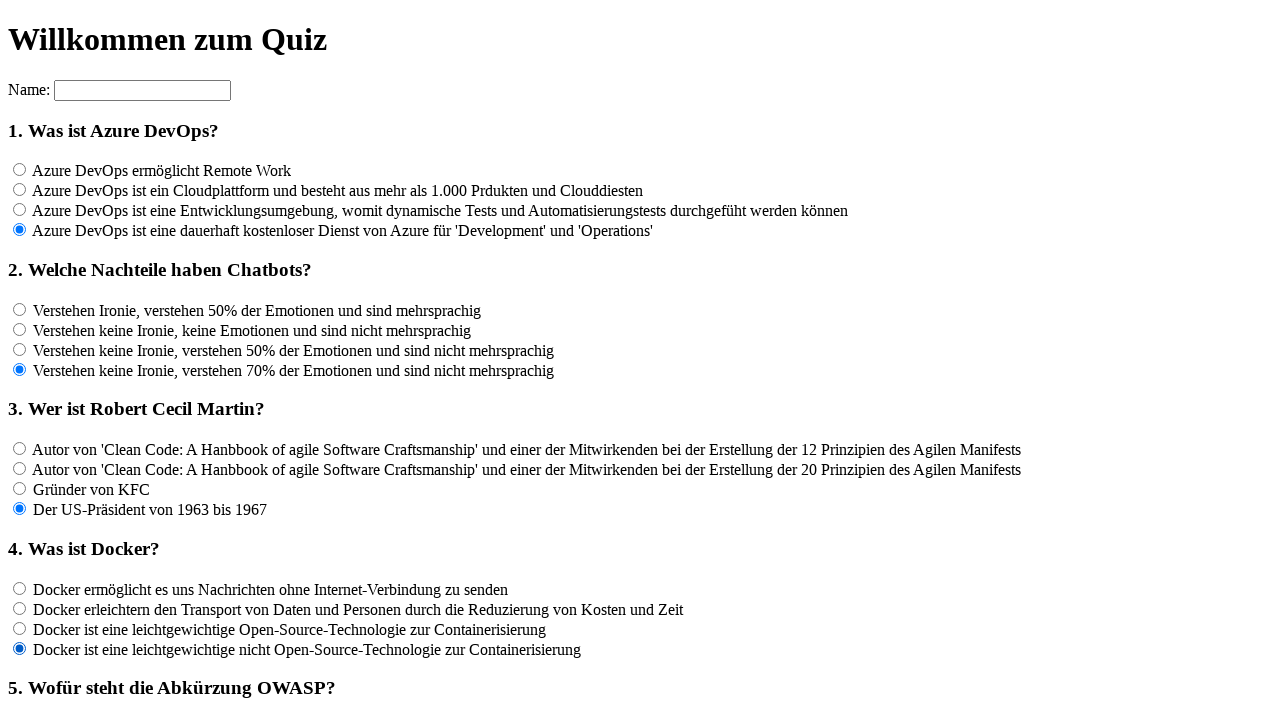

Clicked answer option 1 for question 5 at (20, 361) on input[name='rf5'] >> nth=0
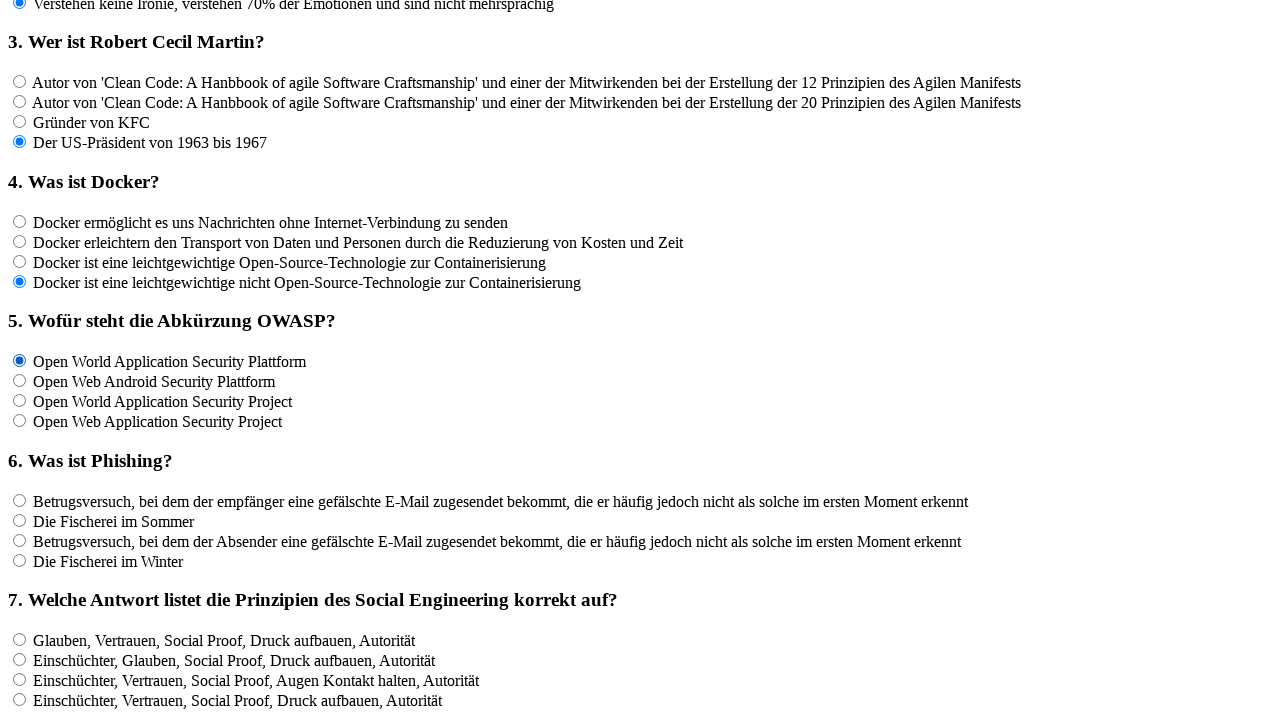

Waited 100ms after clicking answer option 1 for question 5
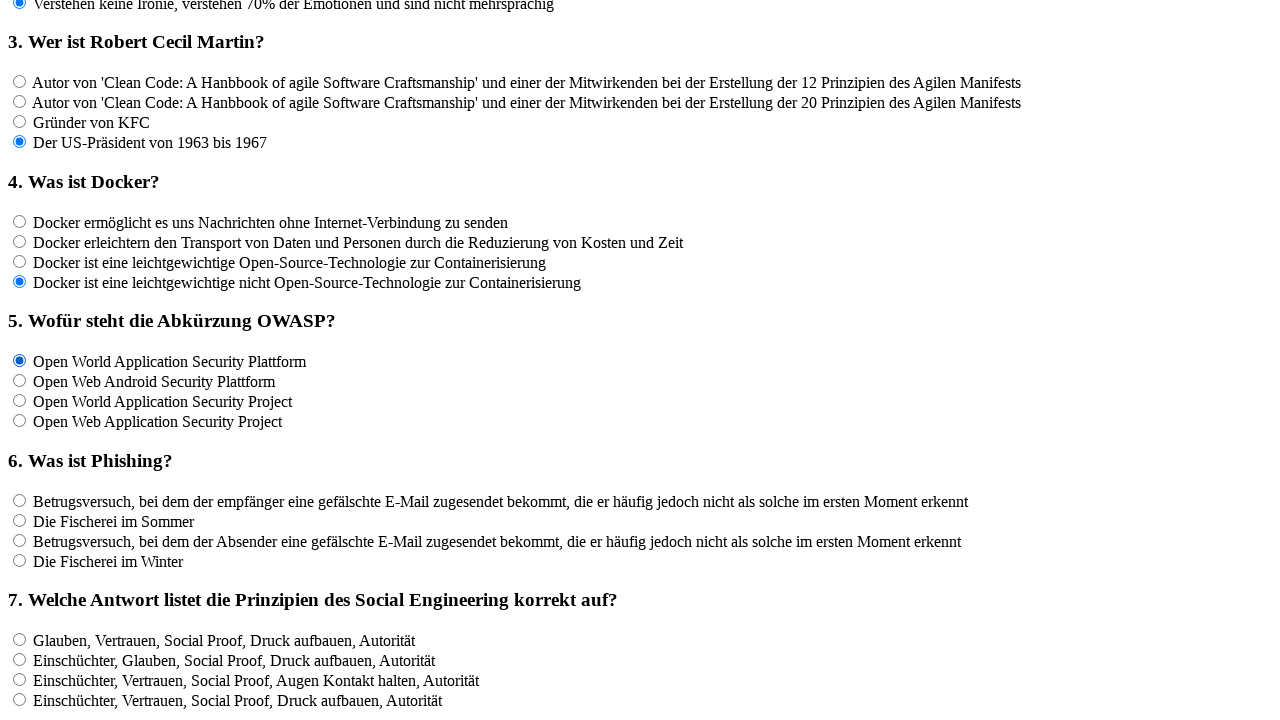

Clicked answer option 2 for question 5 at (20, 381) on input[name='rf5'] >> nth=1
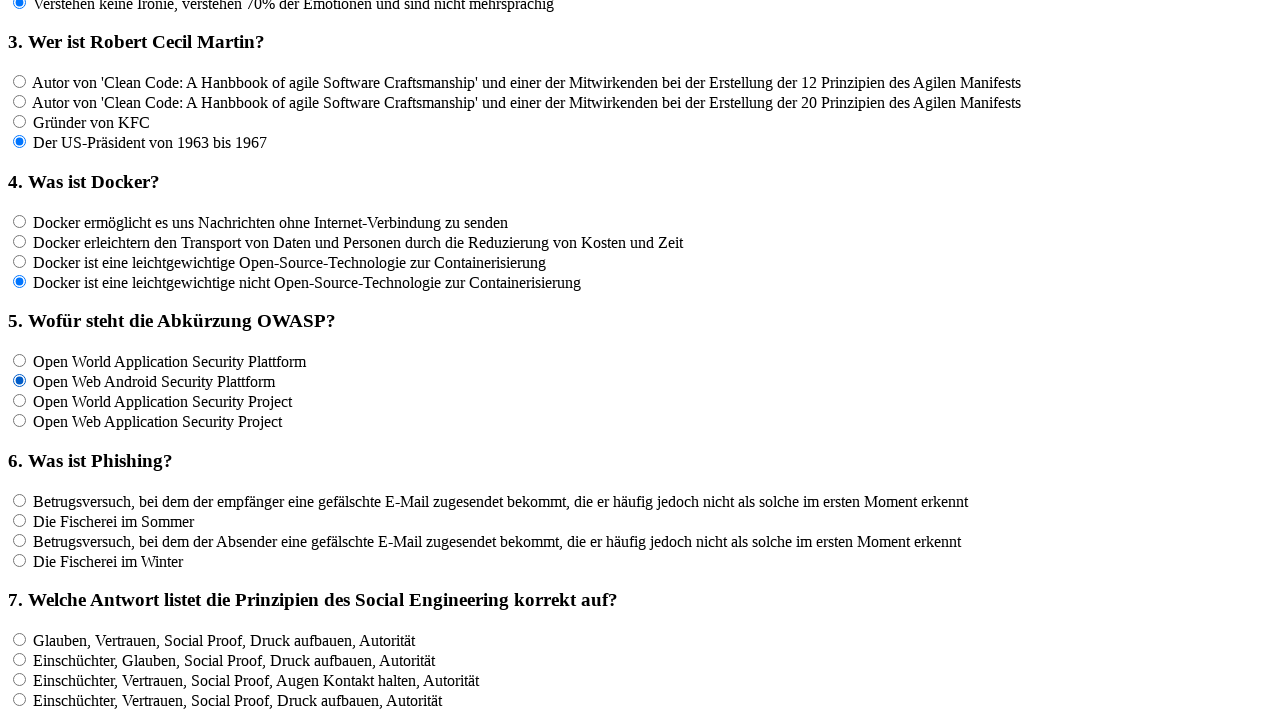

Waited 100ms after clicking answer option 2 for question 5
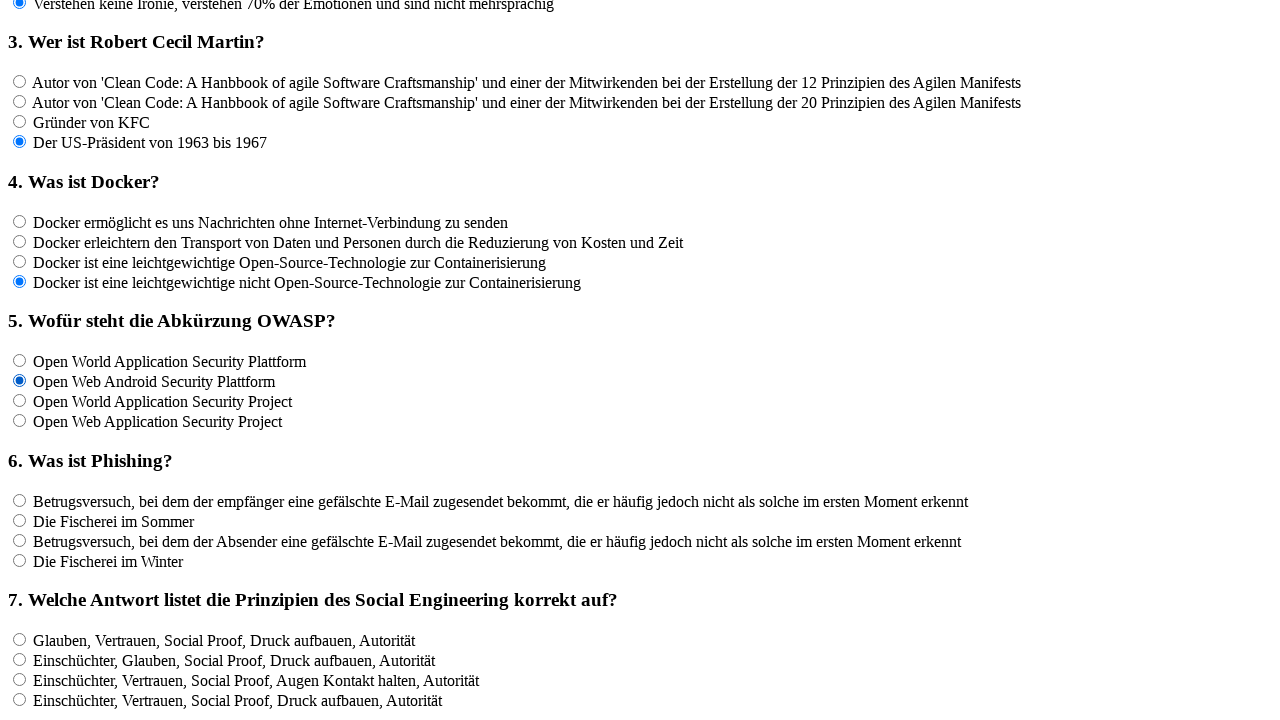

Clicked answer option 3 for question 5 at (20, 401) on input[name='rf5'] >> nth=2
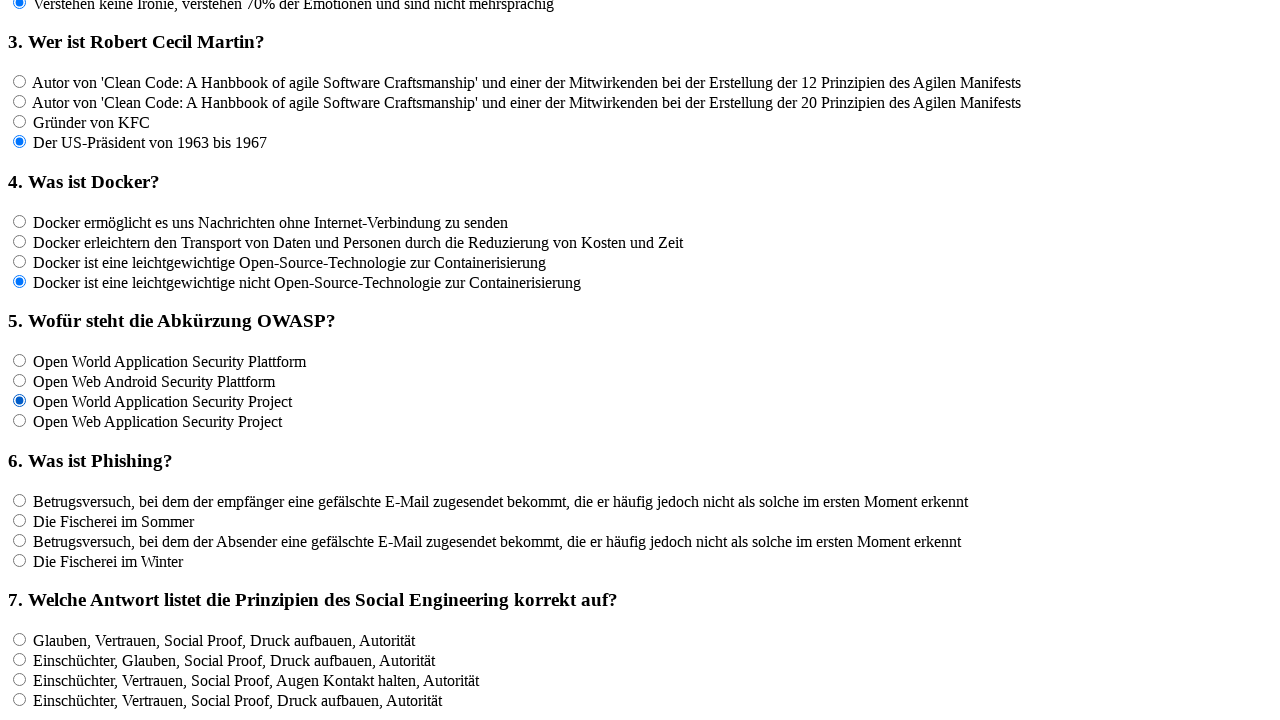

Waited 100ms after clicking answer option 3 for question 5
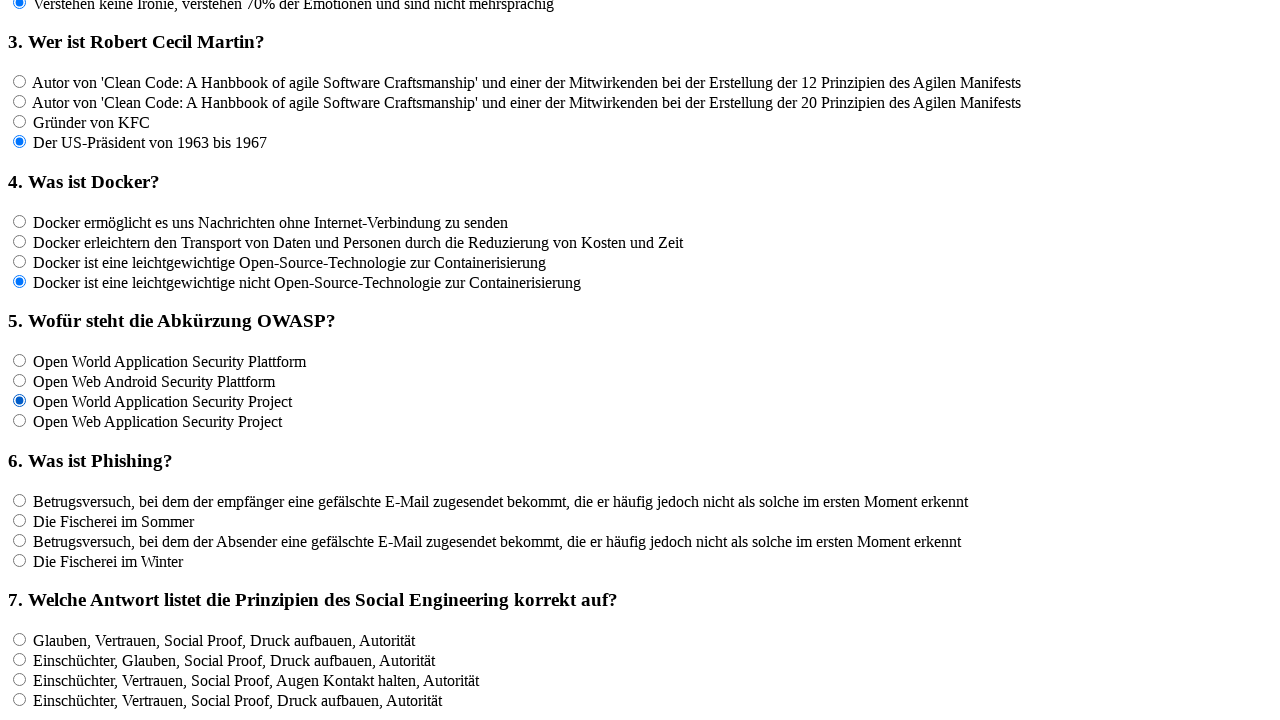

Clicked answer option 4 for question 5 at (20, 421) on input[name='rf5'] >> nth=3
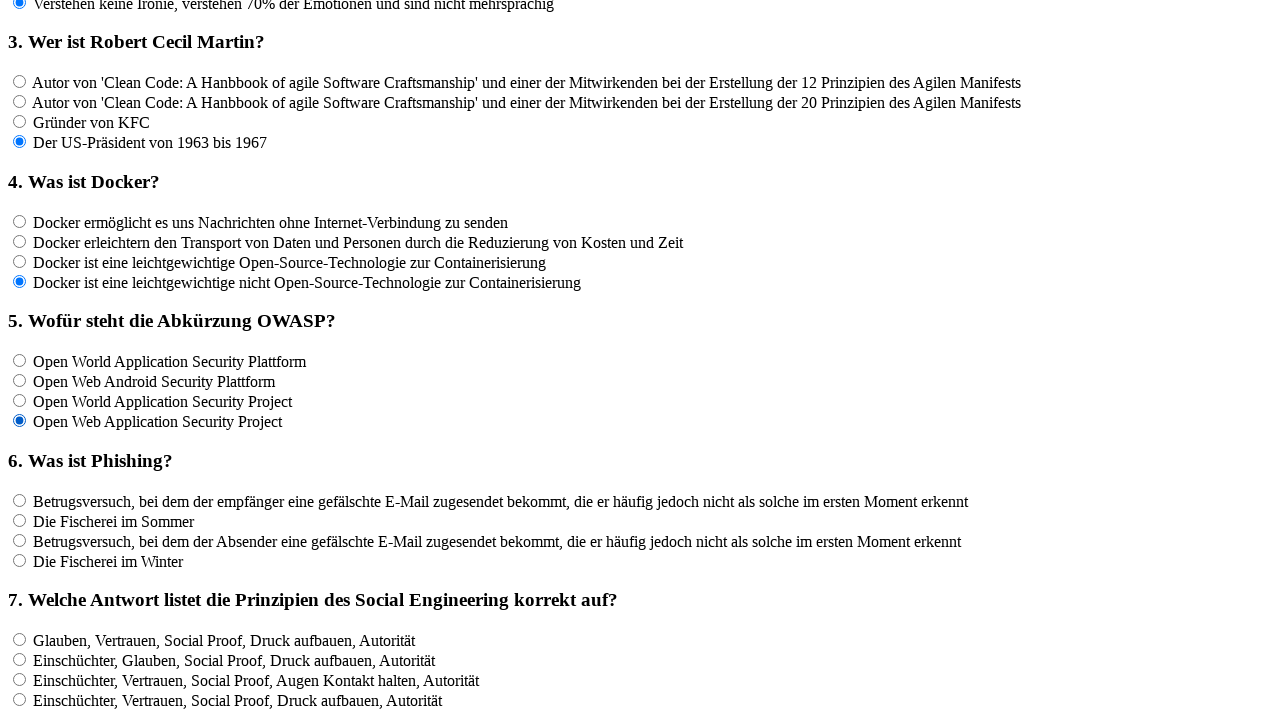

Waited 100ms after clicking answer option 4 for question 5
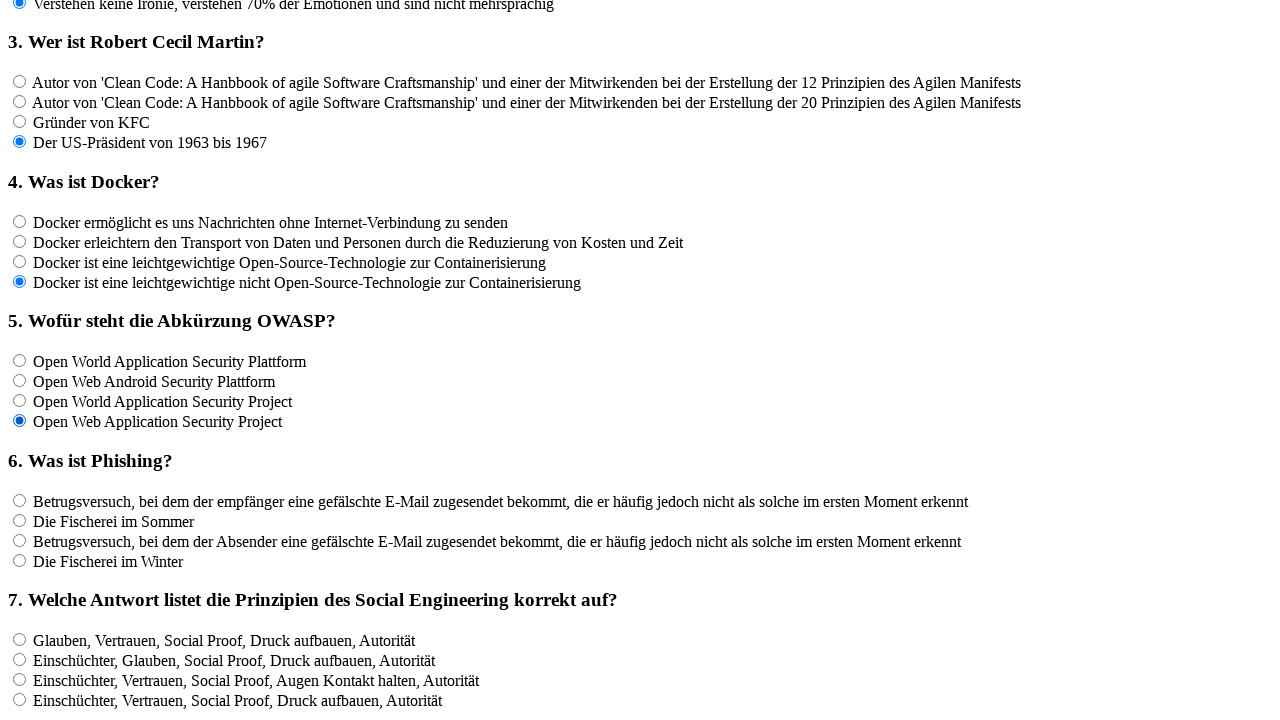

Located 4 answer options for question 6
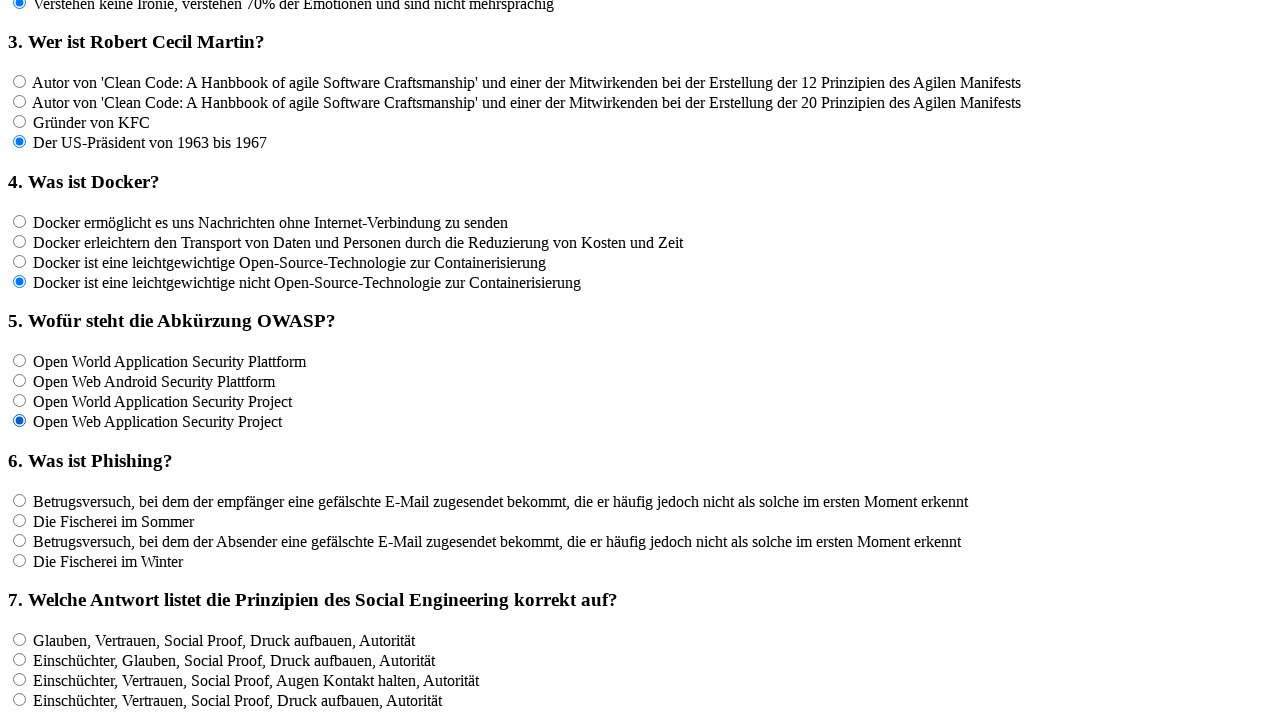

Clicked answer option 1 for question 6 at (20, 500) on input[name='rf6'] >> nth=0
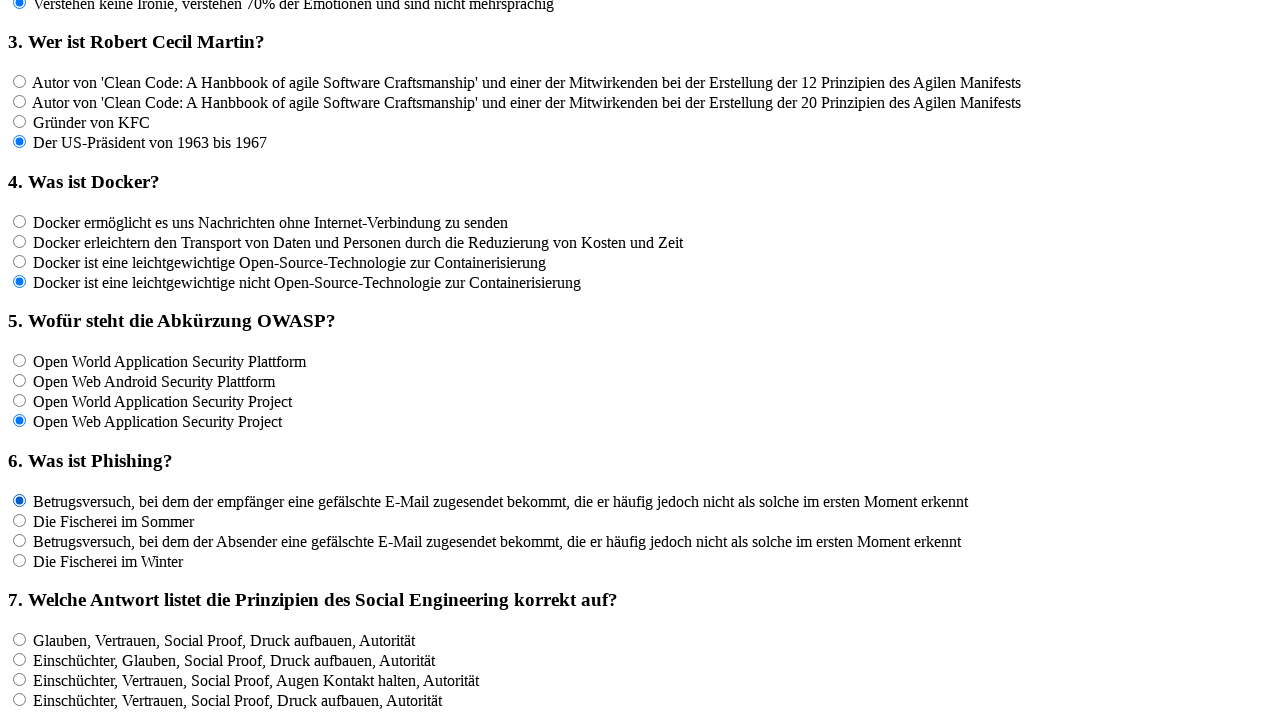

Waited 100ms after clicking answer option 1 for question 6
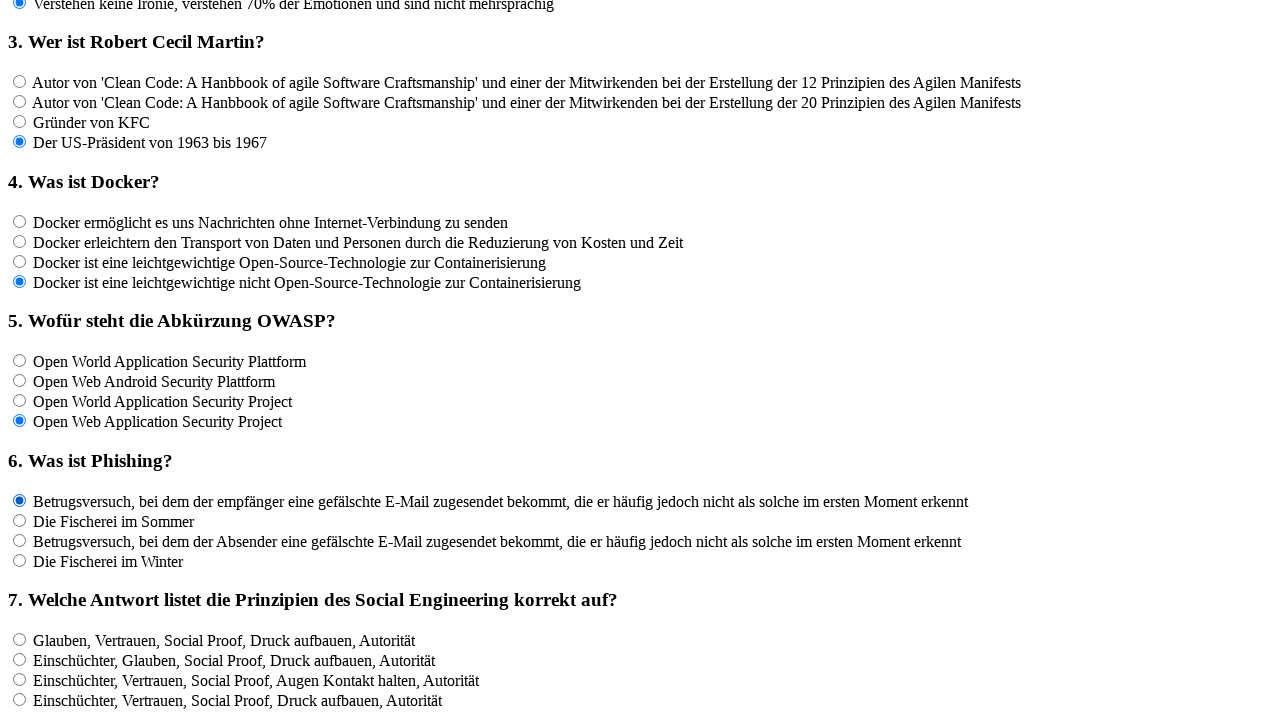

Clicked answer option 2 for question 6 at (20, 520) on input[name='rf6'] >> nth=1
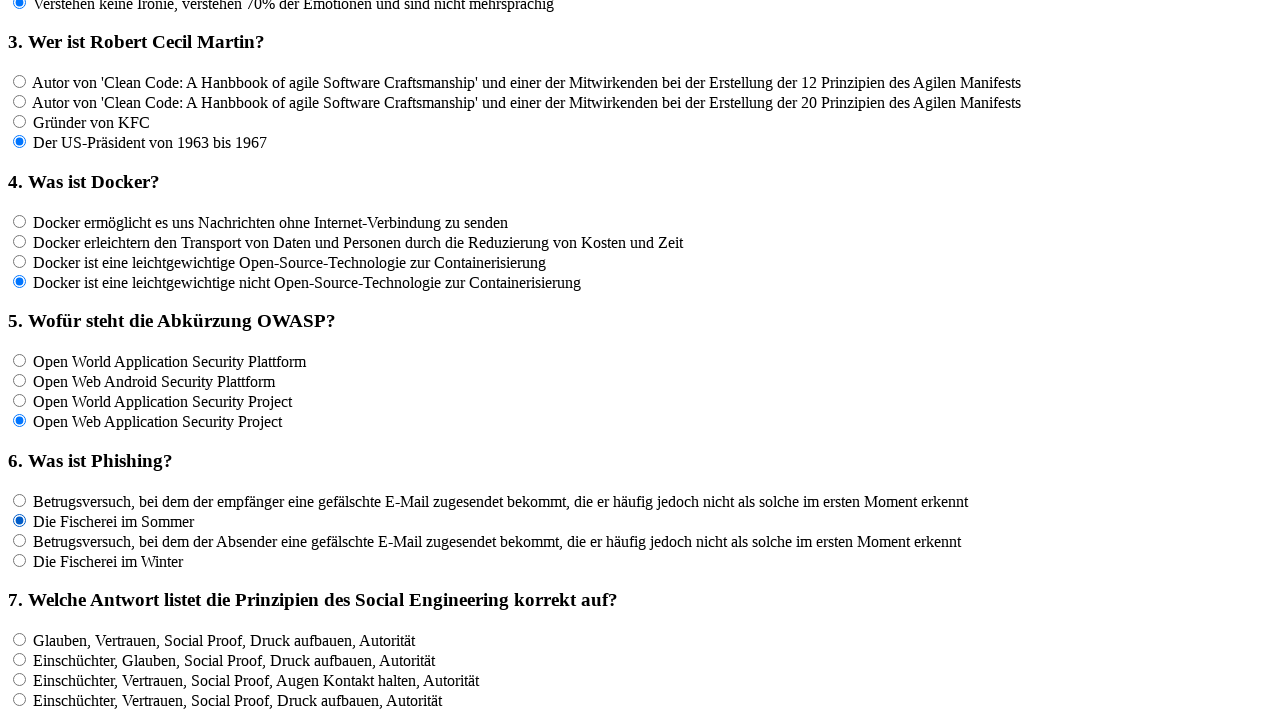

Waited 100ms after clicking answer option 2 for question 6
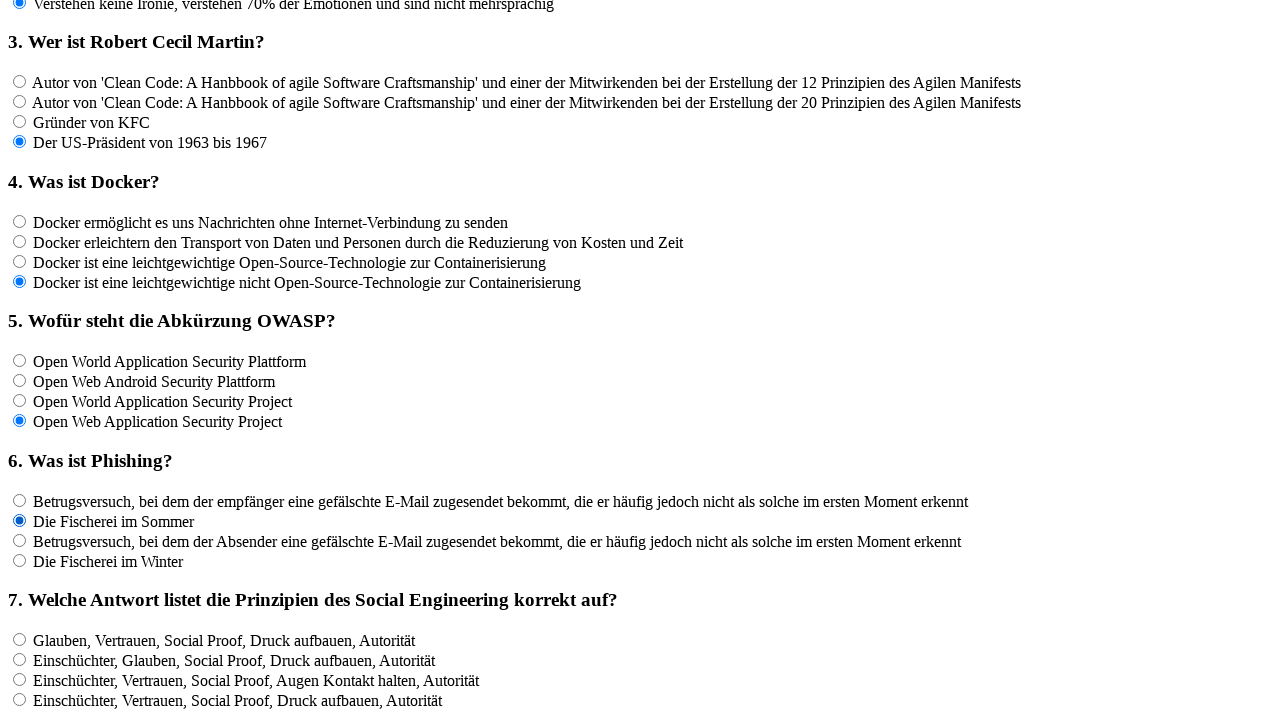

Clicked answer option 3 for question 6 at (20, 540) on input[name='rf6'] >> nth=2
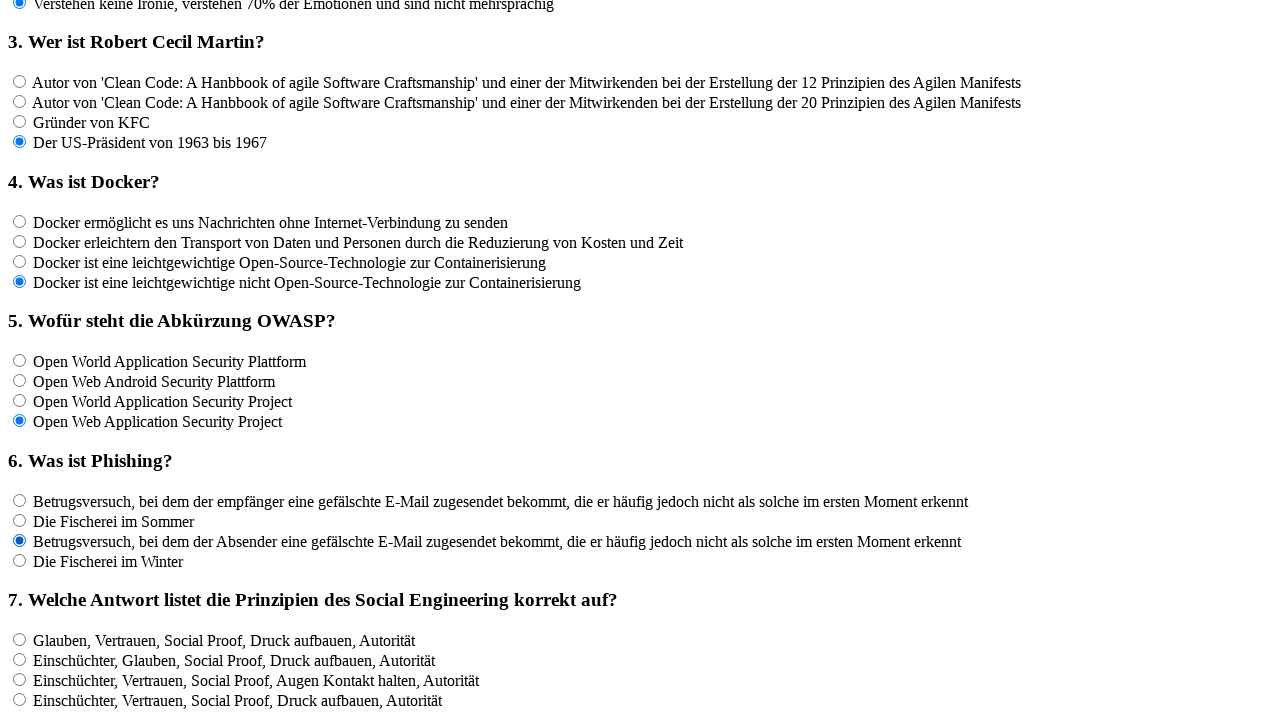

Waited 100ms after clicking answer option 3 for question 6
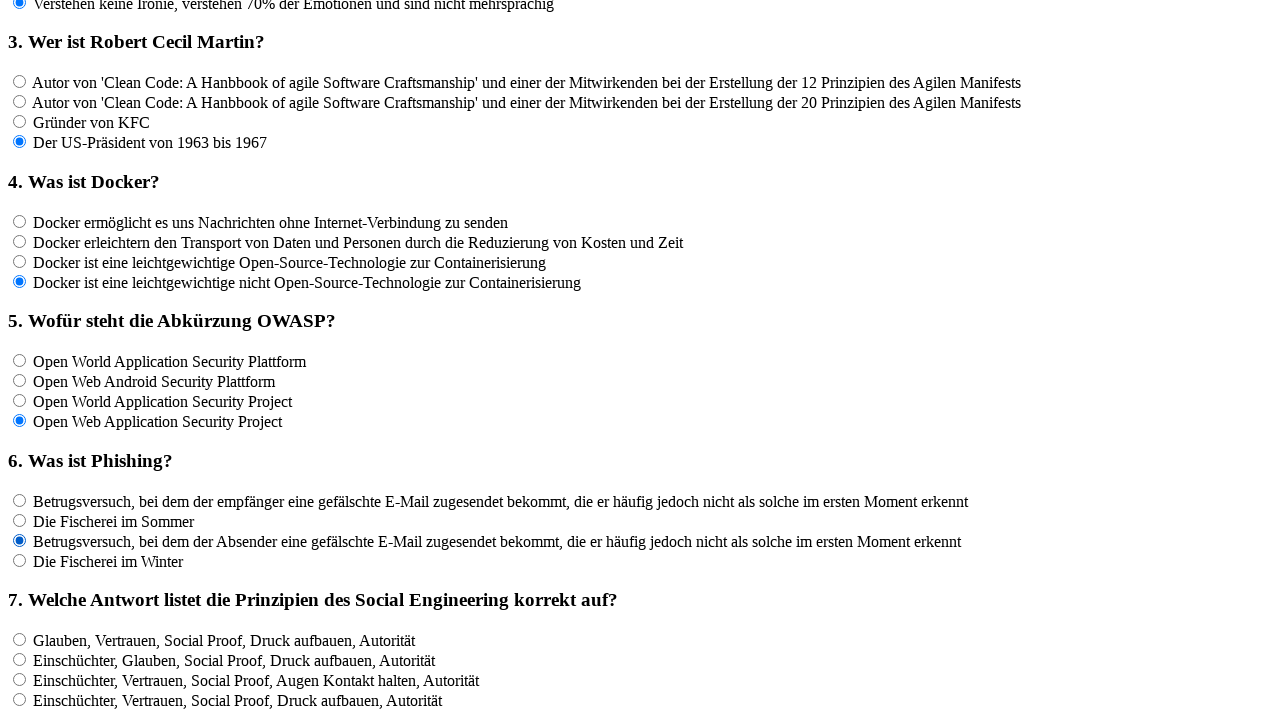

Clicked answer option 4 for question 6 at (20, 560) on input[name='rf6'] >> nth=3
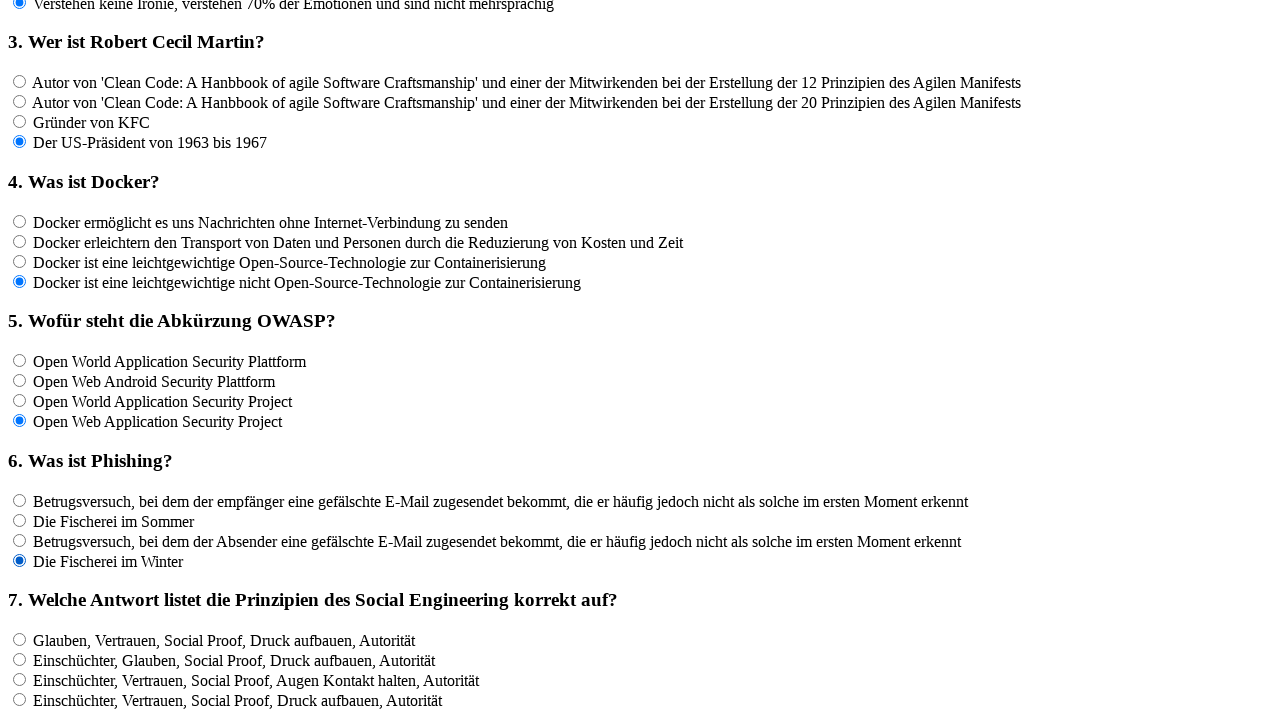

Waited 100ms after clicking answer option 4 for question 6
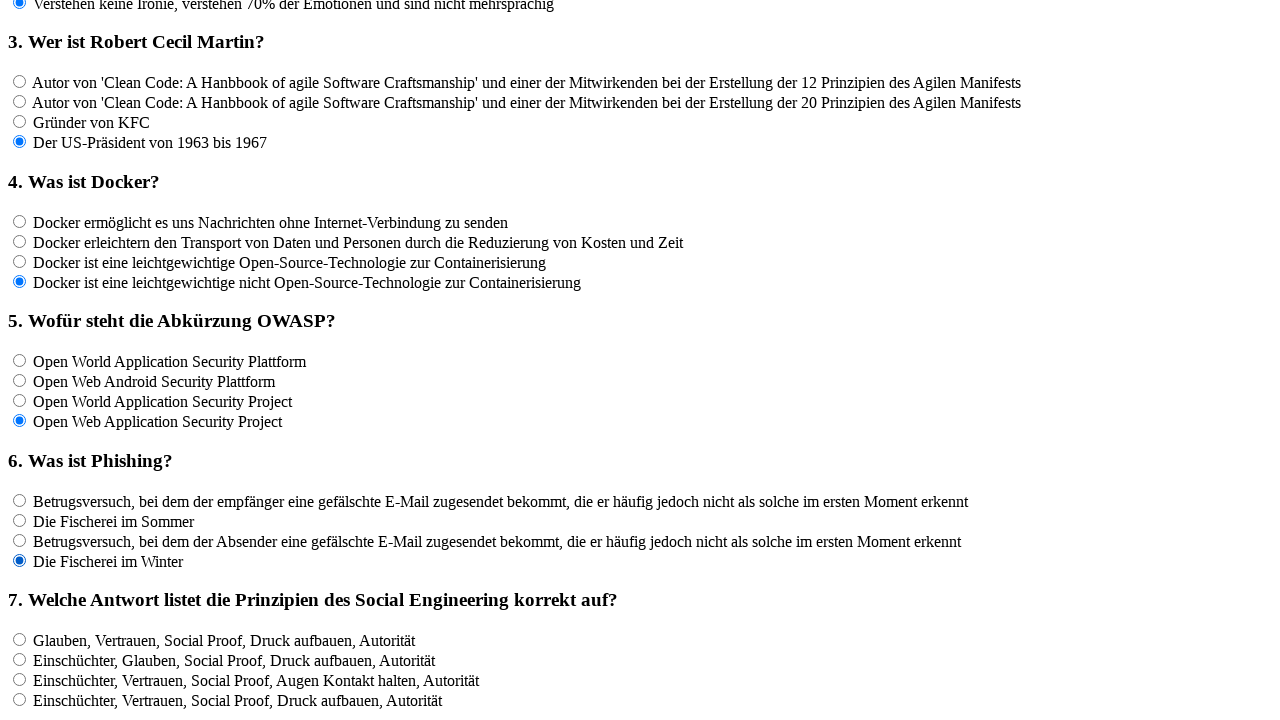

Located 4 answer options for question 7
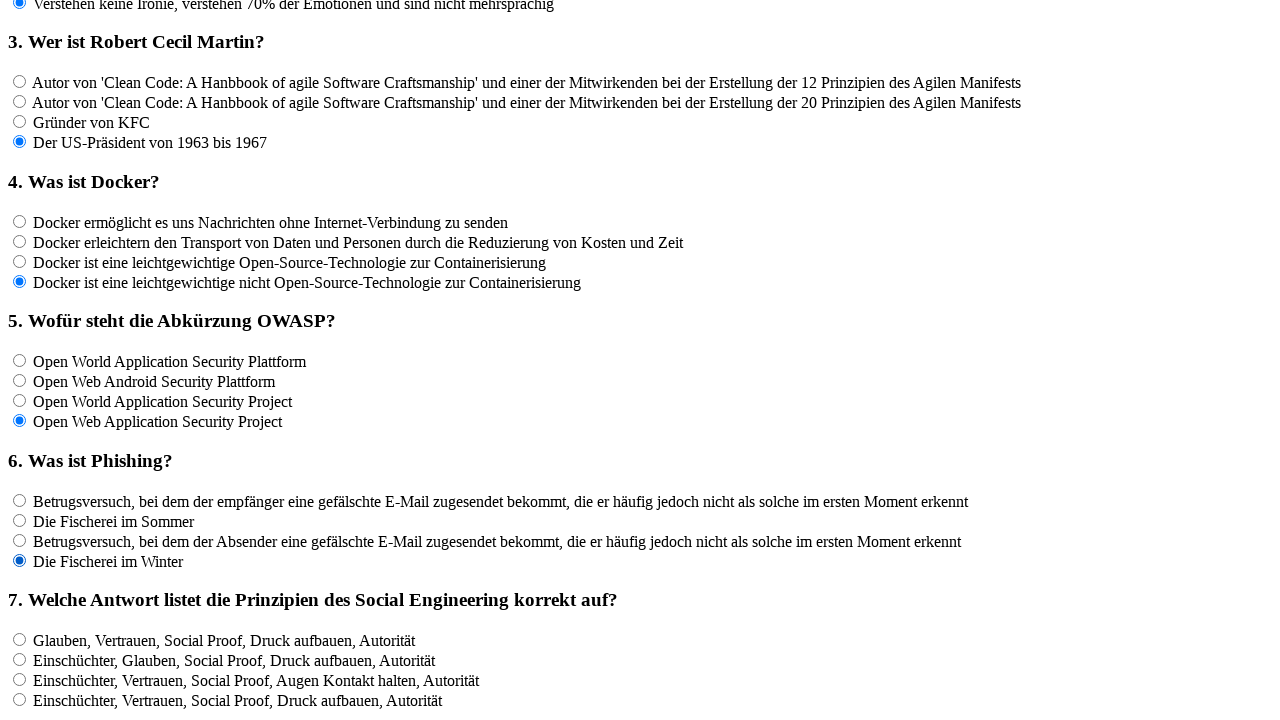

Clicked answer option 1 for question 7 at (20, 639) on input[name='rf7'] >> nth=0
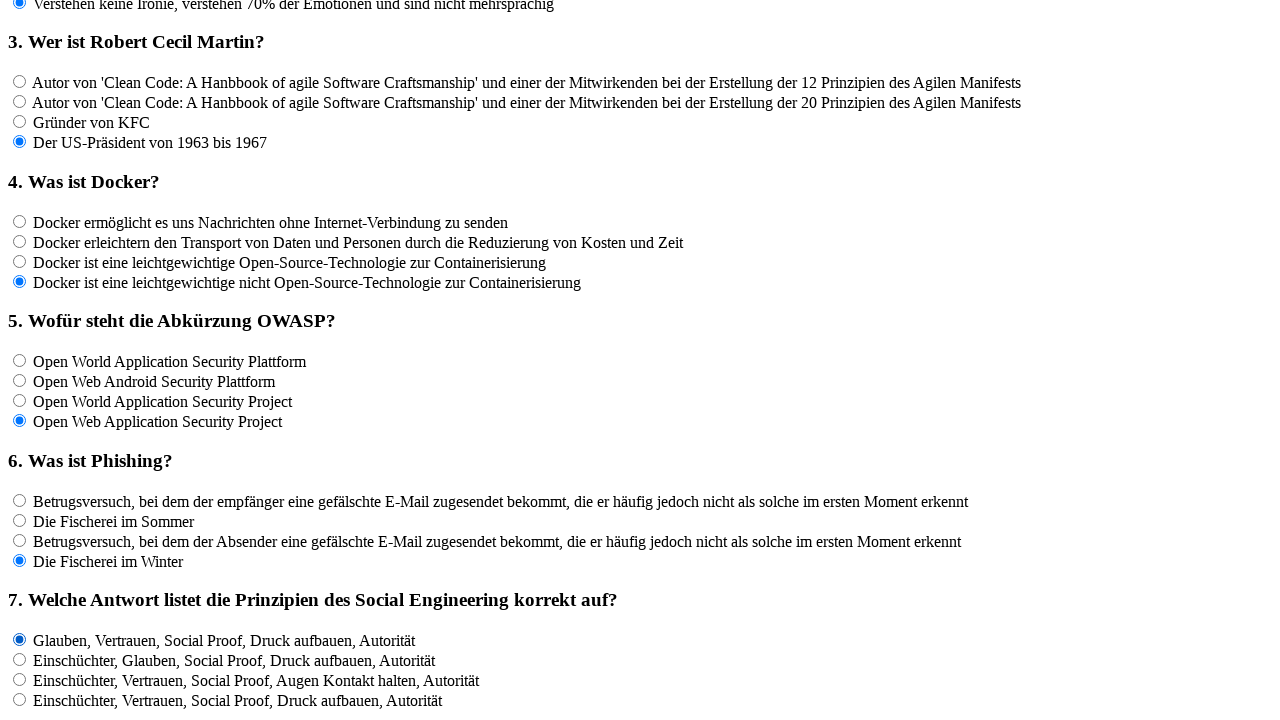

Waited 100ms after clicking answer option 1 for question 7
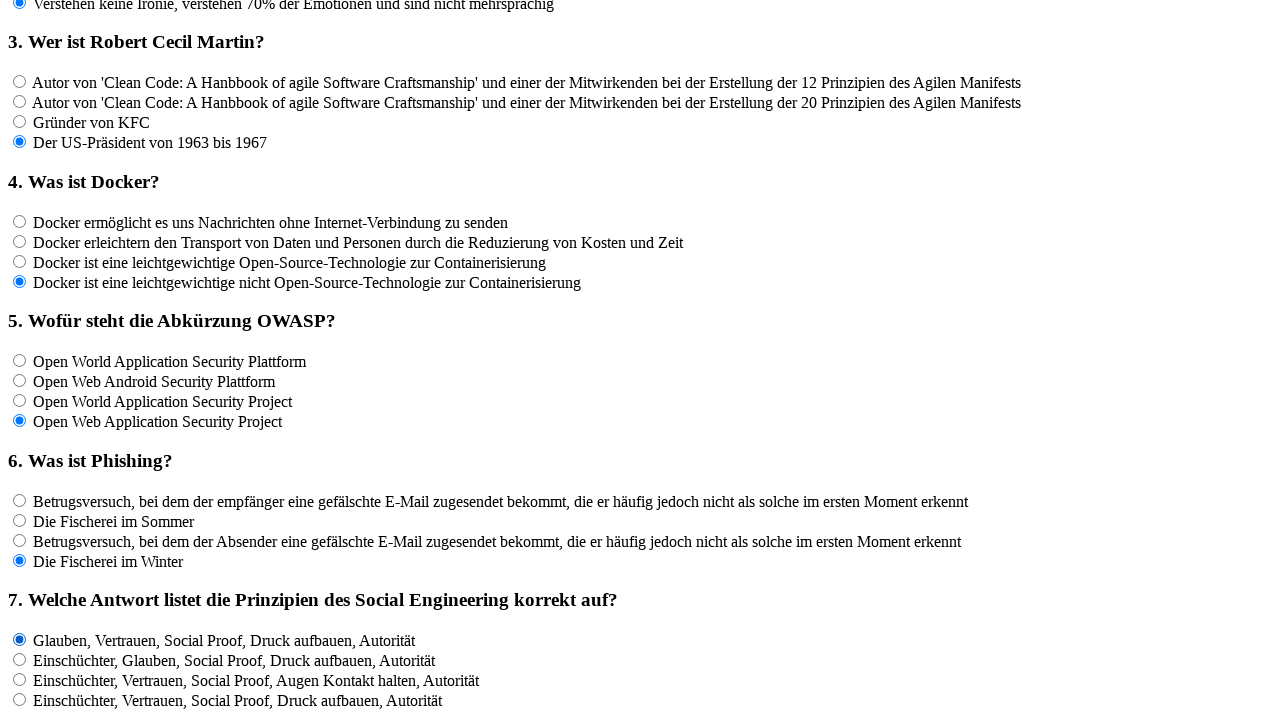

Clicked answer option 2 for question 7 at (20, 659) on input[name='rf7'] >> nth=1
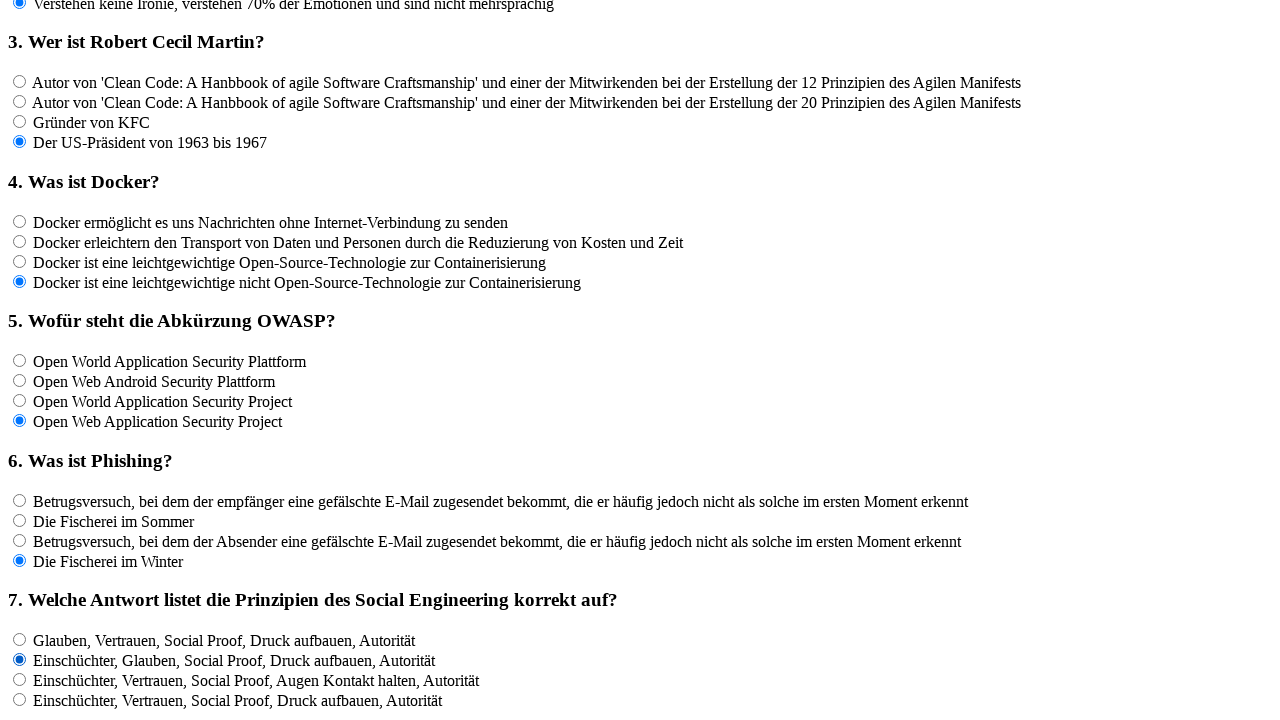

Waited 100ms after clicking answer option 2 for question 7
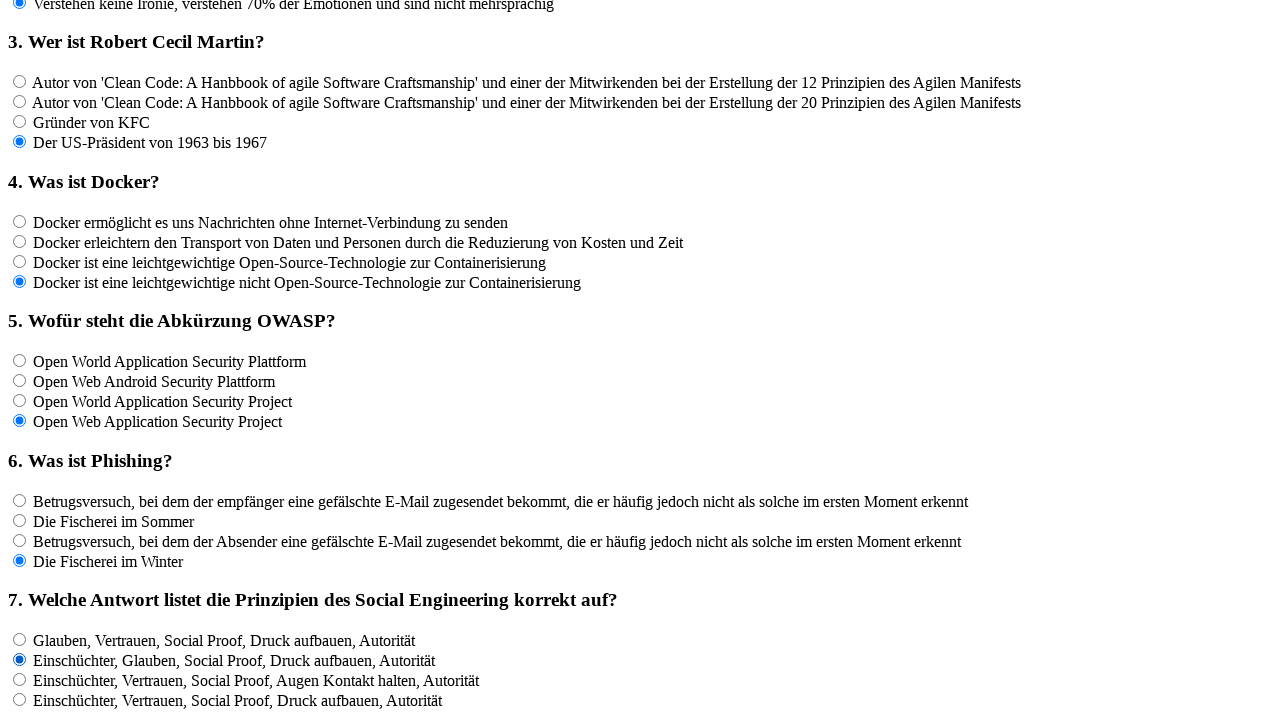

Clicked answer option 3 for question 7 at (20, 679) on input[name='rf7'] >> nth=2
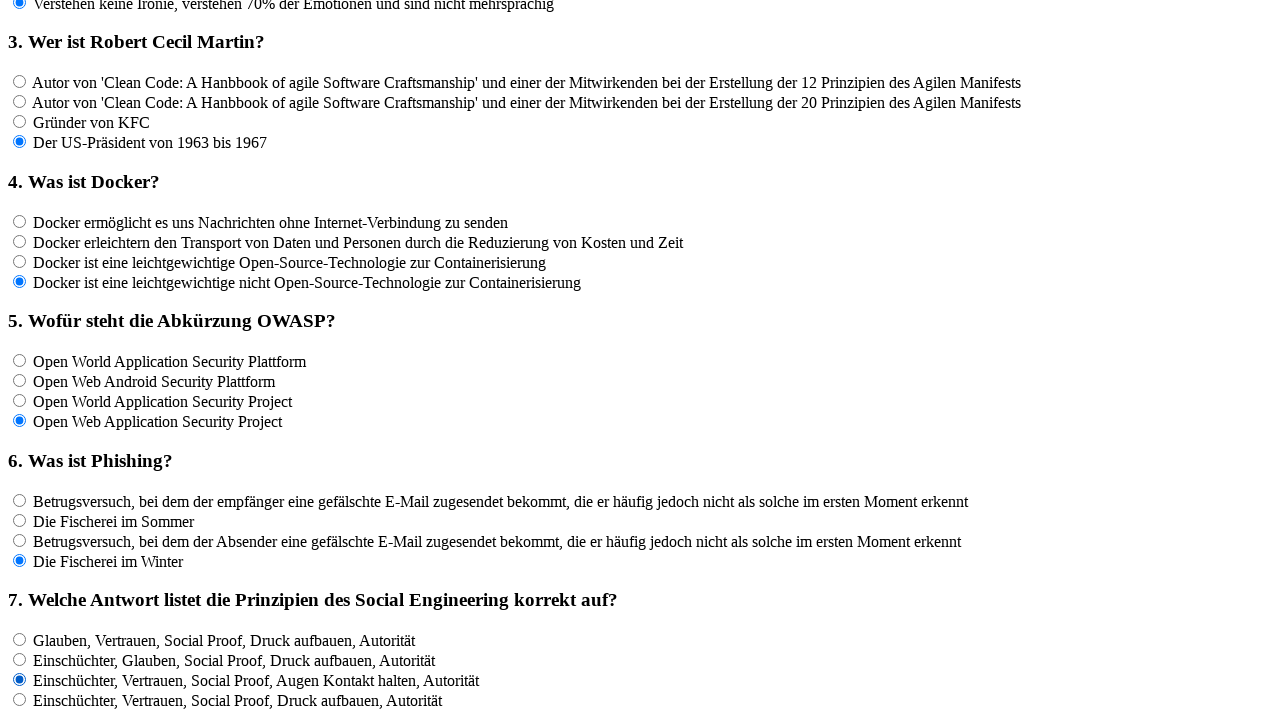

Waited 100ms after clicking answer option 3 for question 7
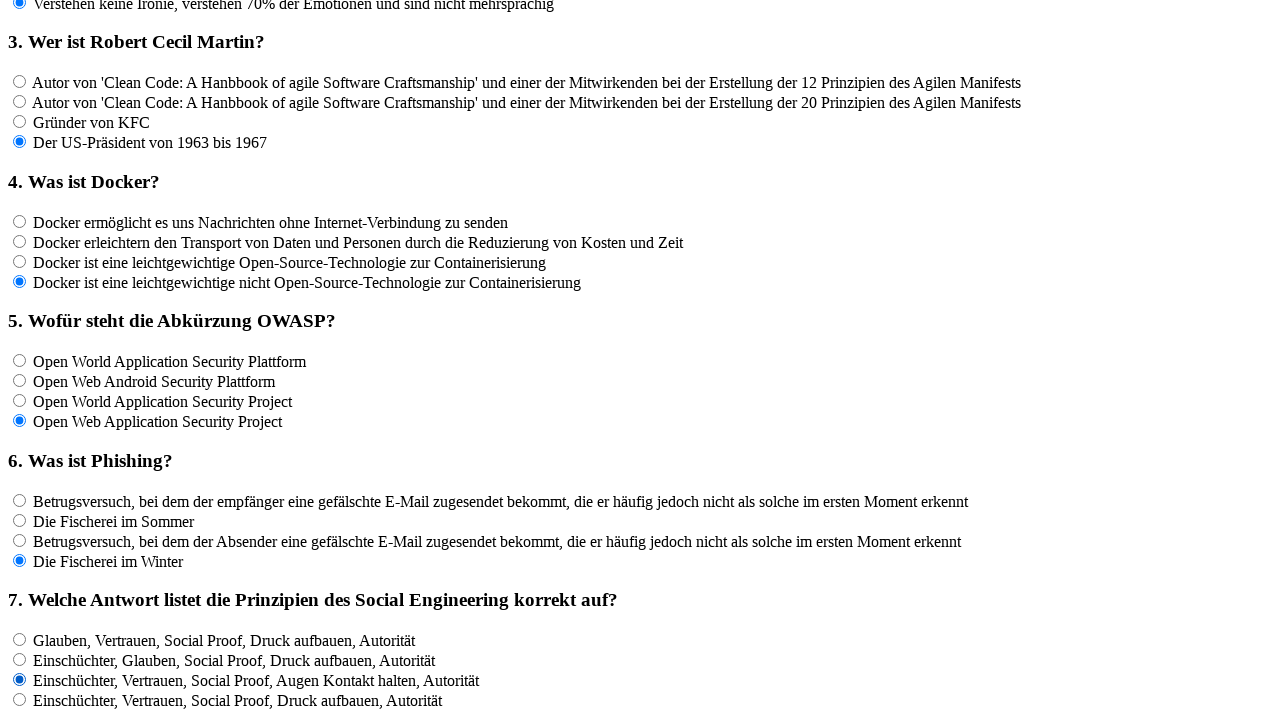

Clicked answer option 4 for question 7 at (20, 699) on input[name='rf7'] >> nth=3
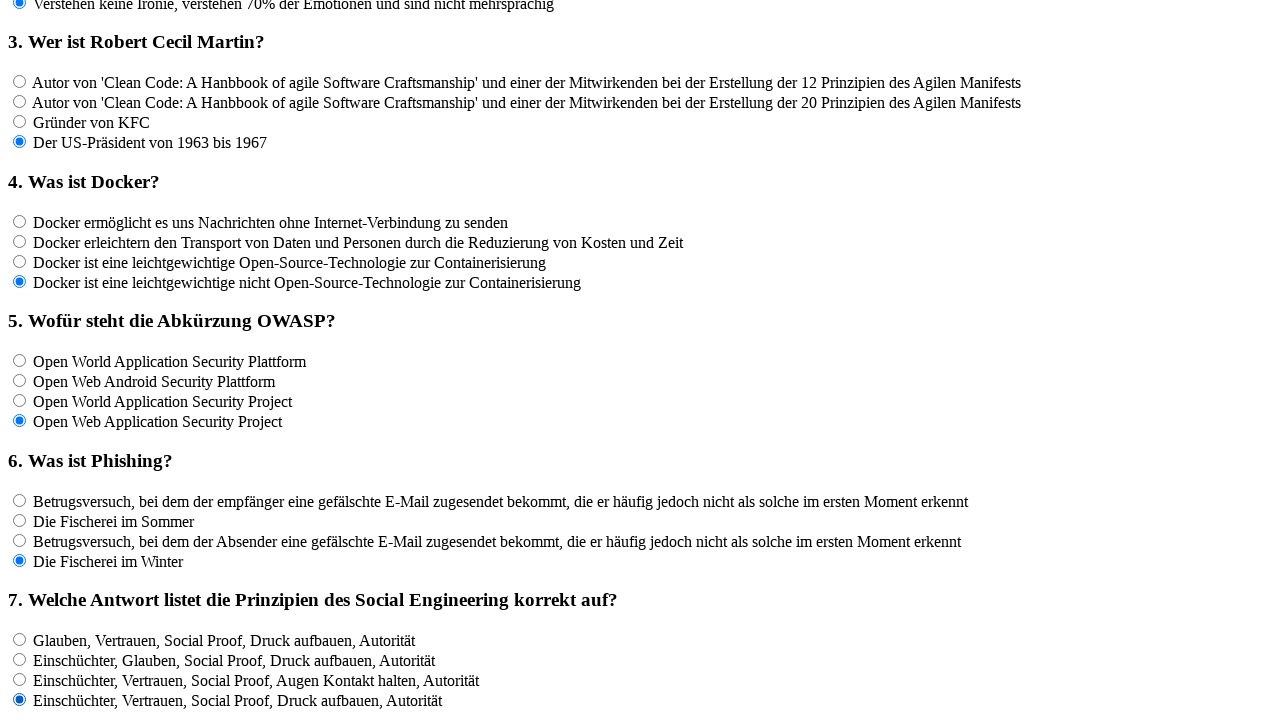

Waited 100ms after clicking answer option 4 for question 7
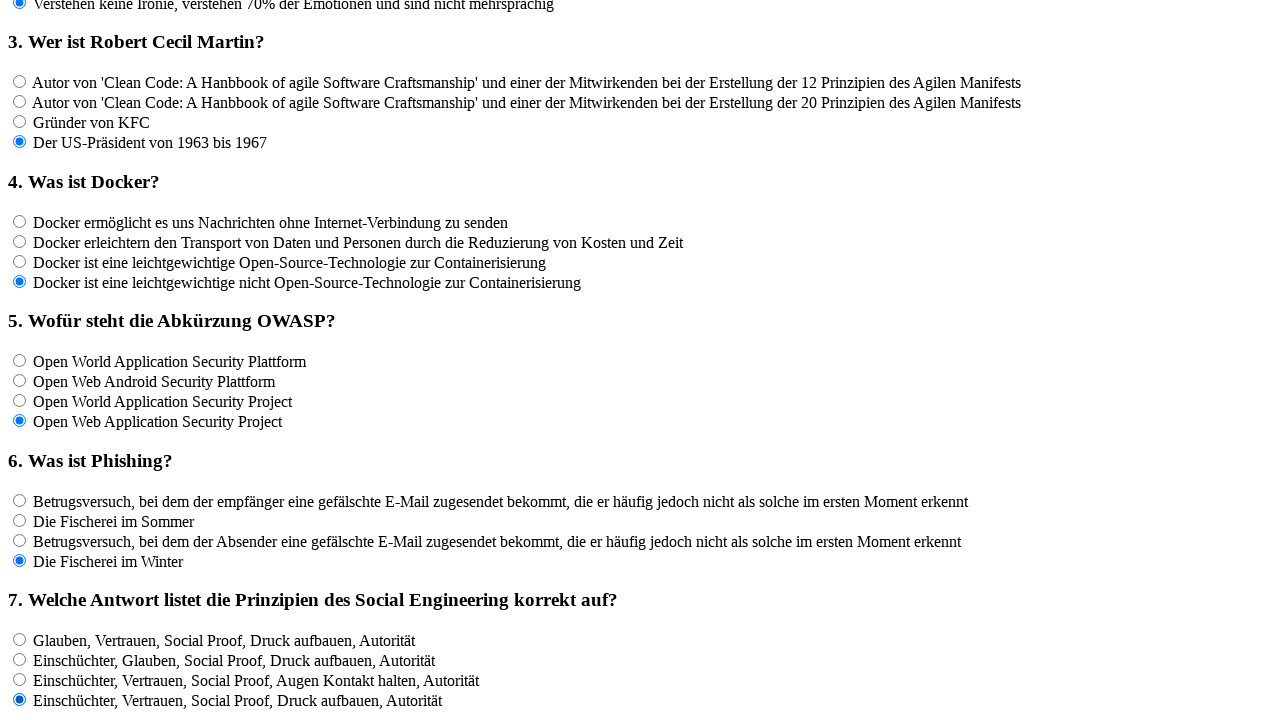

Located 4 answer options for question 8
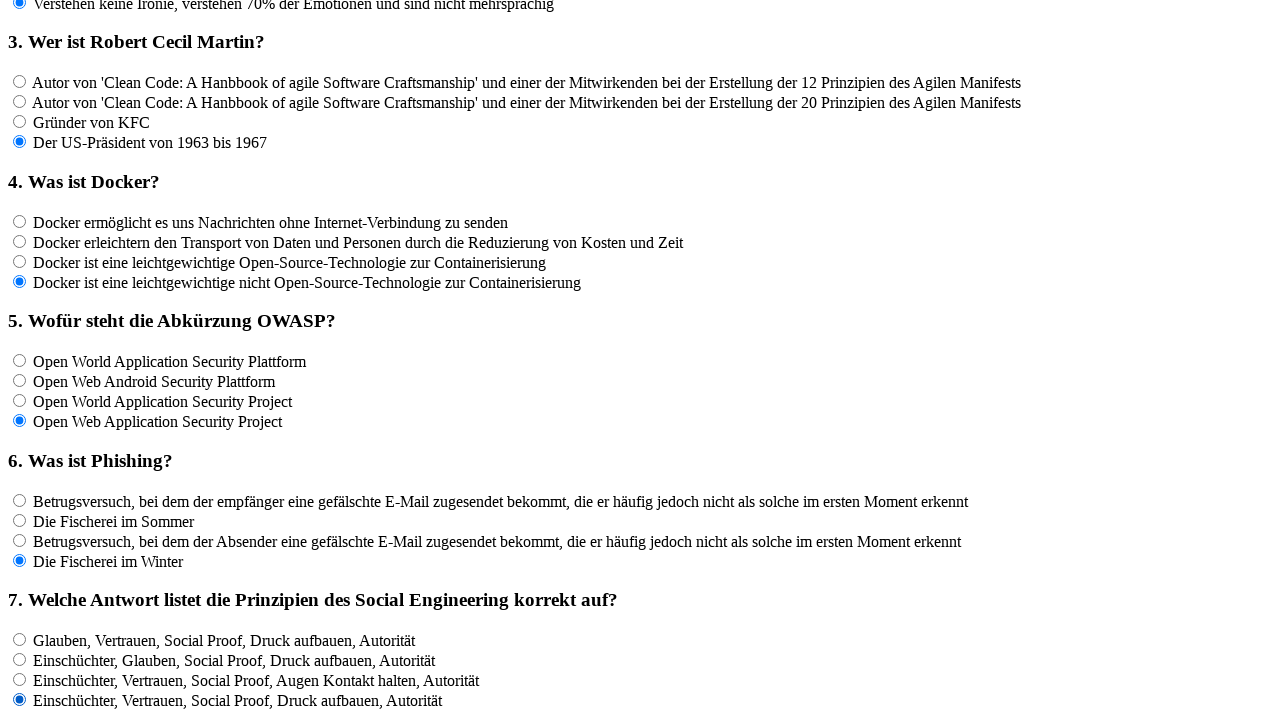

Clicked answer option 1 for question 8 at (20, 361) on input[name='rf8'] >> nth=0
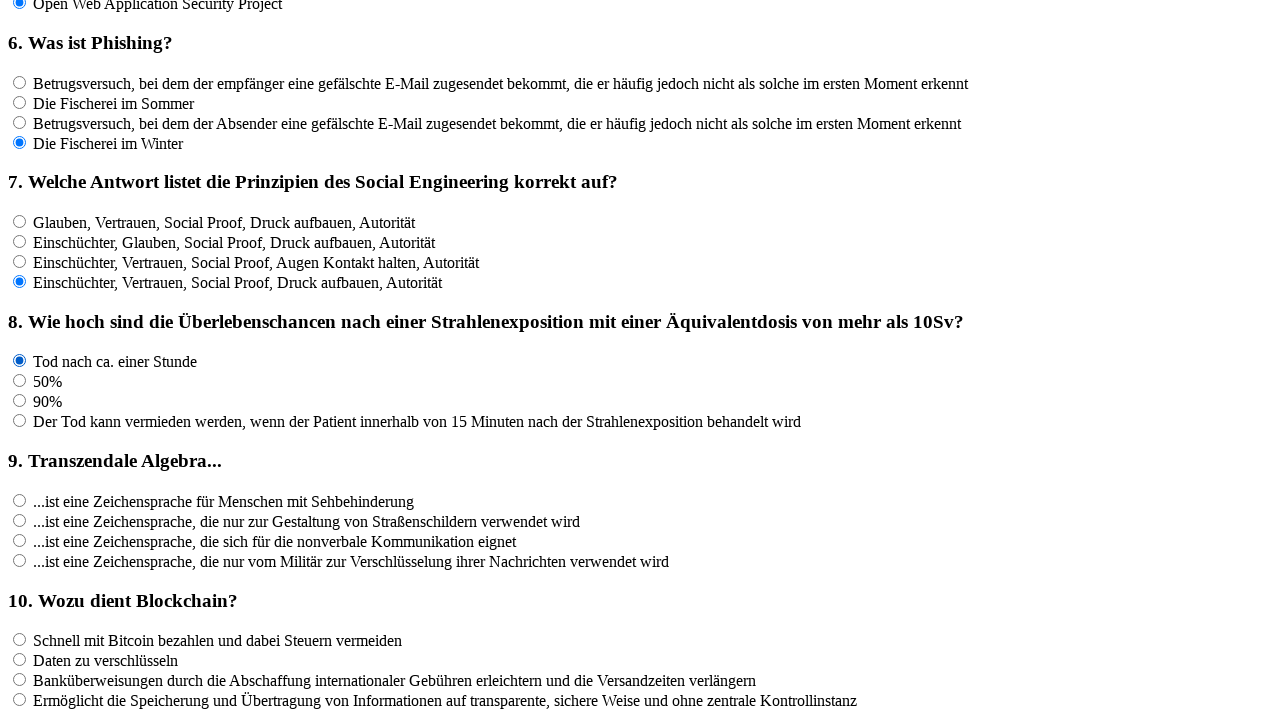

Waited 100ms after clicking answer option 1 for question 8
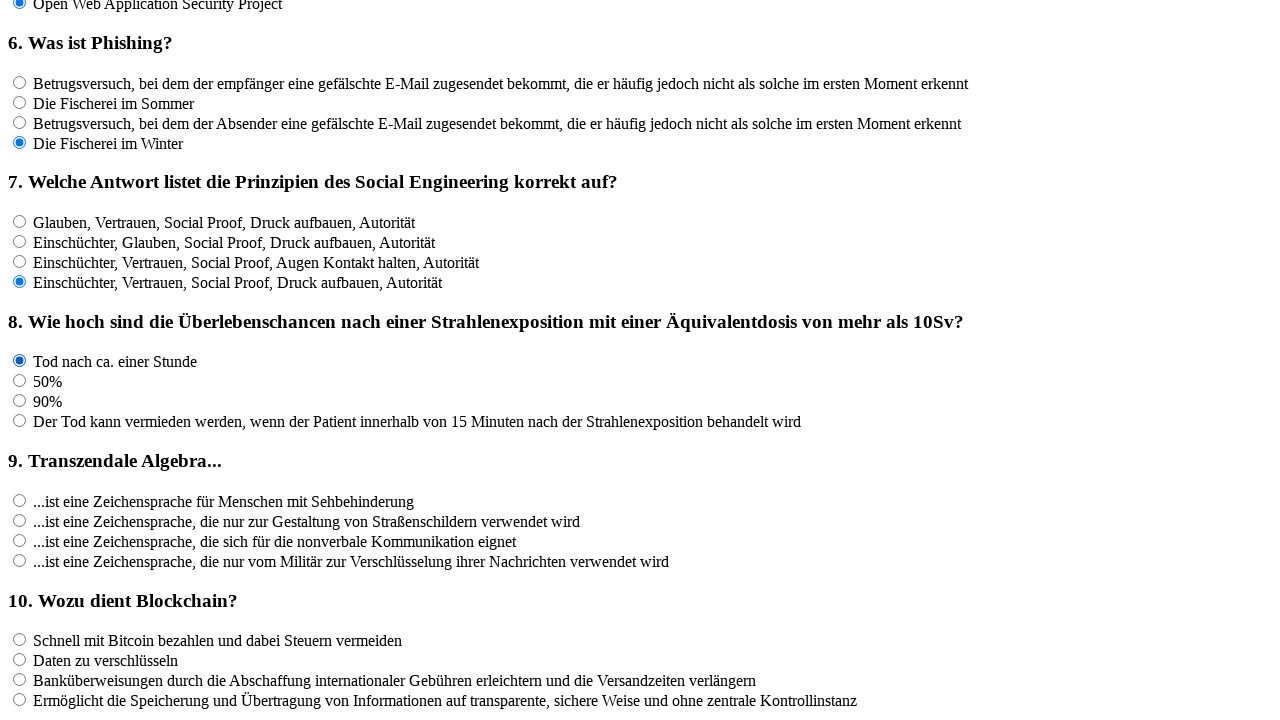

Clicked answer option 2 for question 8 at (20, 381) on input[name='rf8'] >> nth=1
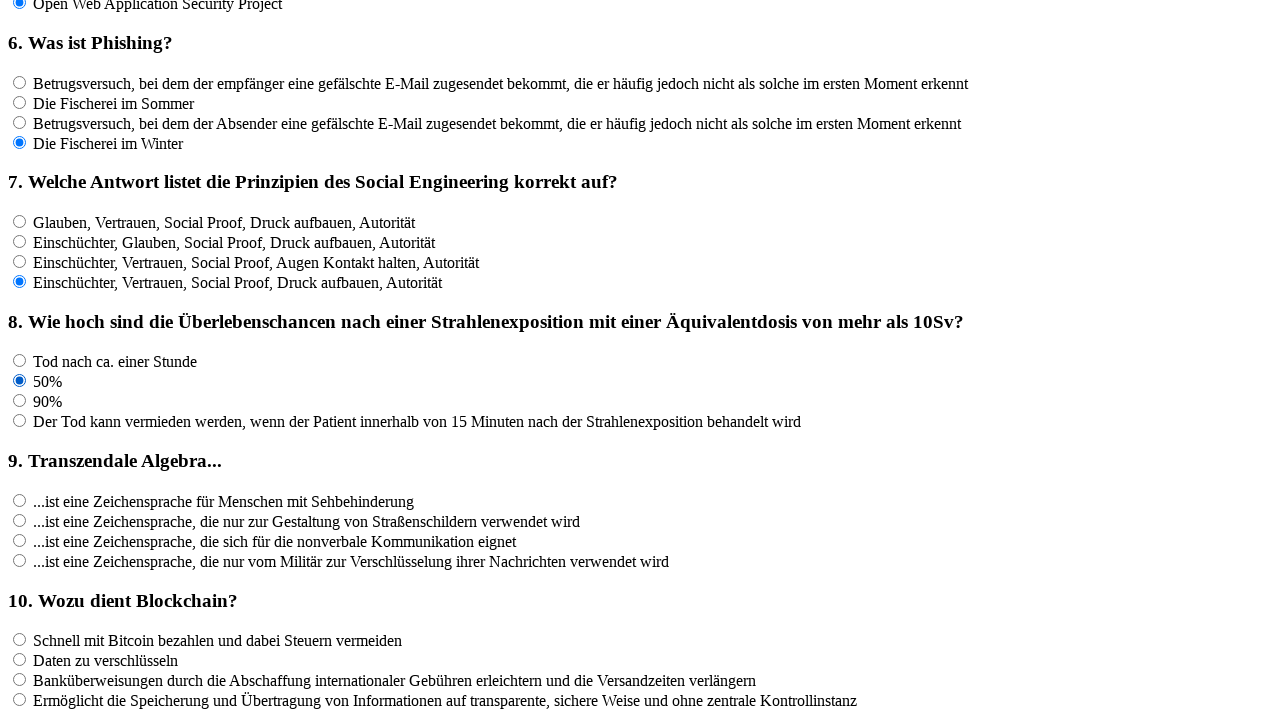

Waited 100ms after clicking answer option 2 for question 8
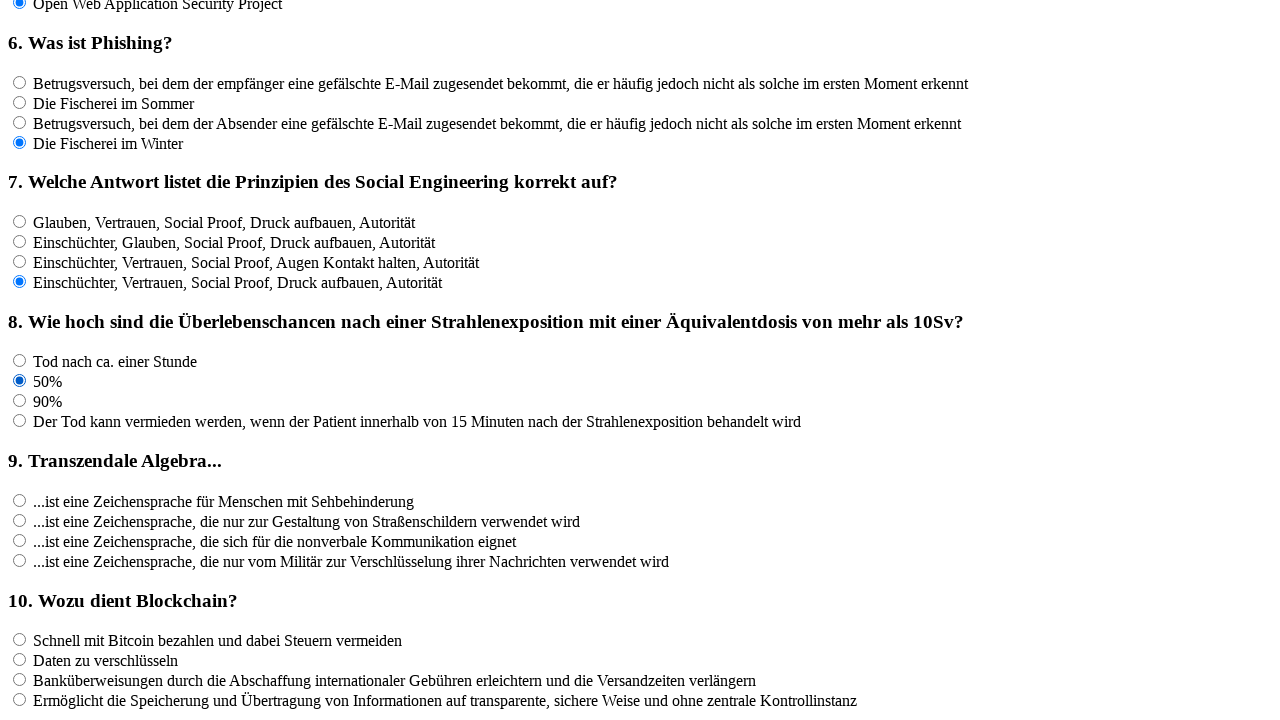

Clicked answer option 3 for question 8 at (20, 401) on input[name='rf8'] >> nth=2
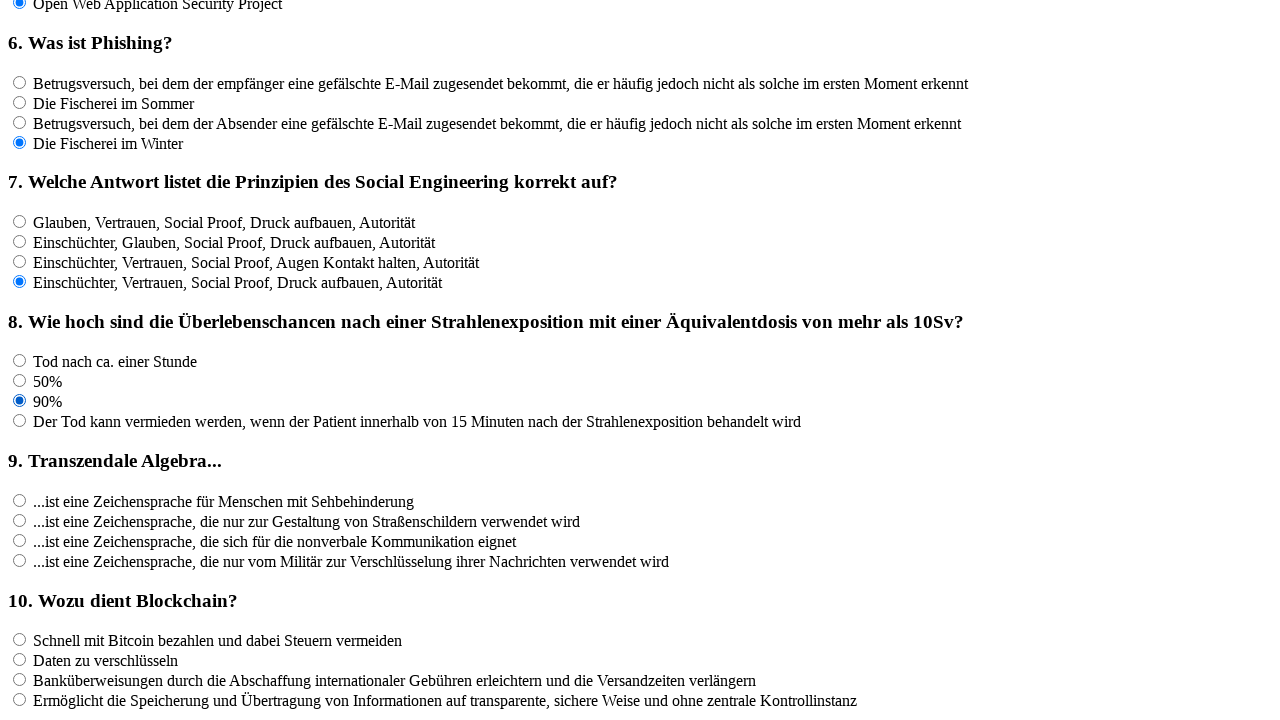

Waited 100ms after clicking answer option 3 for question 8
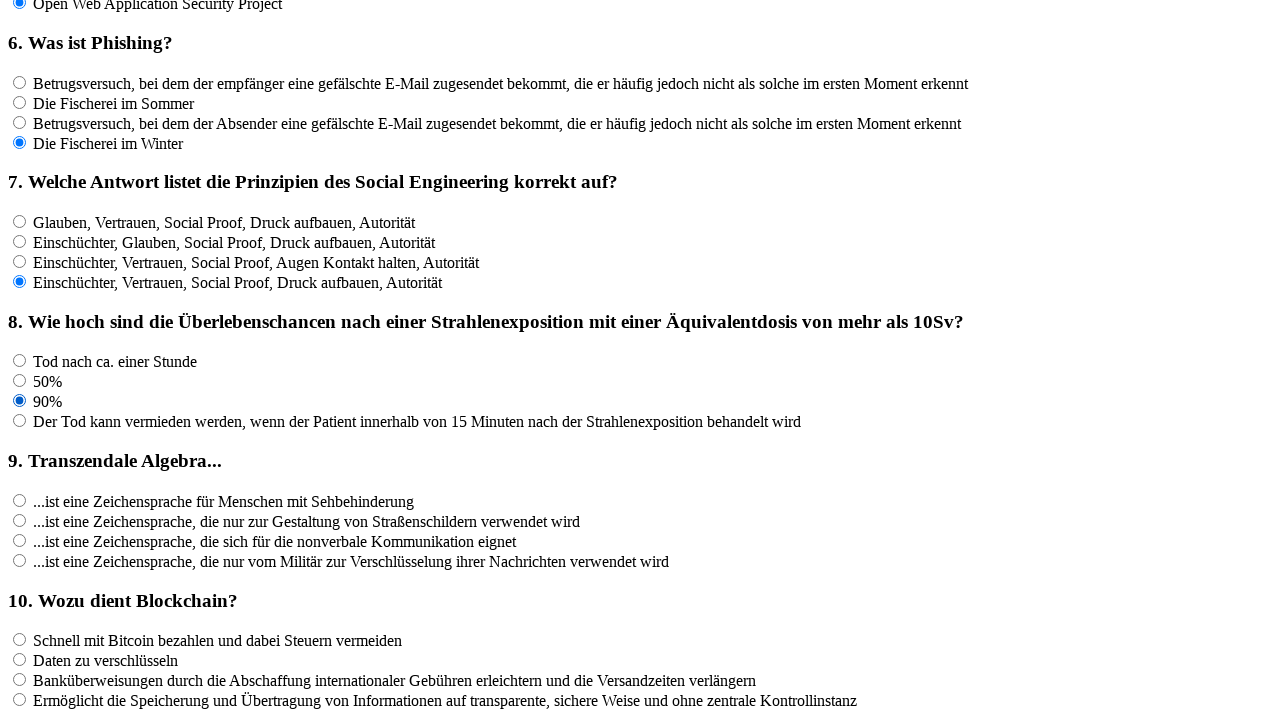

Clicked answer option 4 for question 8 at (20, 421) on input[name='rf8'] >> nth=3
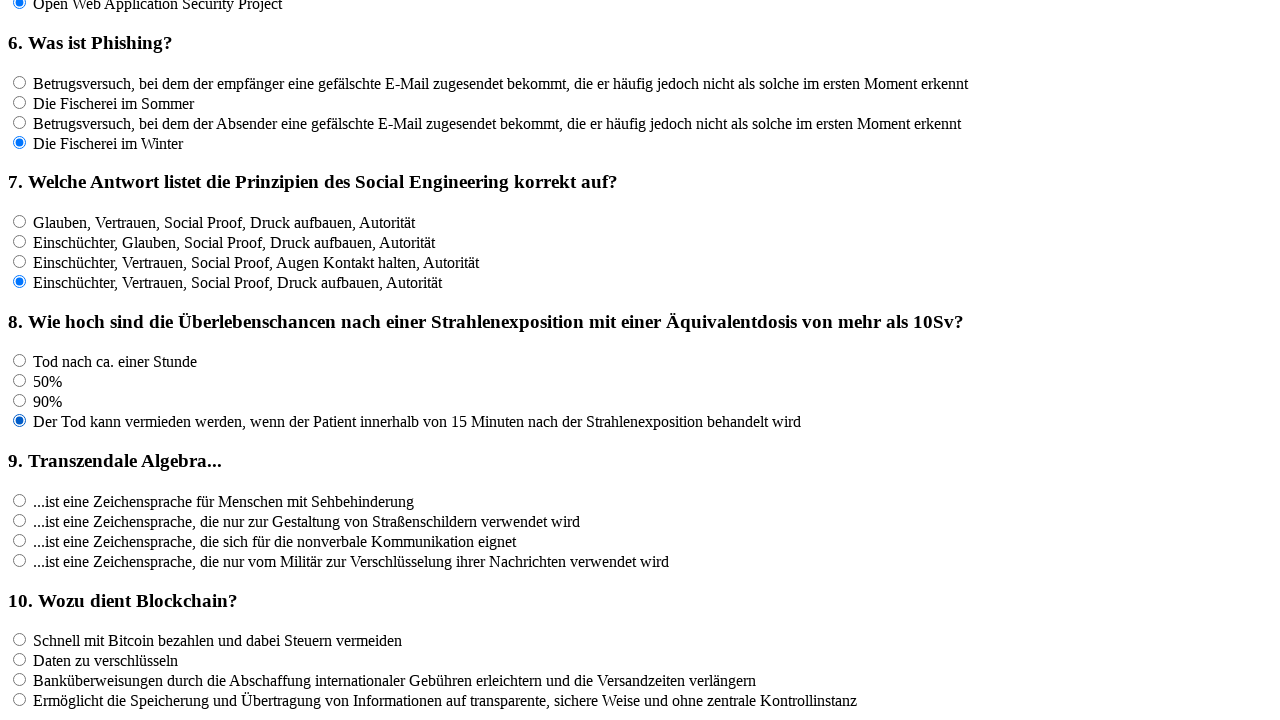

Waited 100ms after clicking answer option 4 for question 8
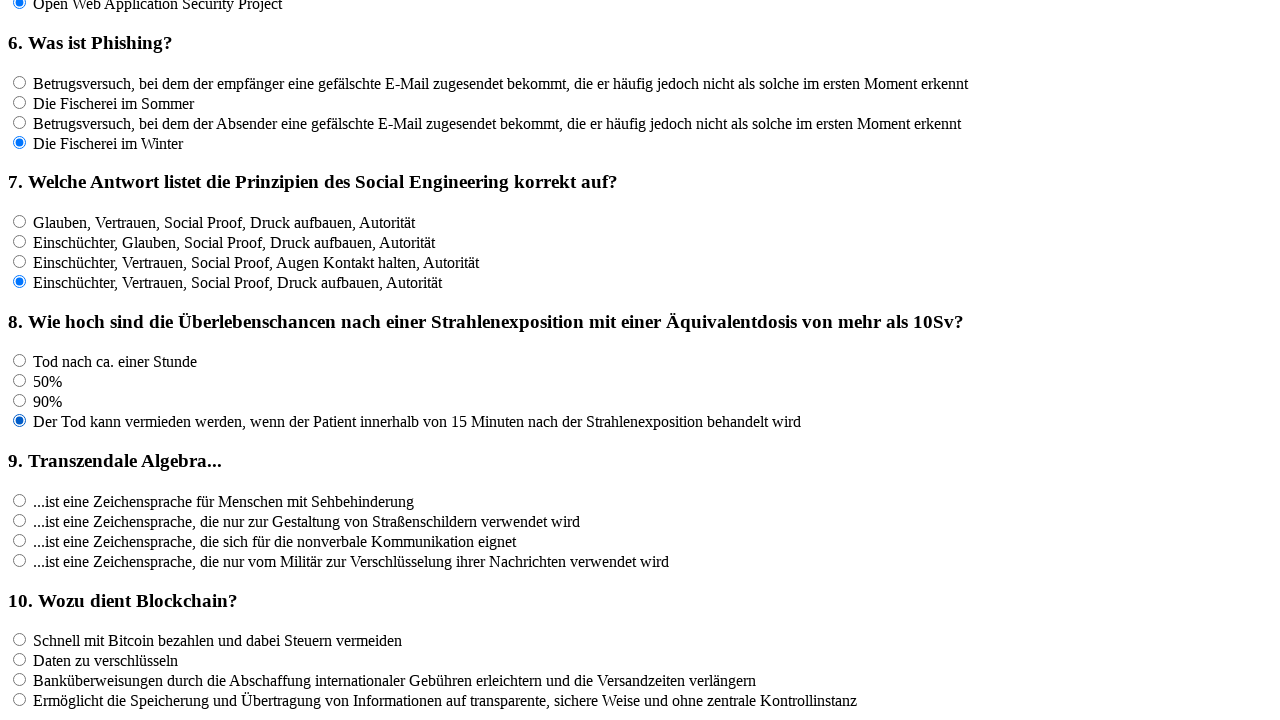

Located 4 answer options for question 9
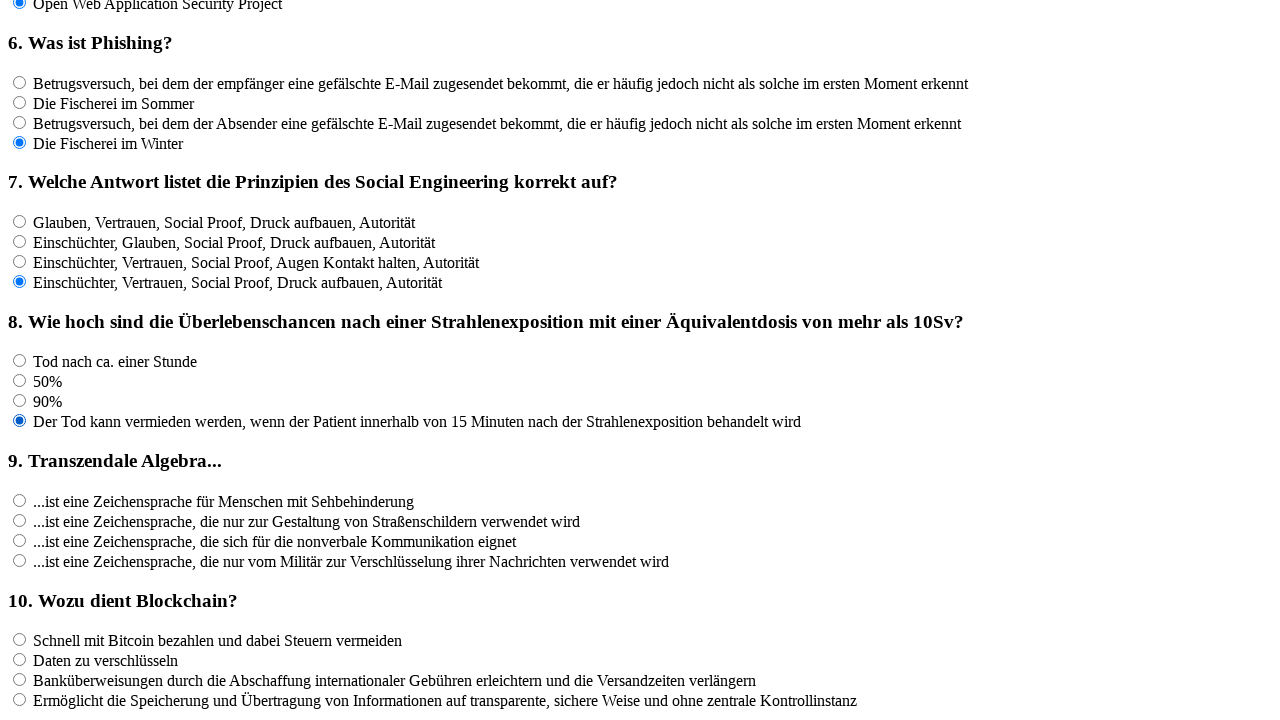

Clicked answer option 1 for question 9 at (20, 500) on input[name='rf9'] >> nth=0
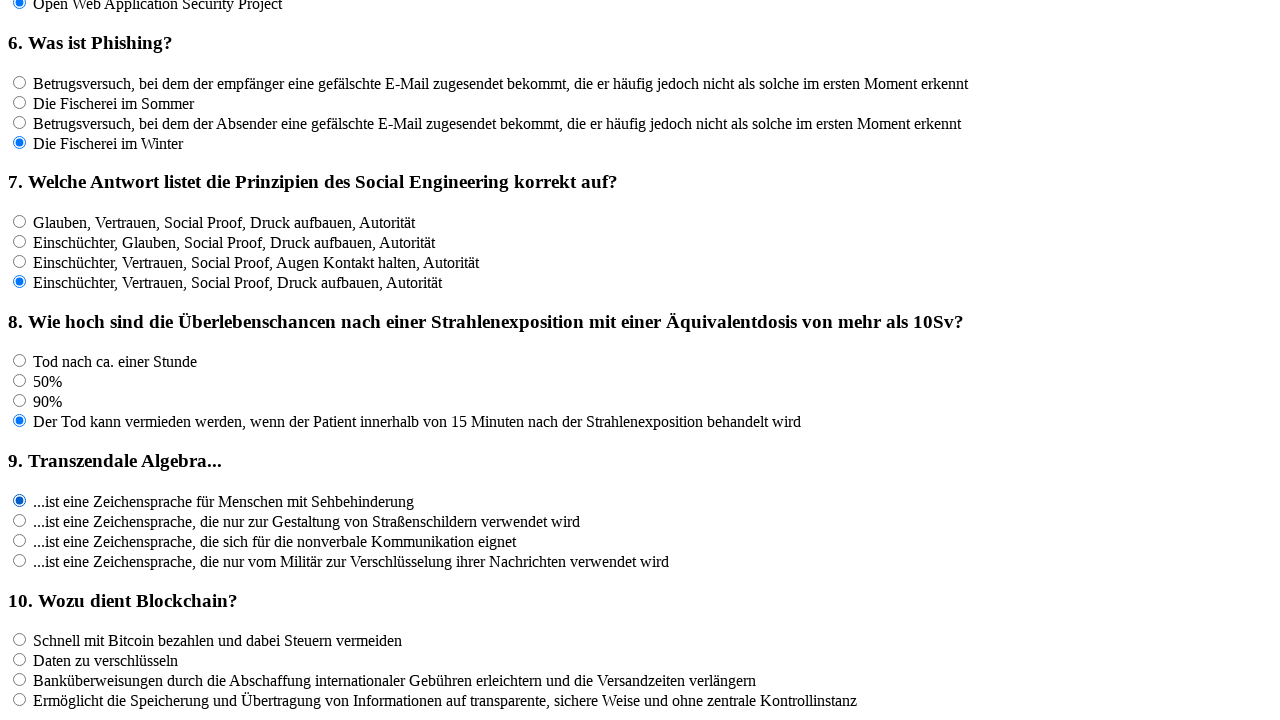

Waited 100ms after clicking answer option 1 for question 9
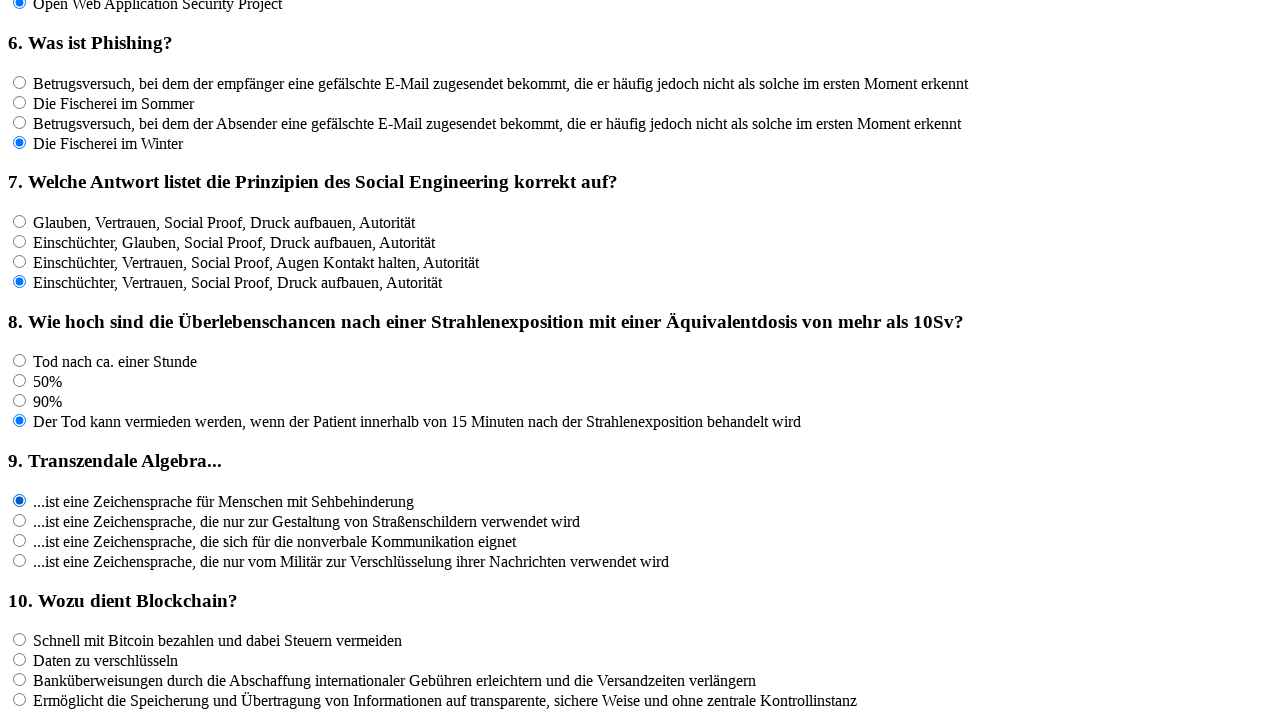

Clicked answer option 2 for question 9 at (20, 520) on input[name='rf9'] >> nth=1
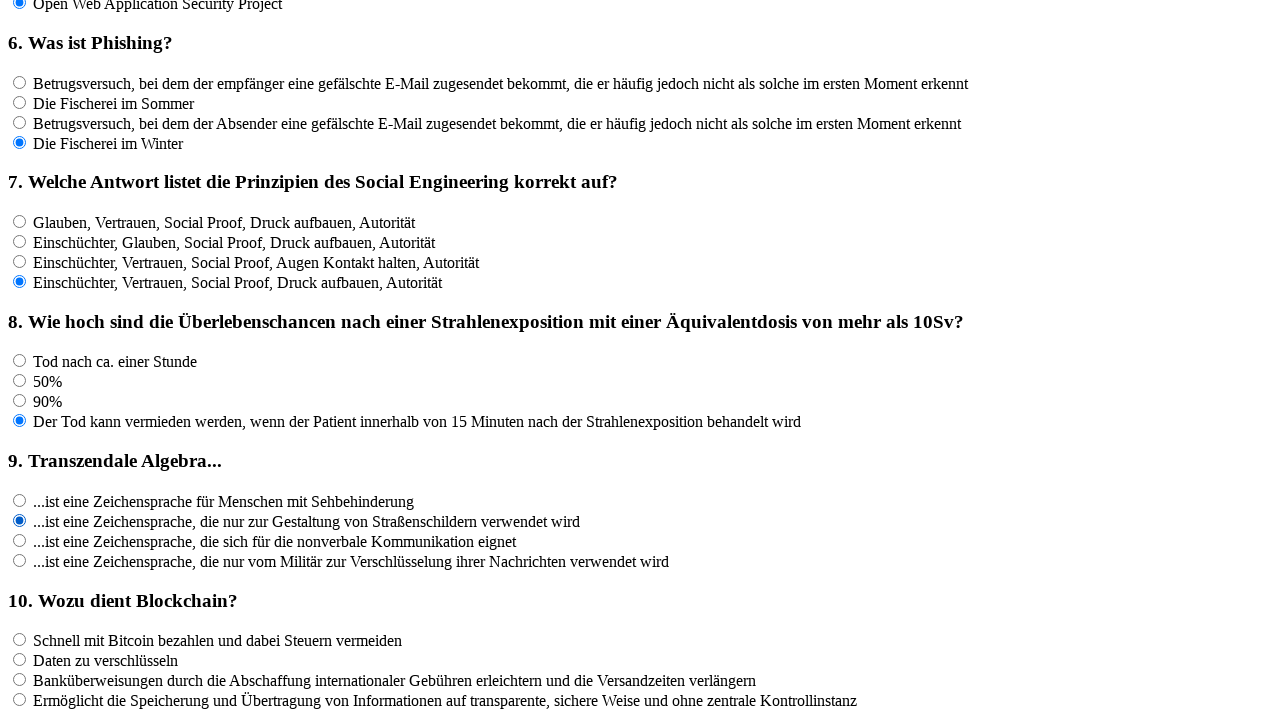

Waited 100ms after clicking answer option 2 for question 9
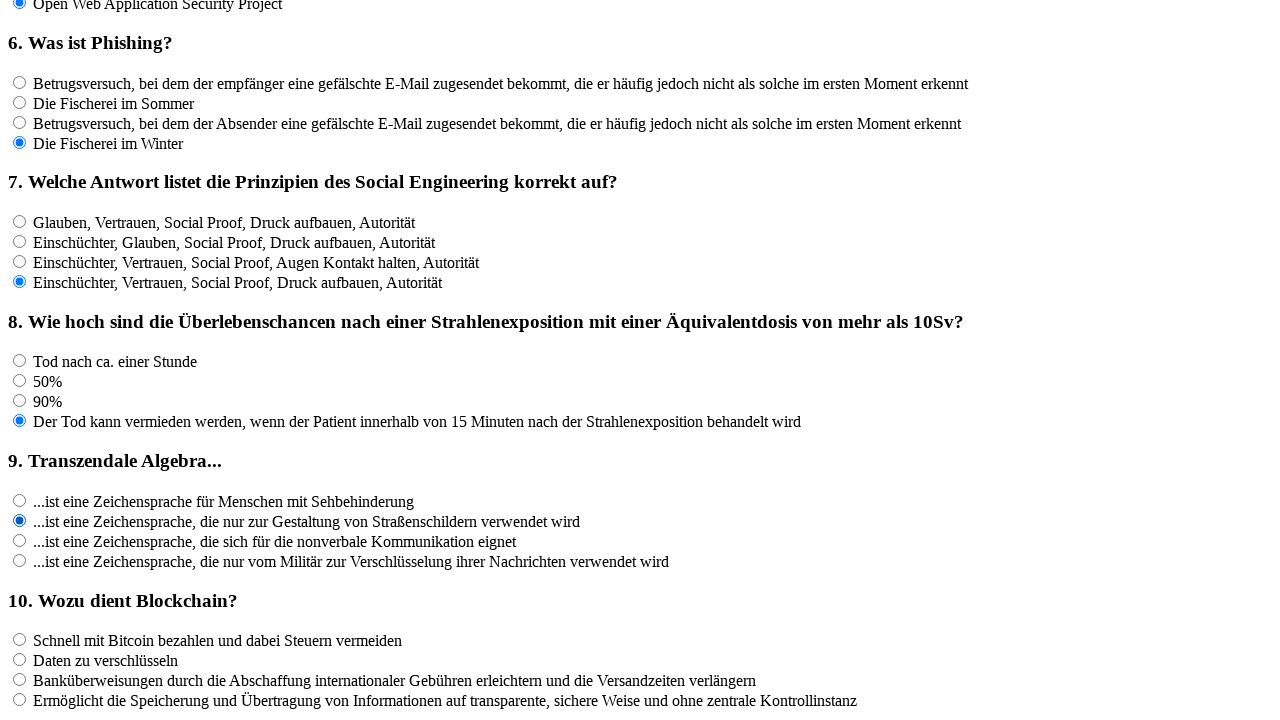

Clicked answer option 3 for question 9 at (20, 540) on input[name='rf9'] >> nth=2
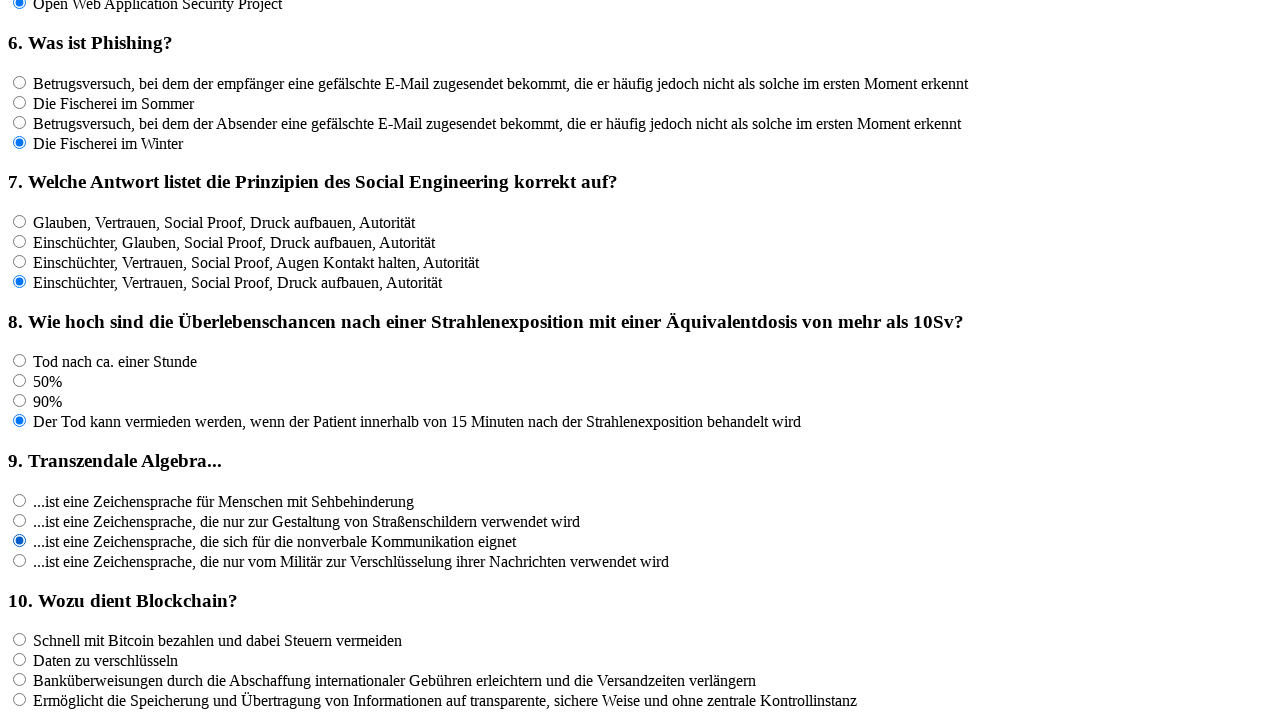

Waited 100ms after clicking answer option 3 for question 9
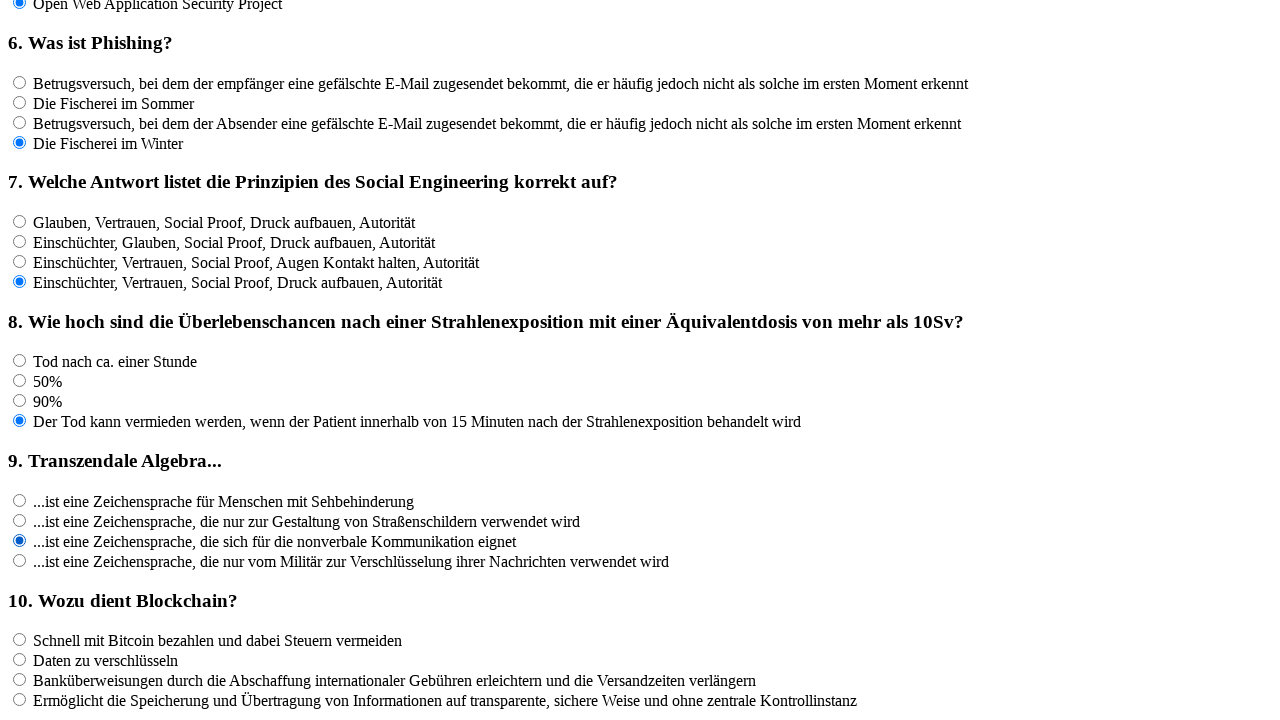

Clicked answer option 4 for question 9 at (20, 560) on input[name='rf9'] >> nth=3
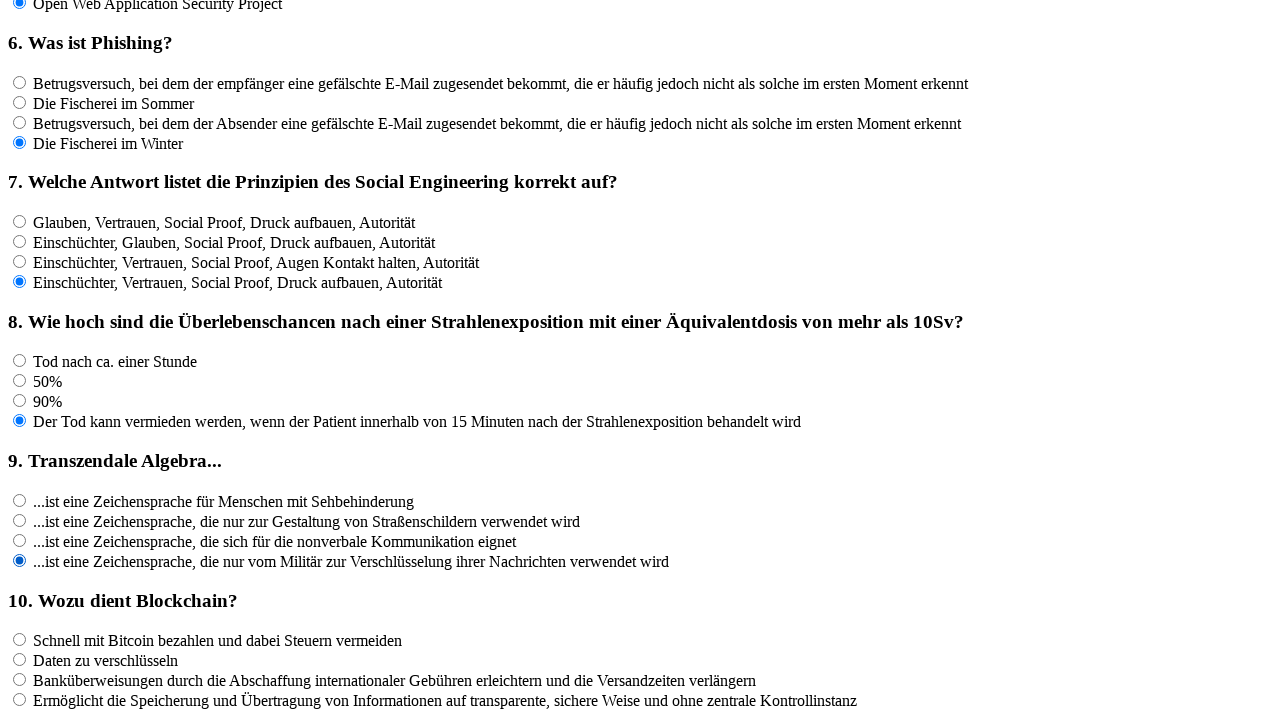

Waited 100ms after clicking answer option 4 for question 9
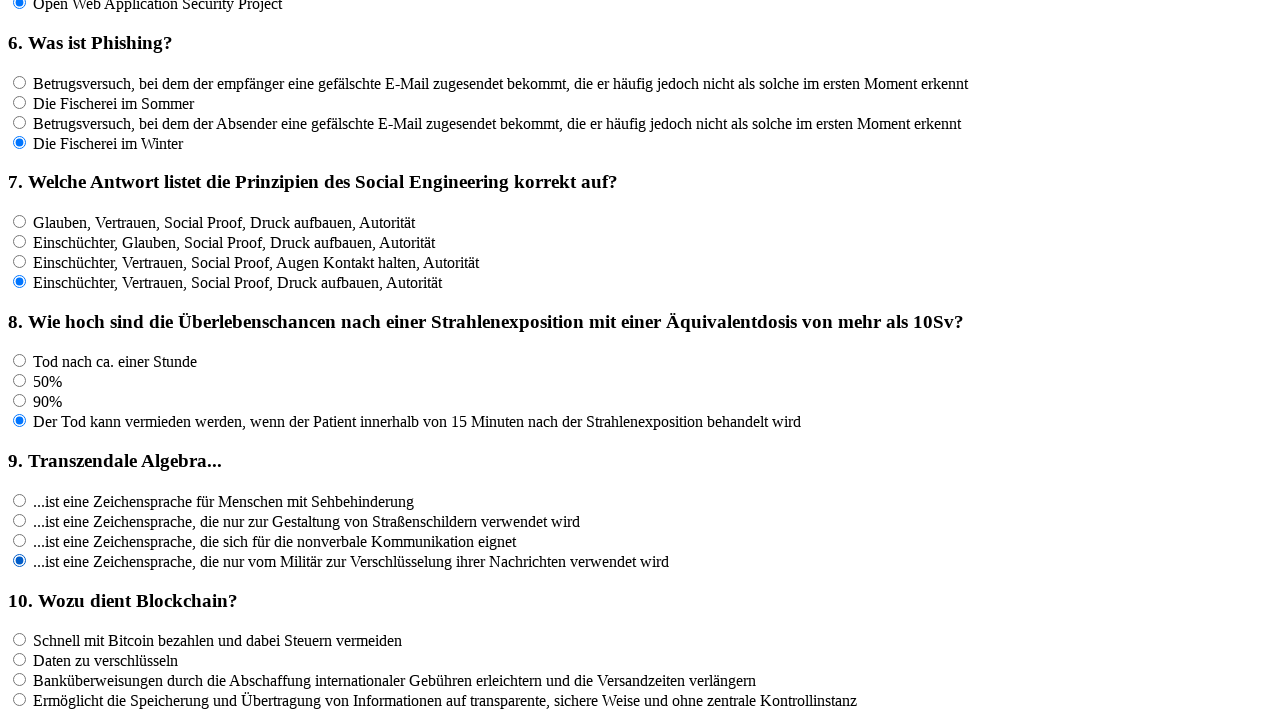

Located 4 answer options for question 10
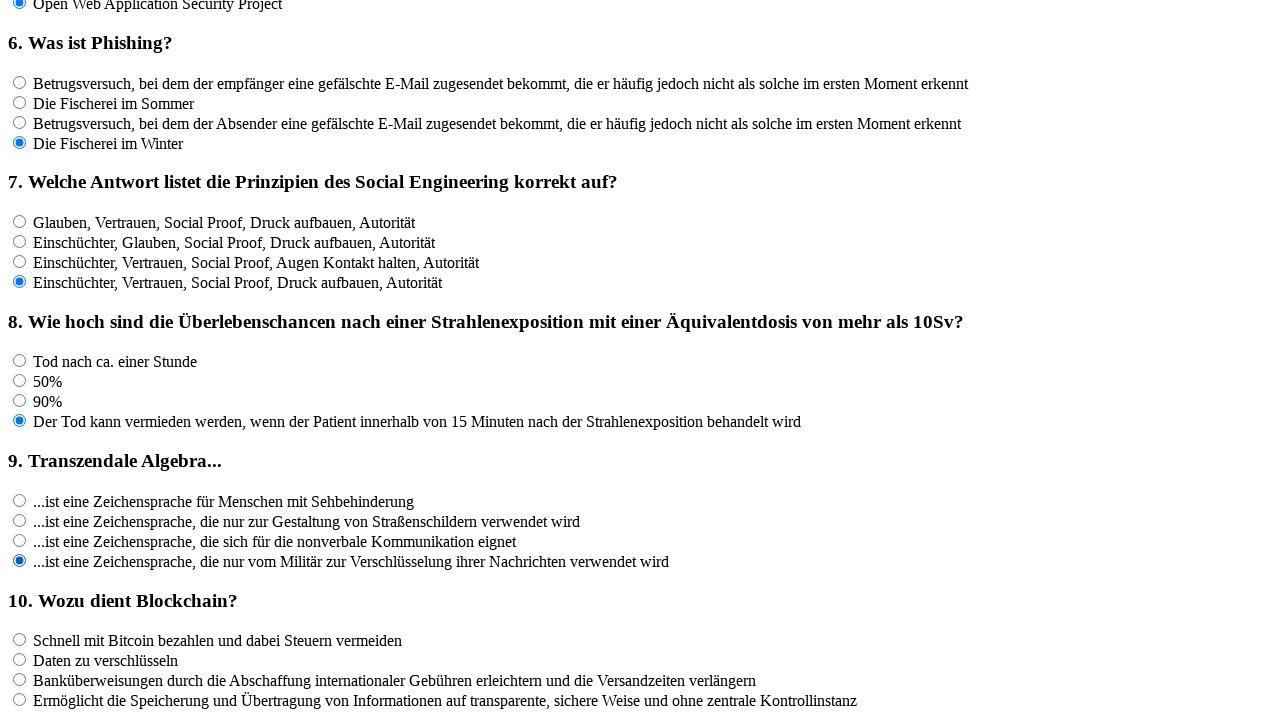

Clicked answer option 1 for question 10 at (20, 640) on input[name='rf10'] >> nth=0
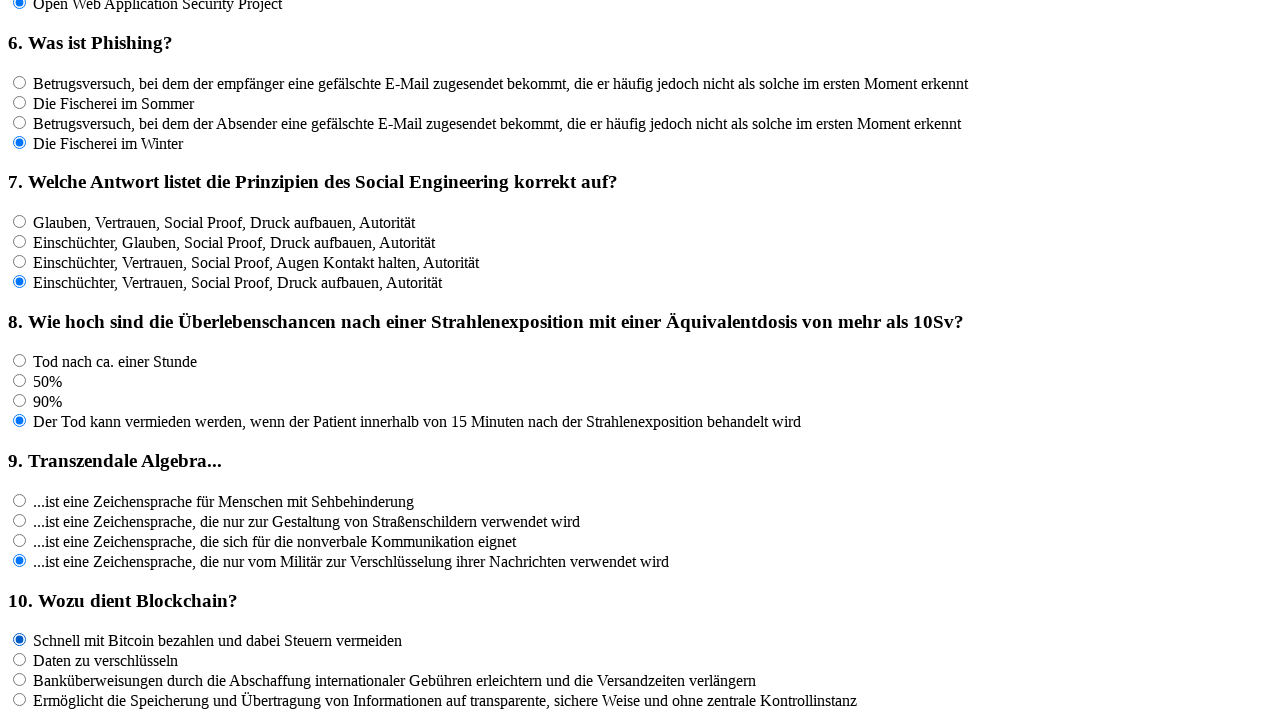

Waited 100ms after clicking answer option 1 for question 10
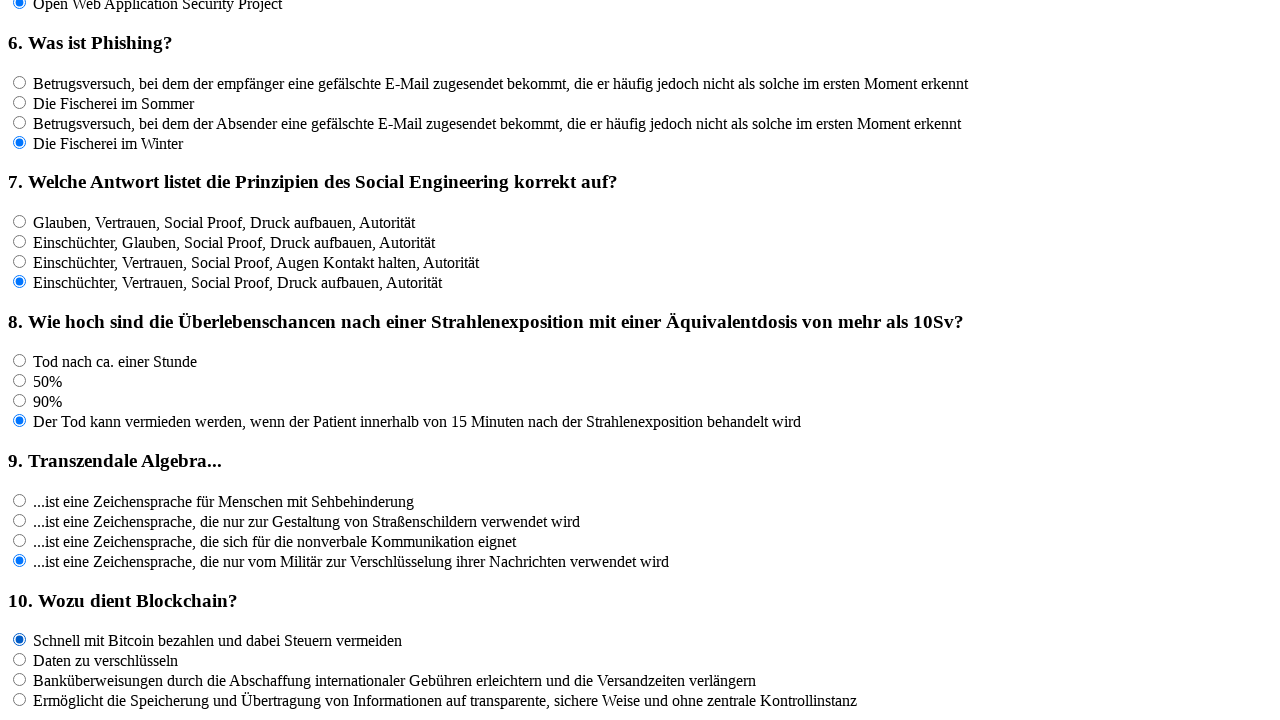

Clicked answer option 2 for question 10 at (20, 660) on input[name='rf10'] >> nth=1
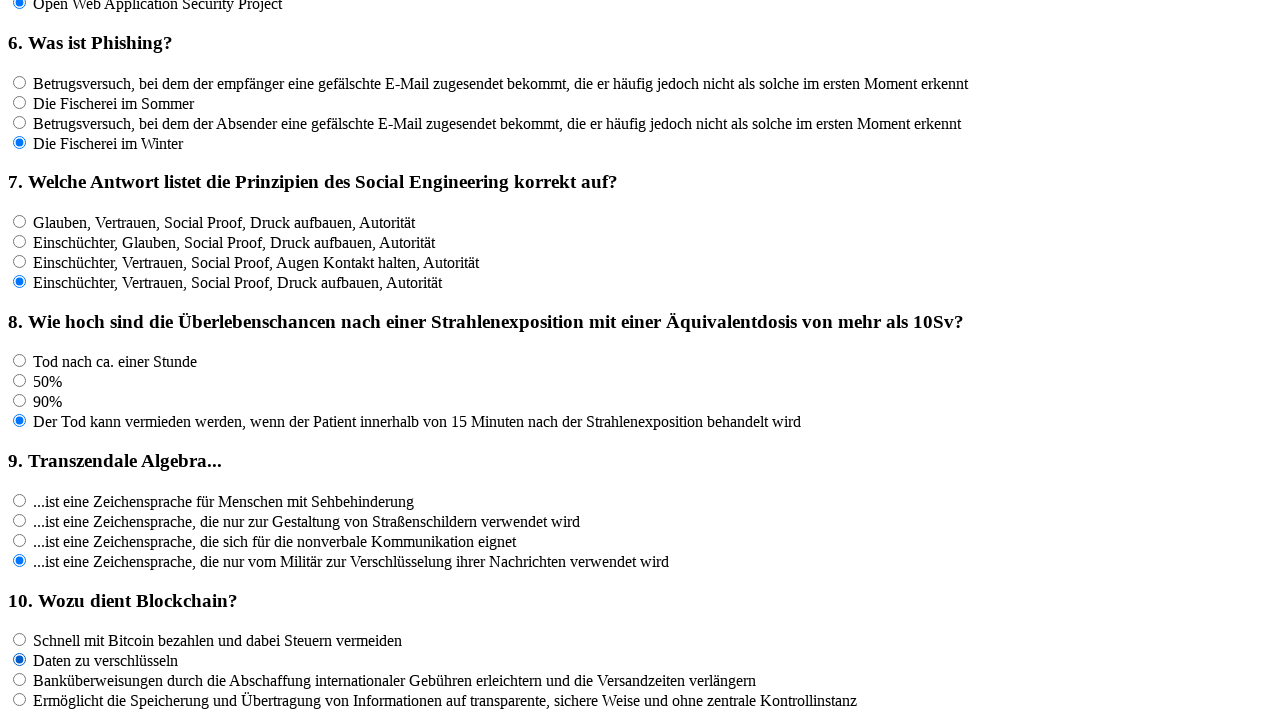

Waited 100ms after clicking answer option 2 for question 10
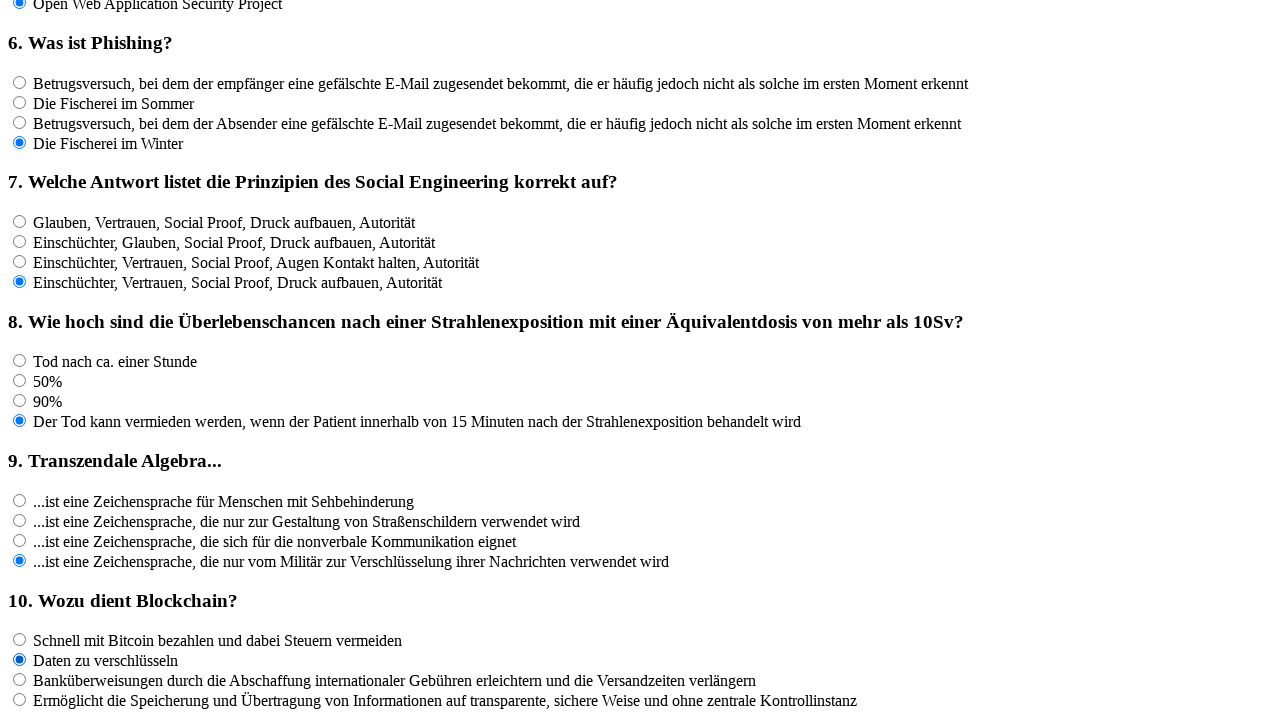

Clicked answer option 3 for question 10 at (20, 680) on input[name='rf10'] >> nth=2
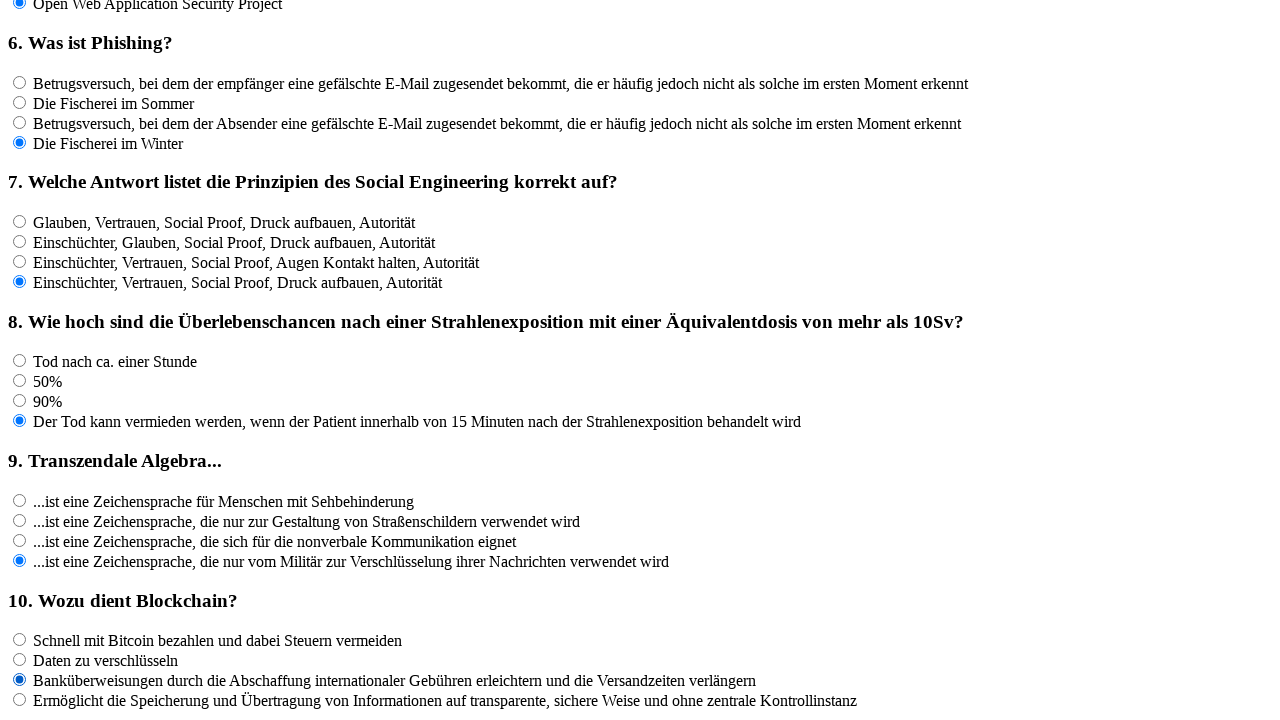

Waited 100ms after clicking answer option 3 for question 10
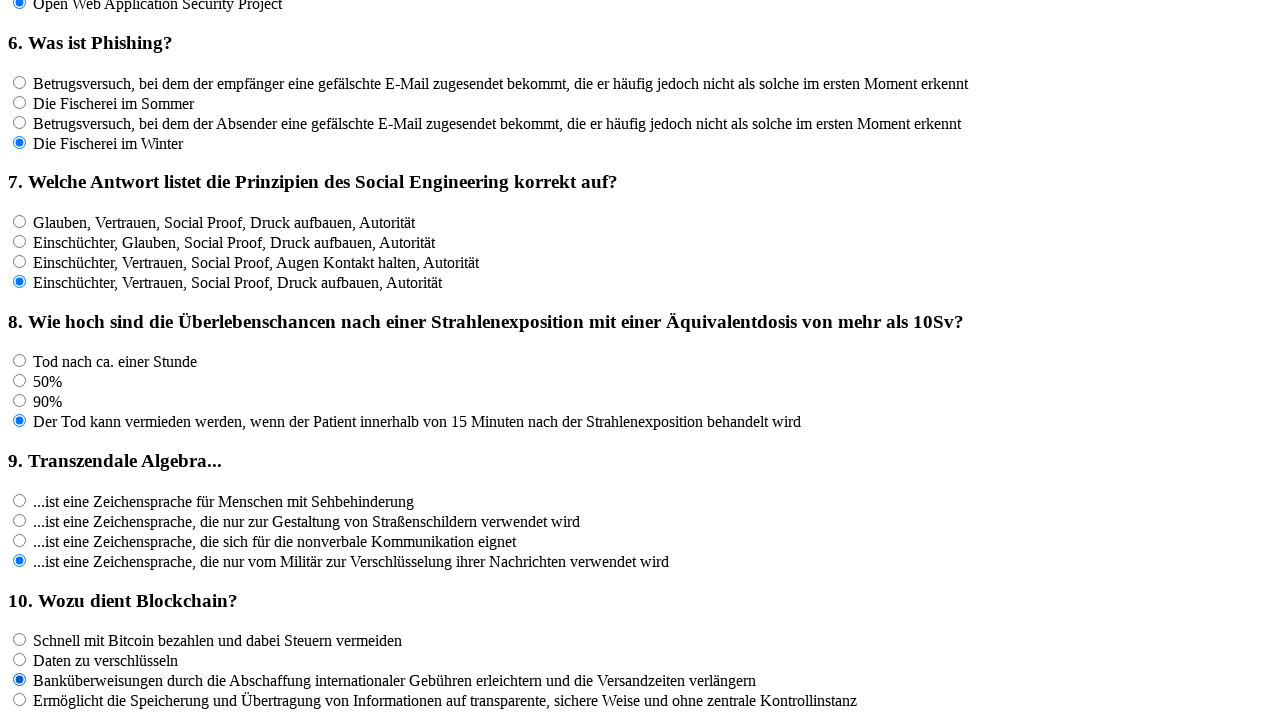

Clicked answer option 4 for question 10 at (20, 700) on input[name='rf10'] >> nth=3
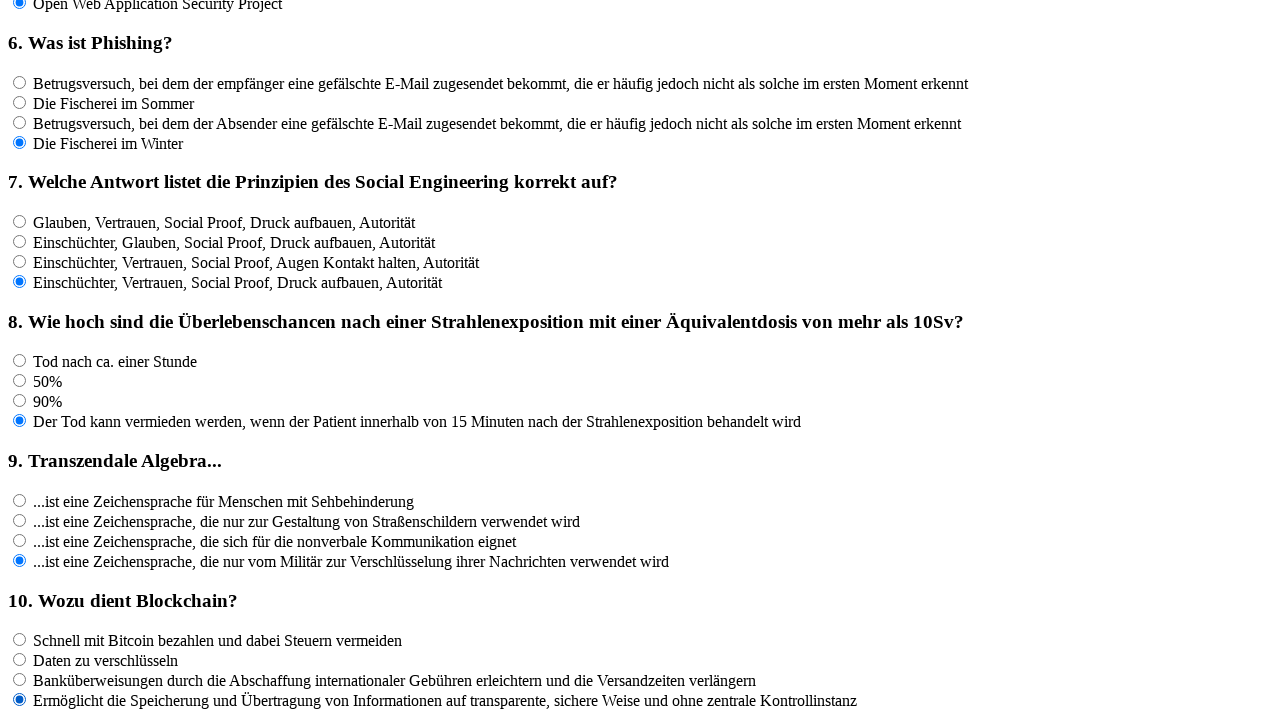

Waited 100ms after clicking answer option 4 for question 10
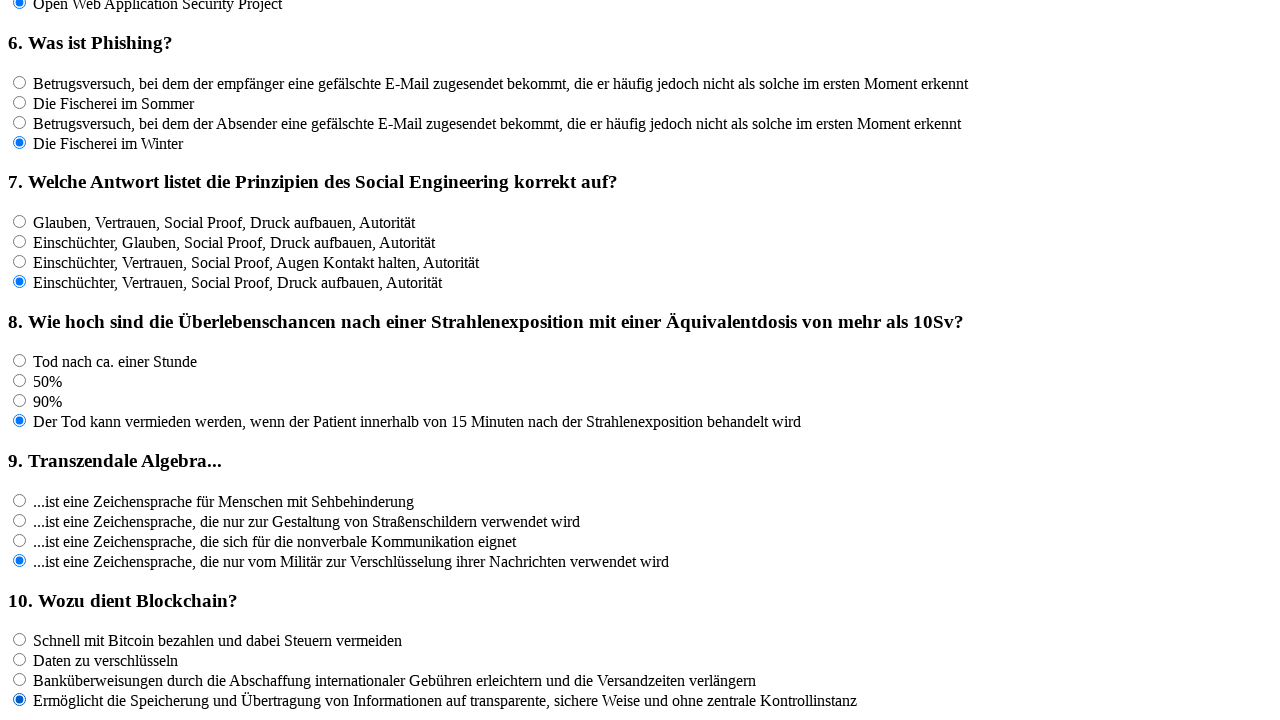

Located 4 answer options for question 11
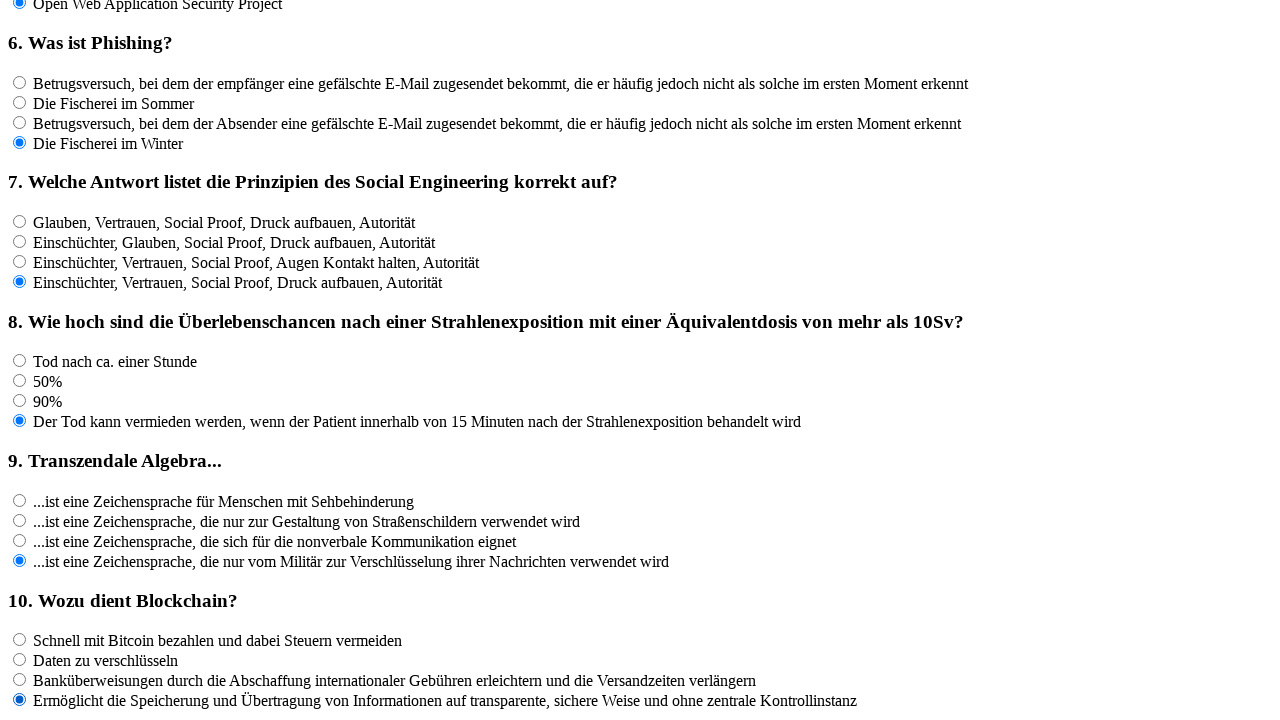

Clicked answer option 1 for question 11 at (20, 463) on input[name='rf11'] >> nth=0
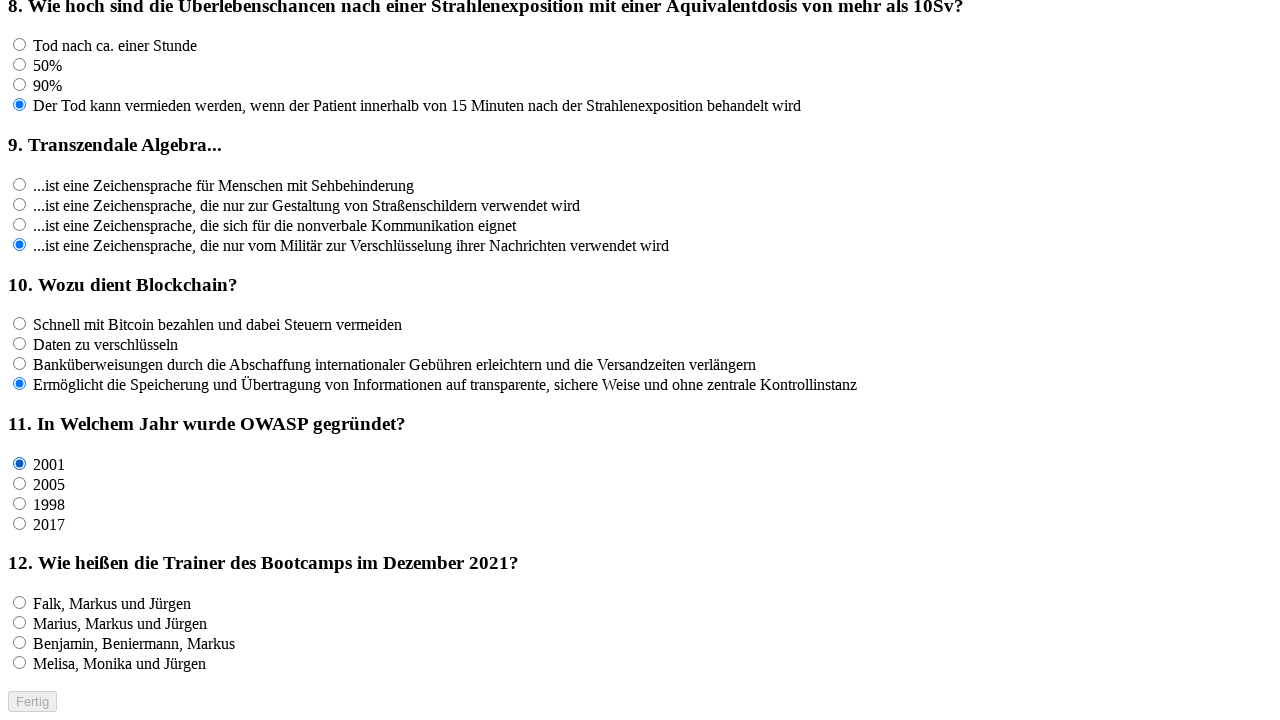

Waited 100ms after clicking answer option 1 for question 11
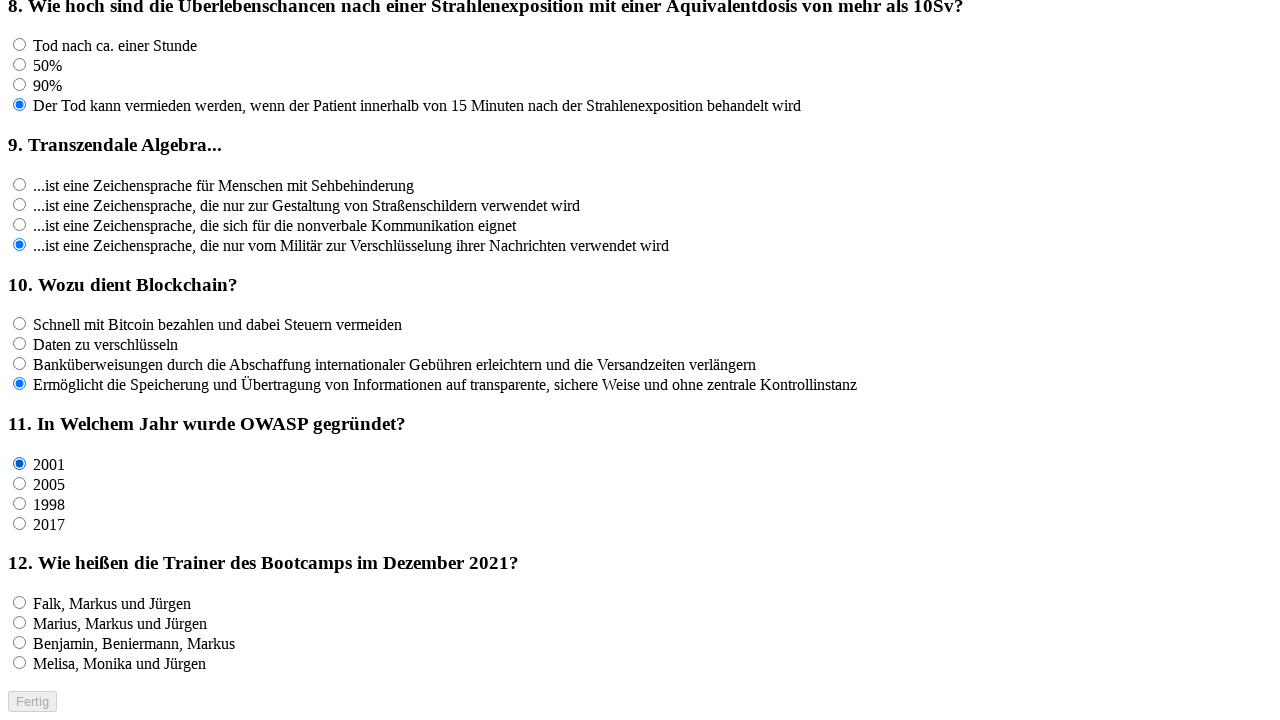

Clicked answer option 2 for question 11 at (20, 483) on input[name='rf11'] >> nth=1
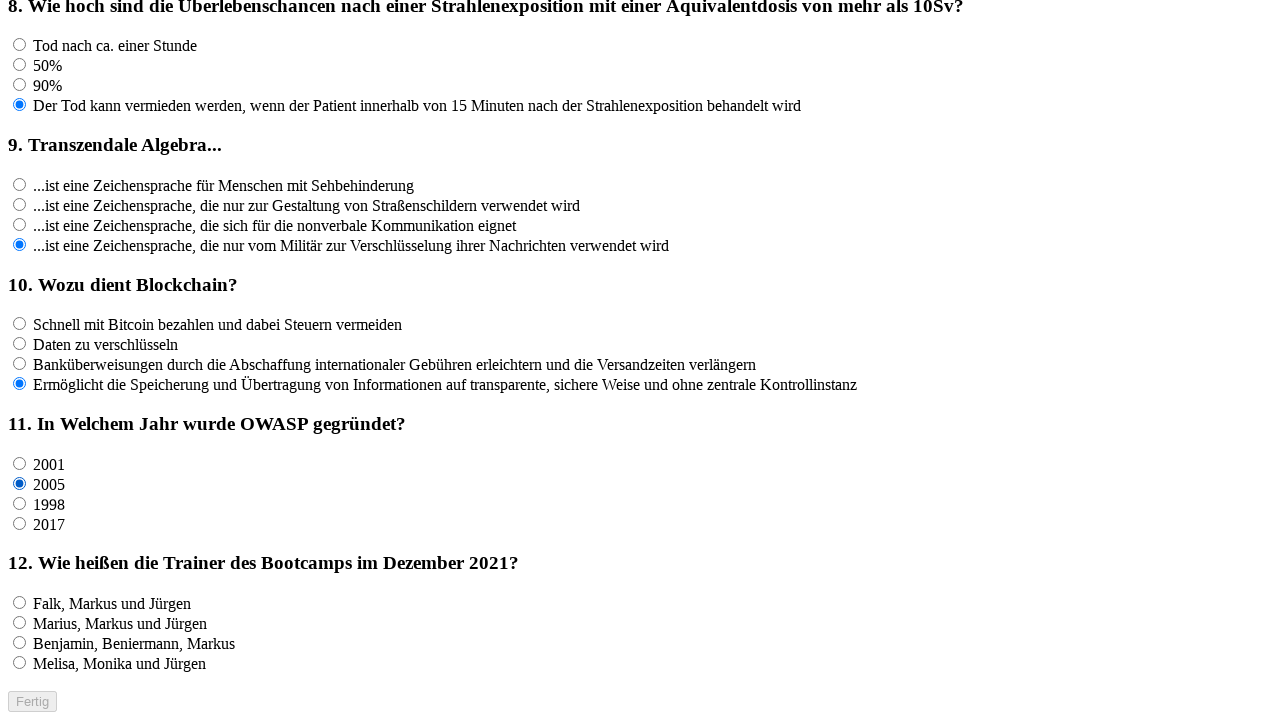

Waited 100ms after clicking answer option 2 for question 11
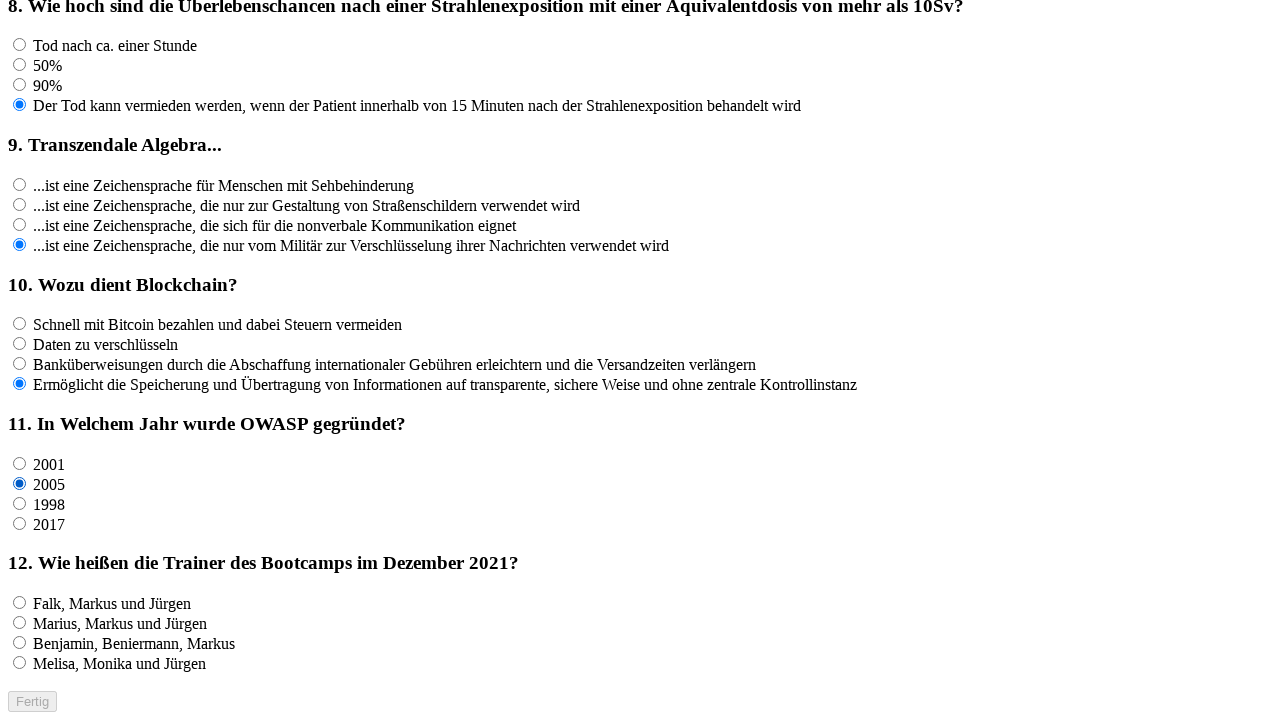

Clicked answer option 3 for question 11 at (20, 503) on input[name='rf11'] >> nth=2
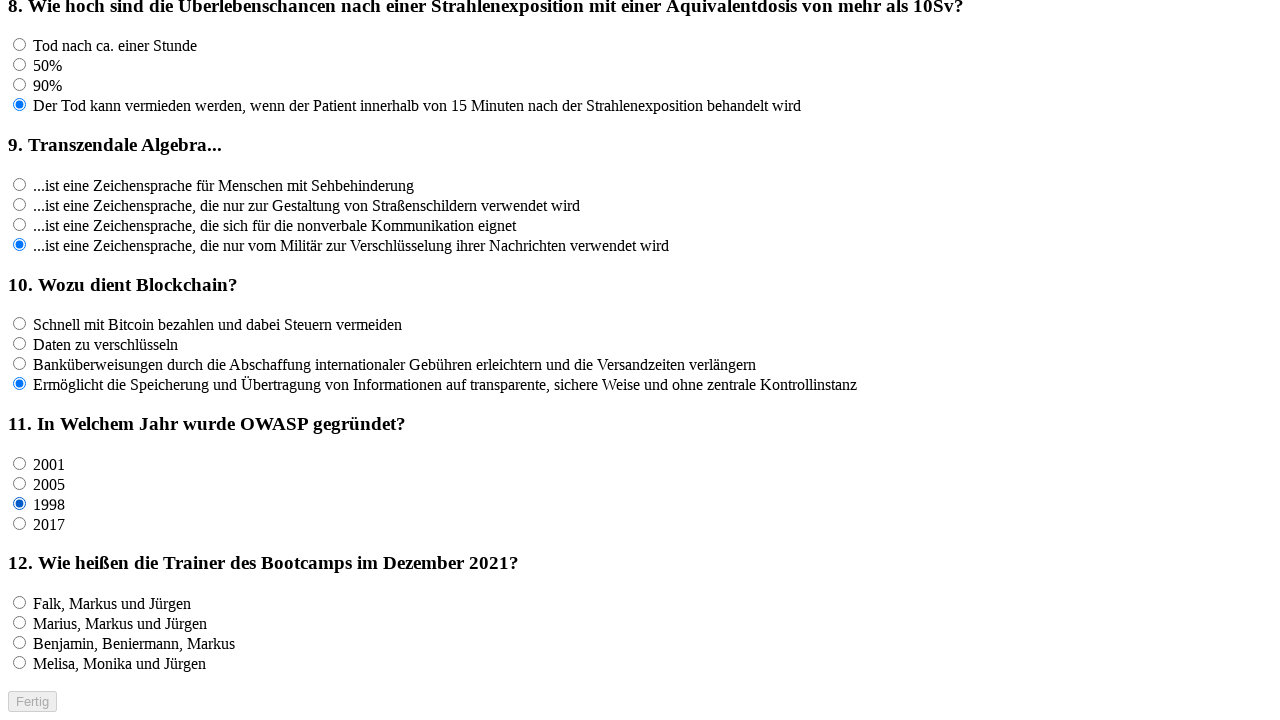

Waited 100ms after clicking answer option 3 for question 11
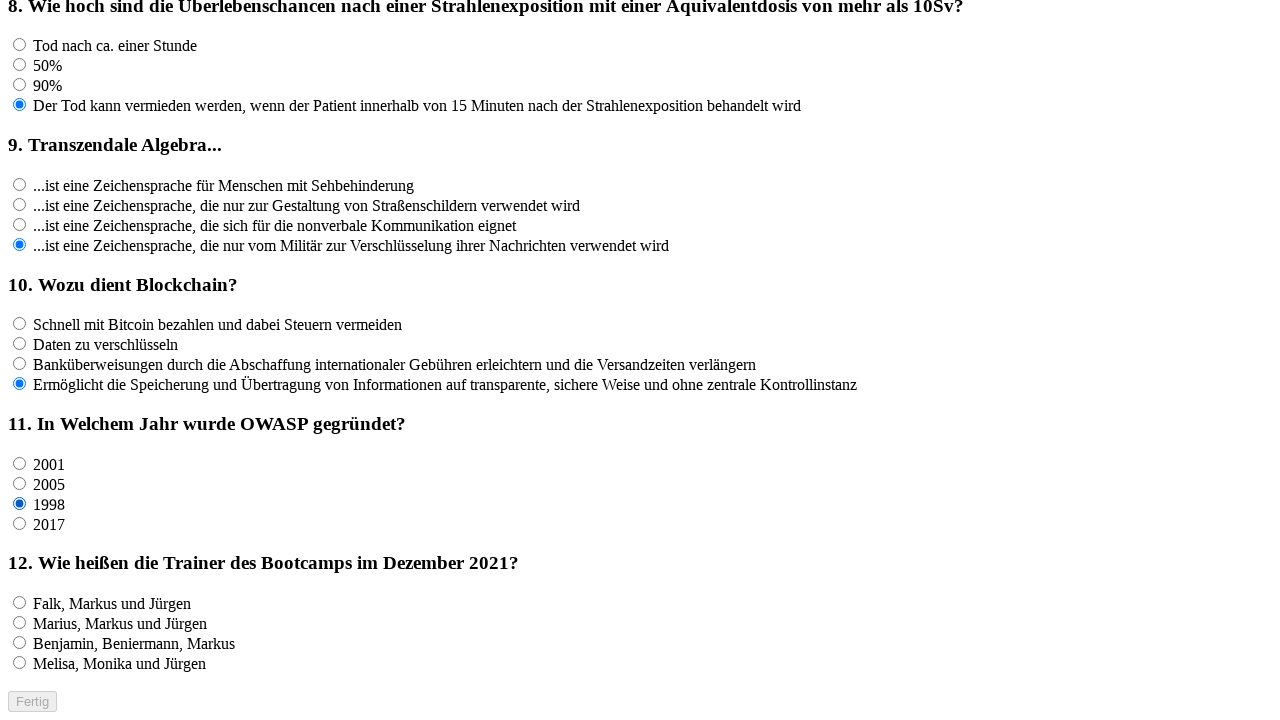

Clicked answer option 4 for question 11 at (20, 523) on input[name='rf11'] >> nth=3
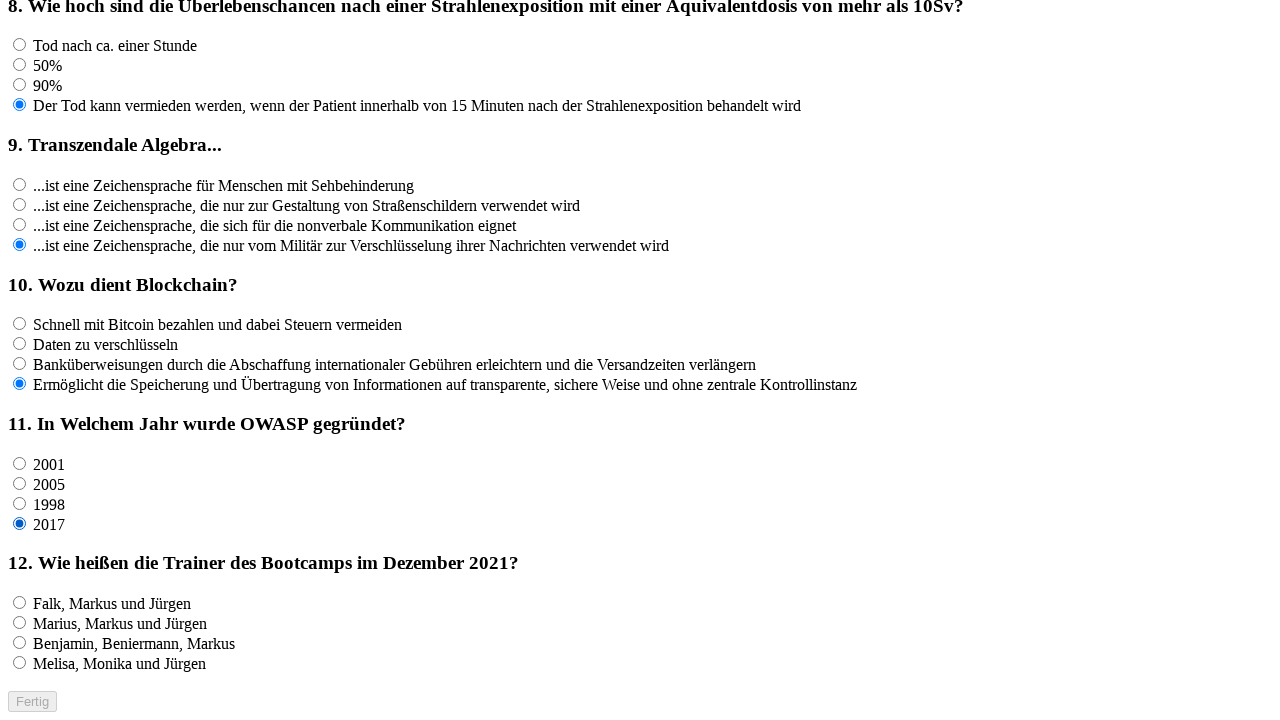

Waited 100ms after clicking answer option 4 for question 11
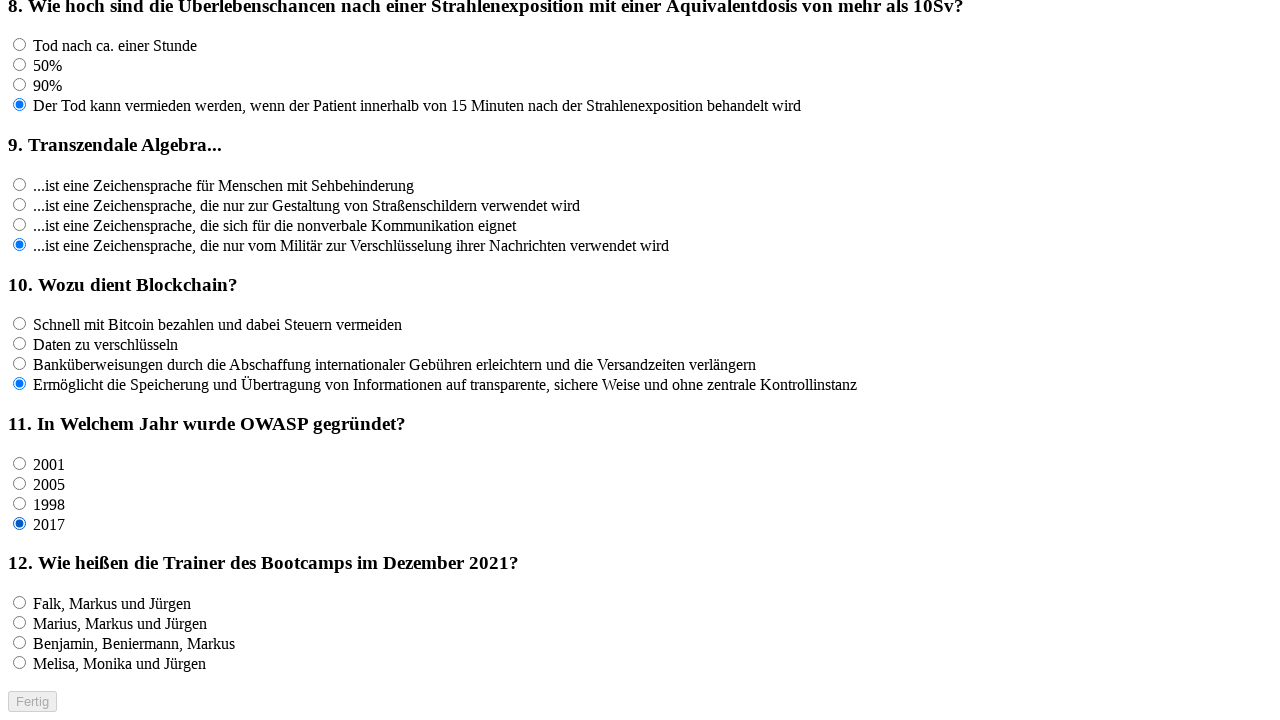

Located 4 answer options for question 12
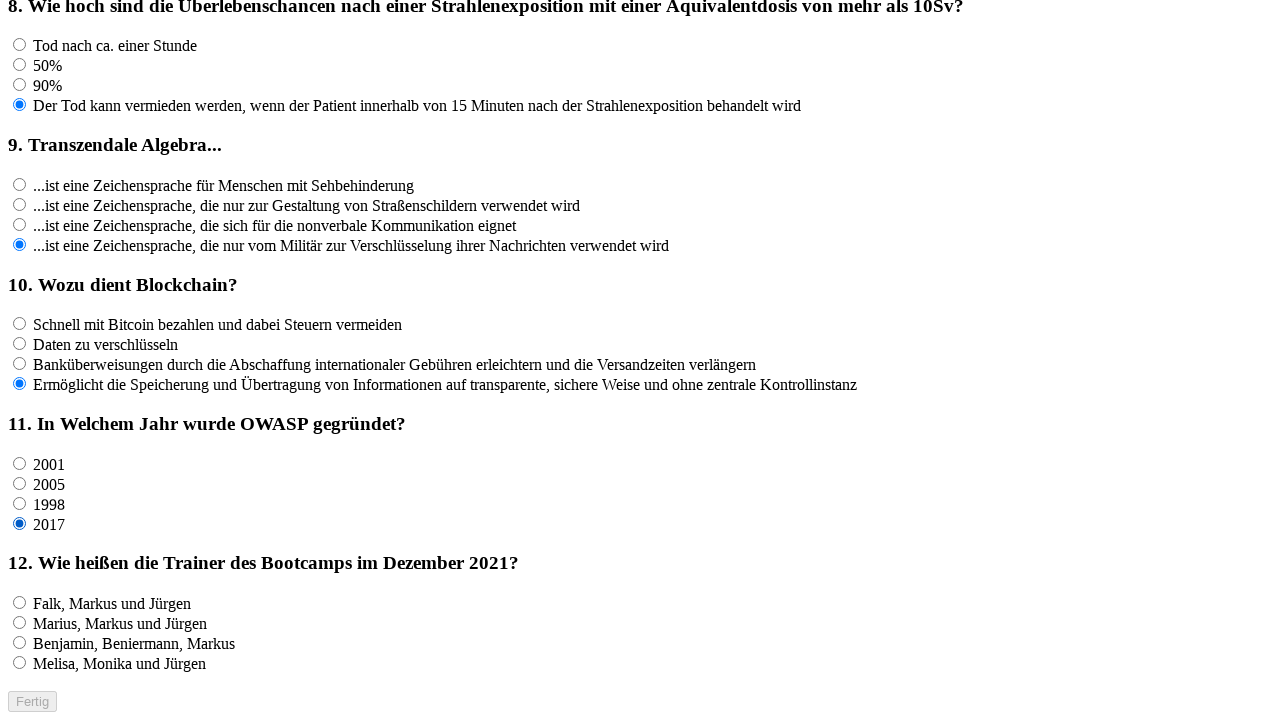

Clicked answer option 1 for question 12 at (20, 603) on input[name='rf12'] >> nth=0
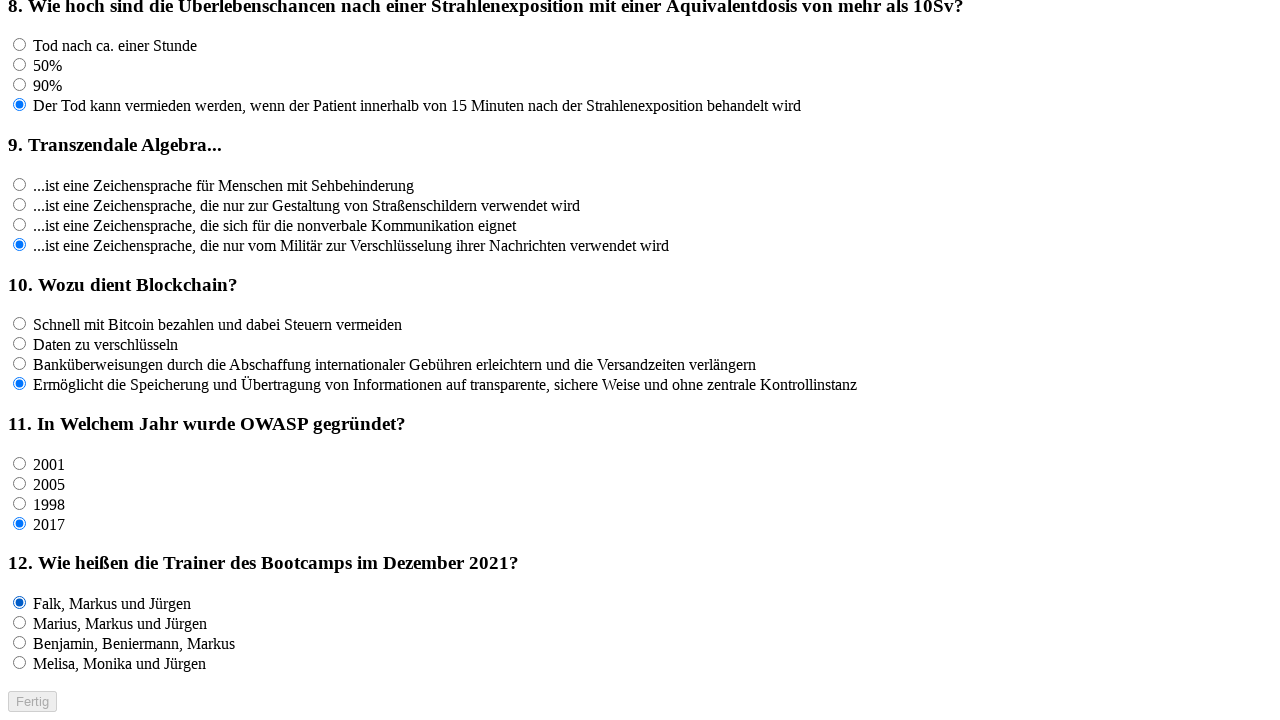

Waited 100ms after clicking answer option 1 for question 12
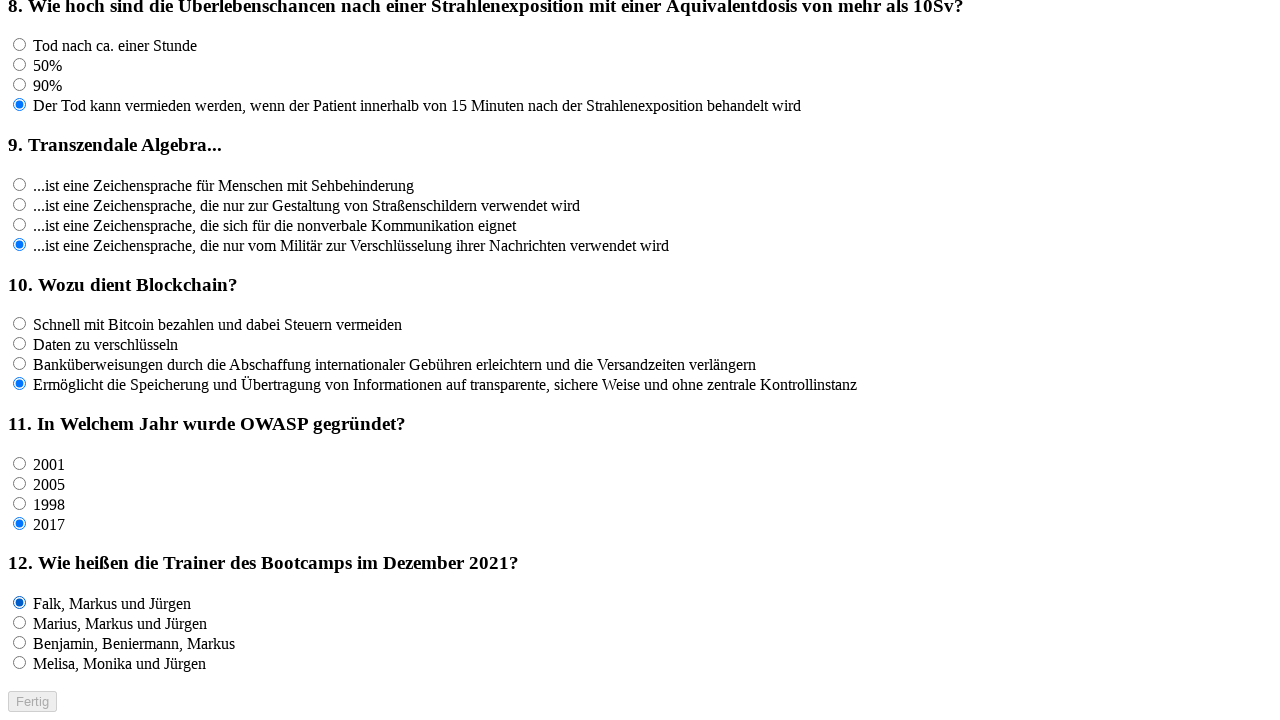

Clicked answer option 2 for question 12 at (20, 623) on input[name='rf12'] >> nth=1
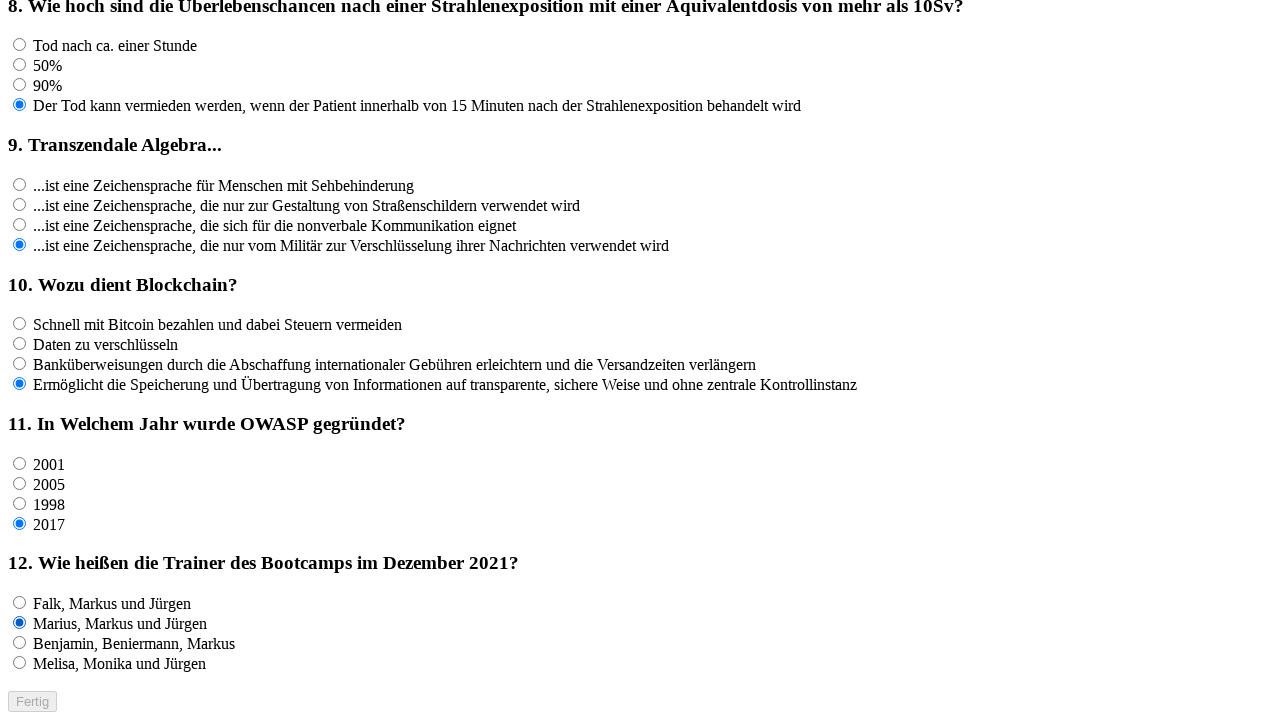

Waited 100ms after clicking answer option 2 for question 12
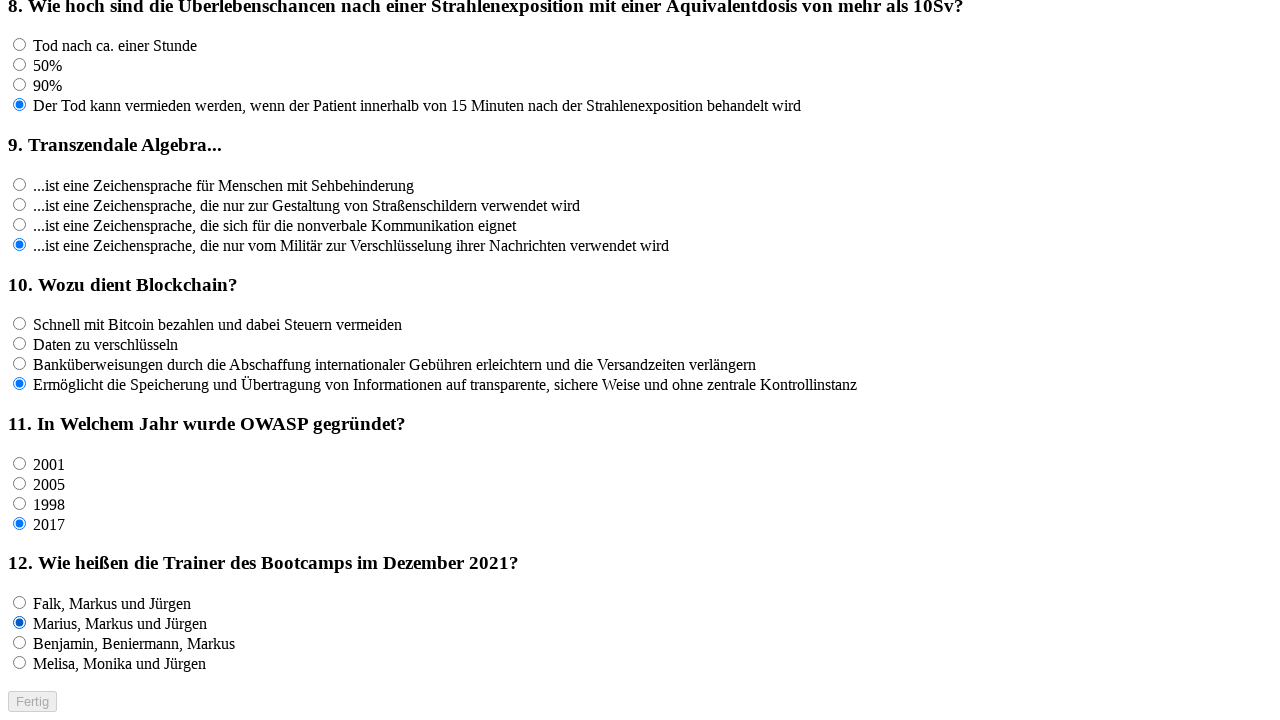

Clicked answer option 3 for question 12 at (20, 643) on input[name='rf12'] >> nth=2
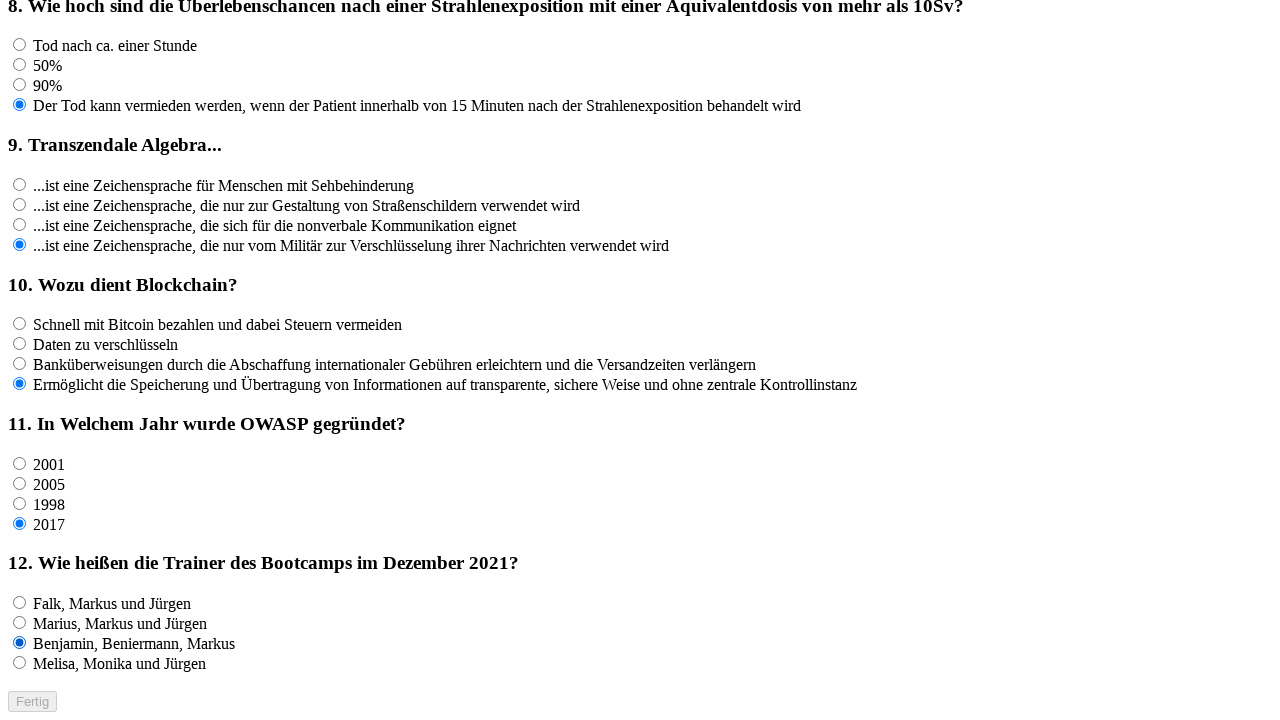

Waited 100ms after clicking answer option 3 for question 12
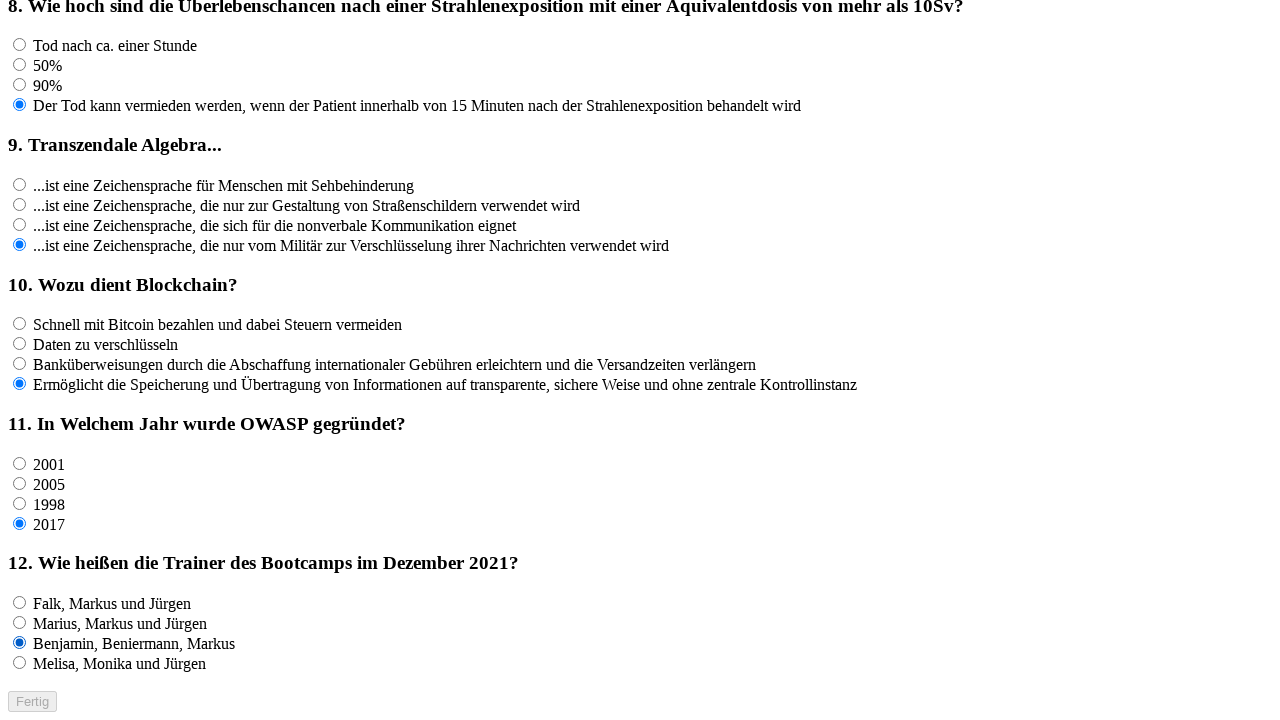

Clicked answer option 4 for question 12 at (20, 663) on input[name='rf12'] >> nth=3
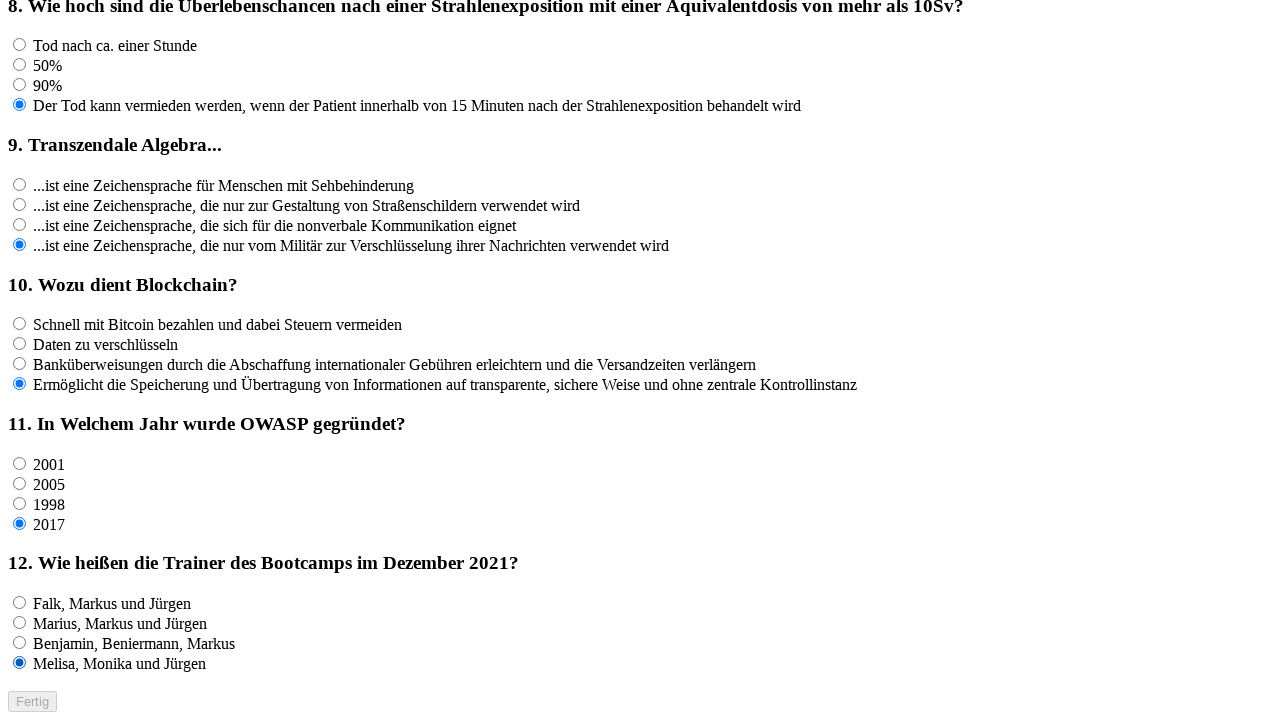

Waited 100ms after clicking answer option 4 for question 12
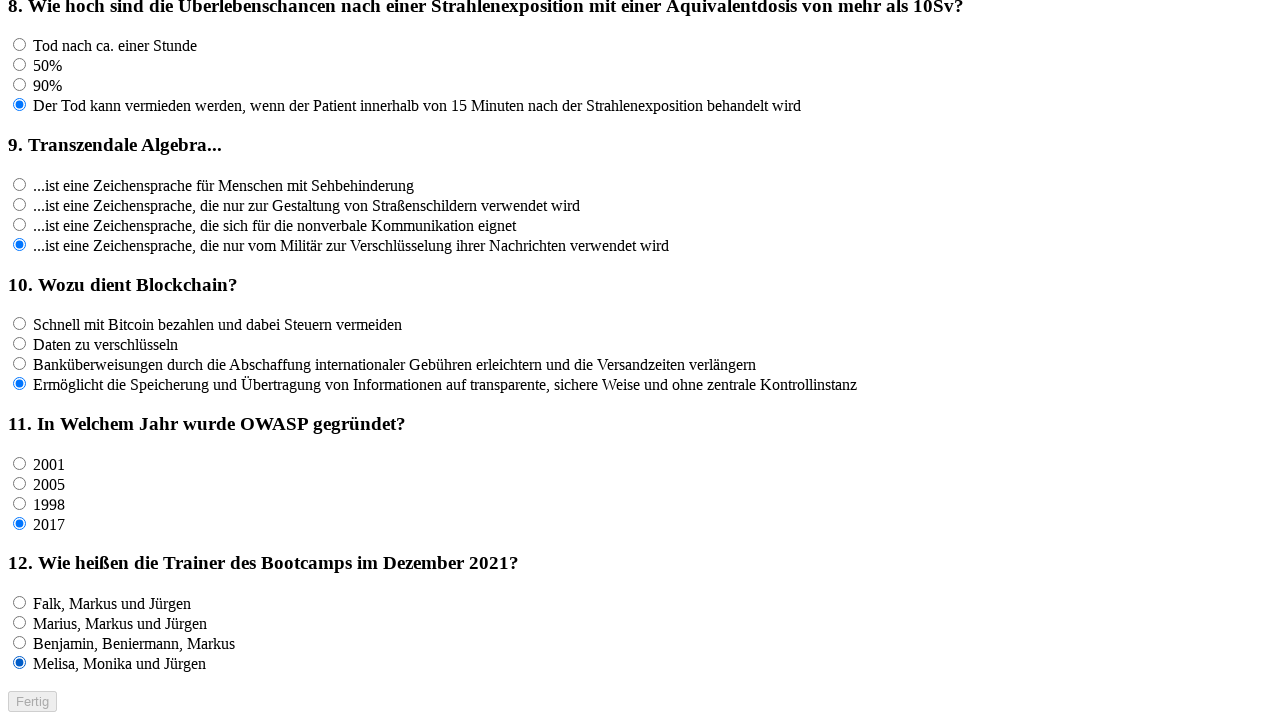

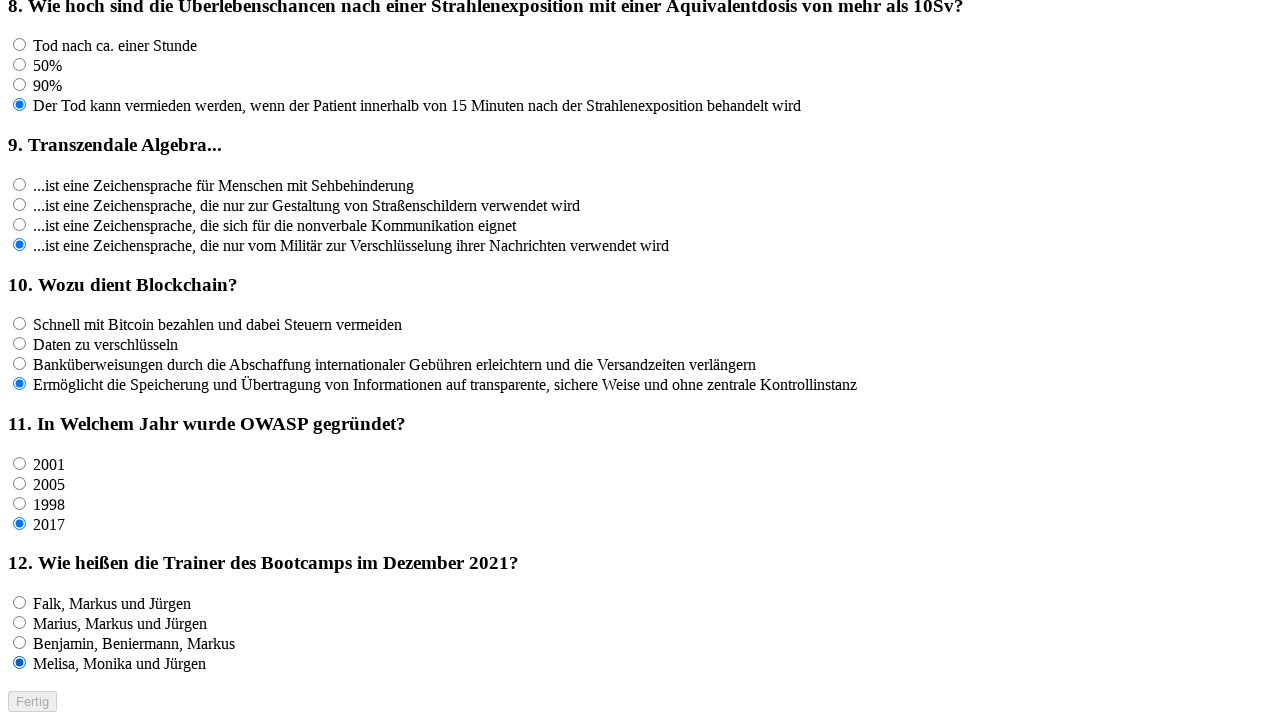